Tests deleting elements by first creating buttons, then clicking delete on 50 of them, and validating the correct number remain.

Starting URL: http://the-internet.herokuapp.com/add_remove_elements/

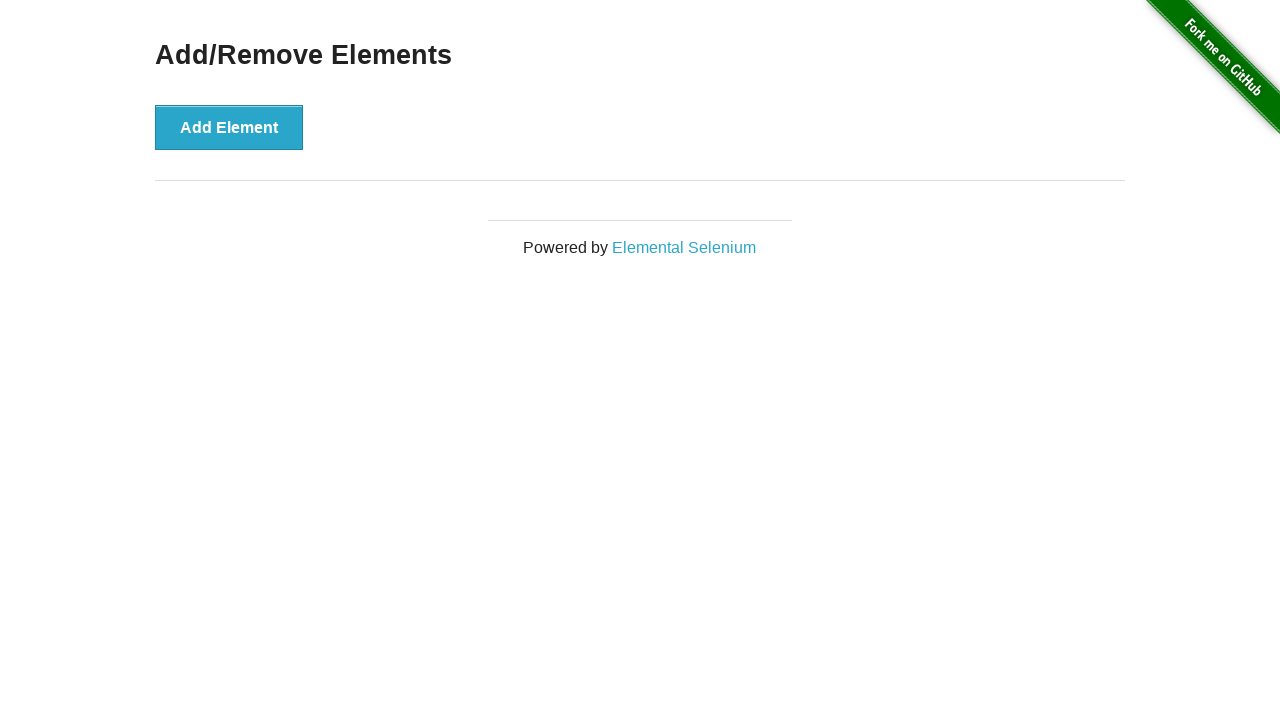

Clicked add button to create button 1 of 70 at (229, 127) on xpath=//button[@onclick='addElement()']
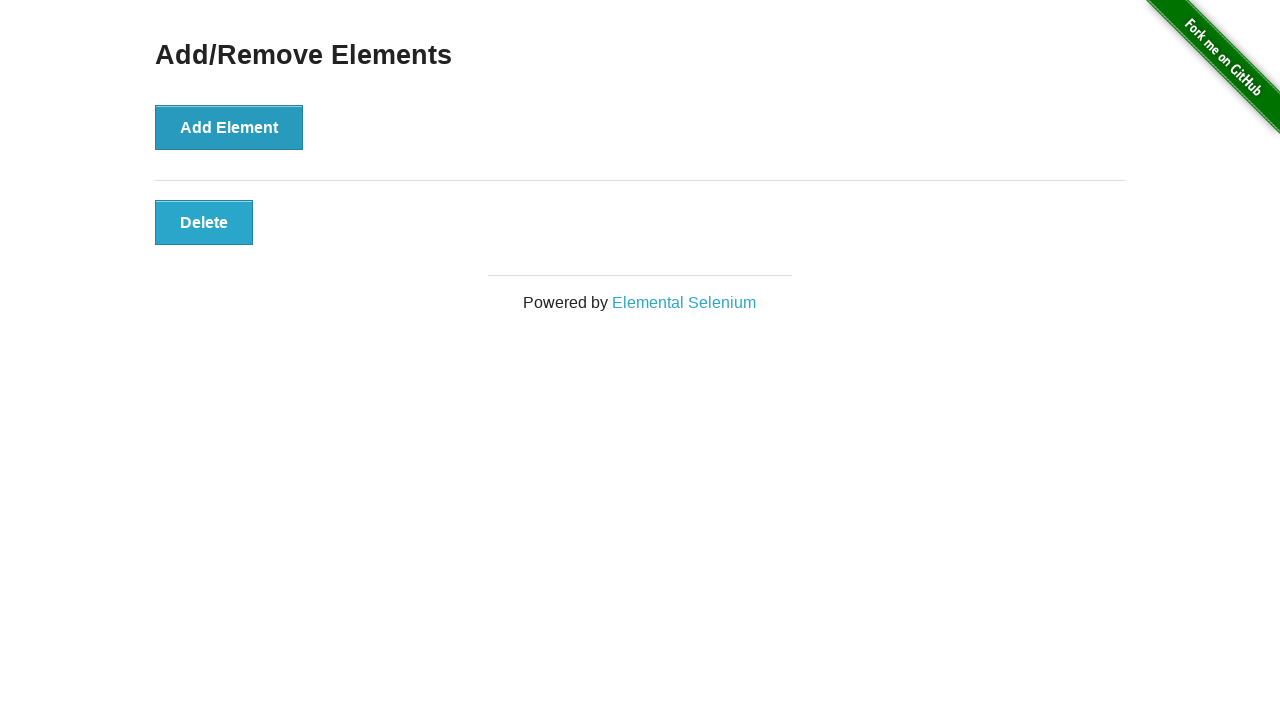

Clicked add button to create button 2 of 70 at (229, 127) on xpath=//button[@onclick='addElement()']
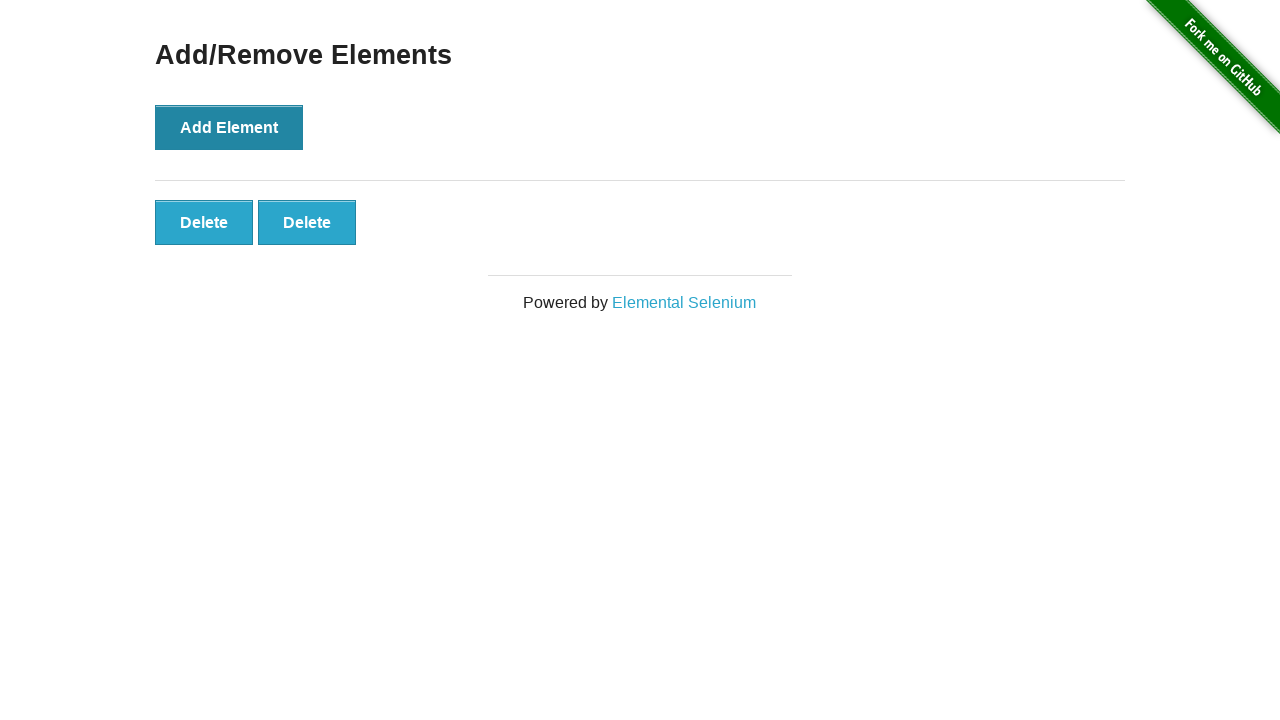

Clicked add button to create button 3 of 70 at (229, 127) on xpath=//button[@onclick='addElement()']
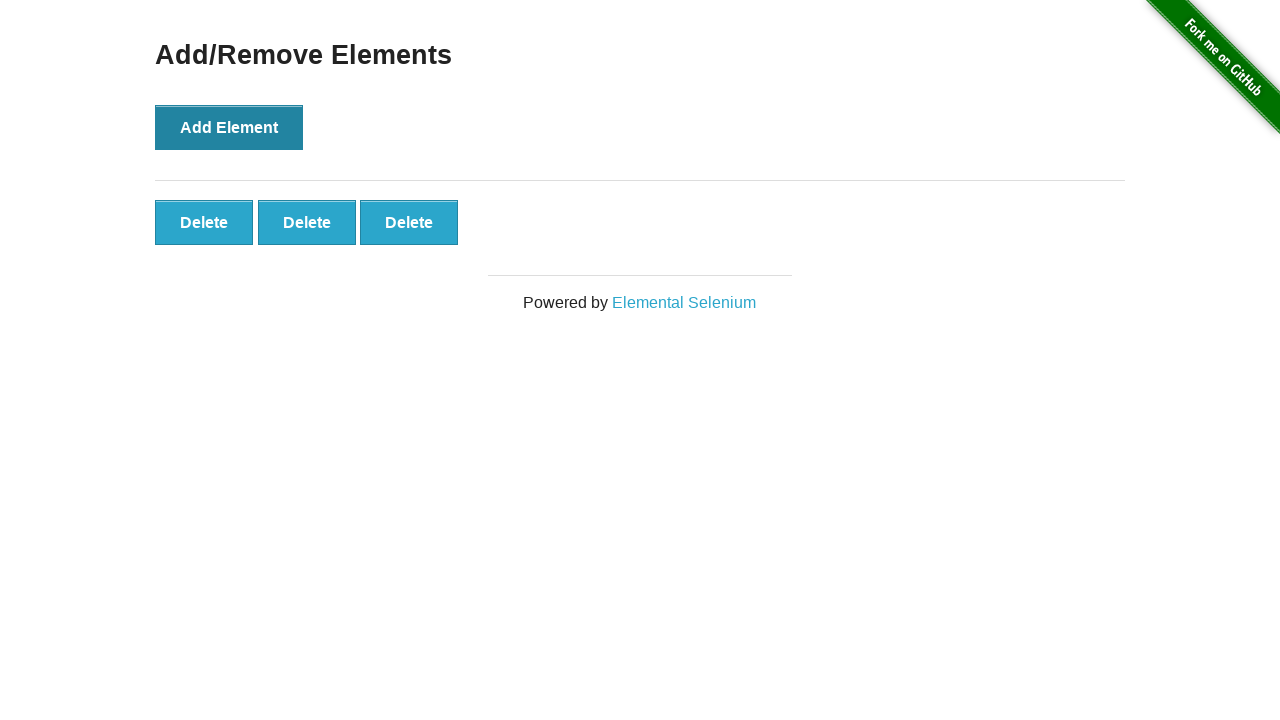

Clicked add button to create button 4 of 70 at (229, 127) on xpath=//button[@onclick='addElement()']
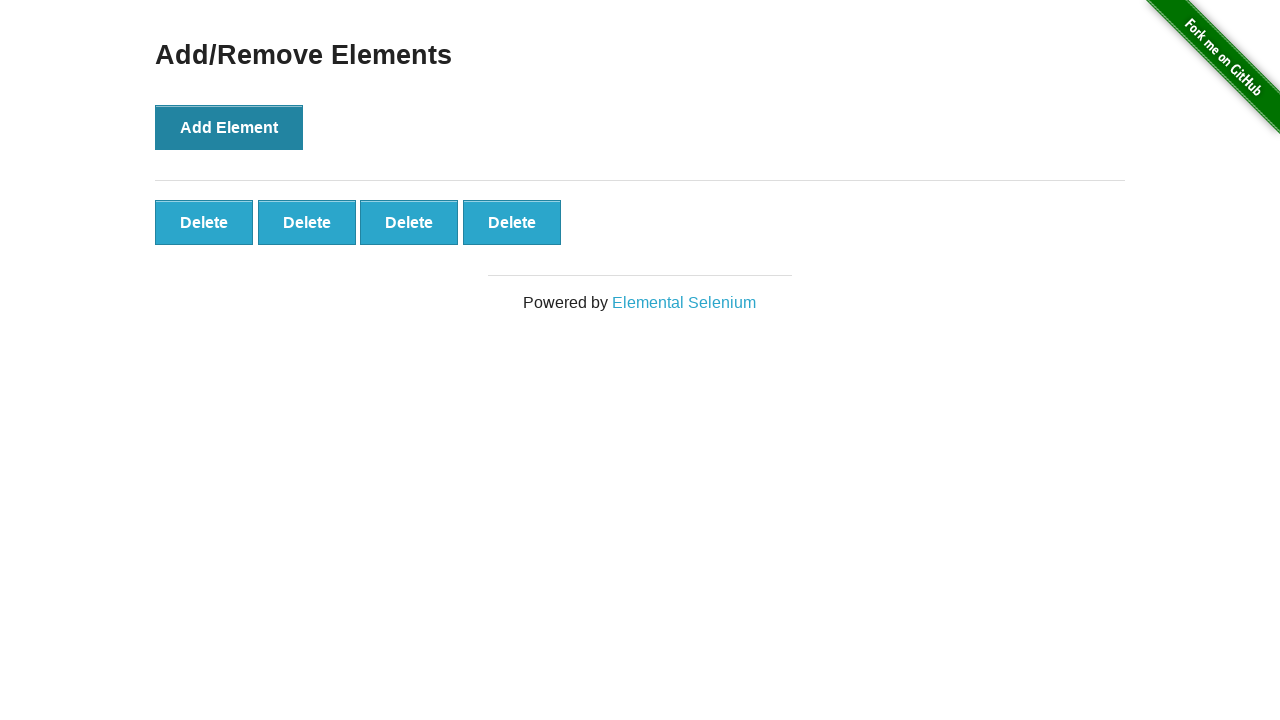

Clicked add button to create button 5 of 70 at (229, 127) on xpath=//button[@onclick='addElement()']
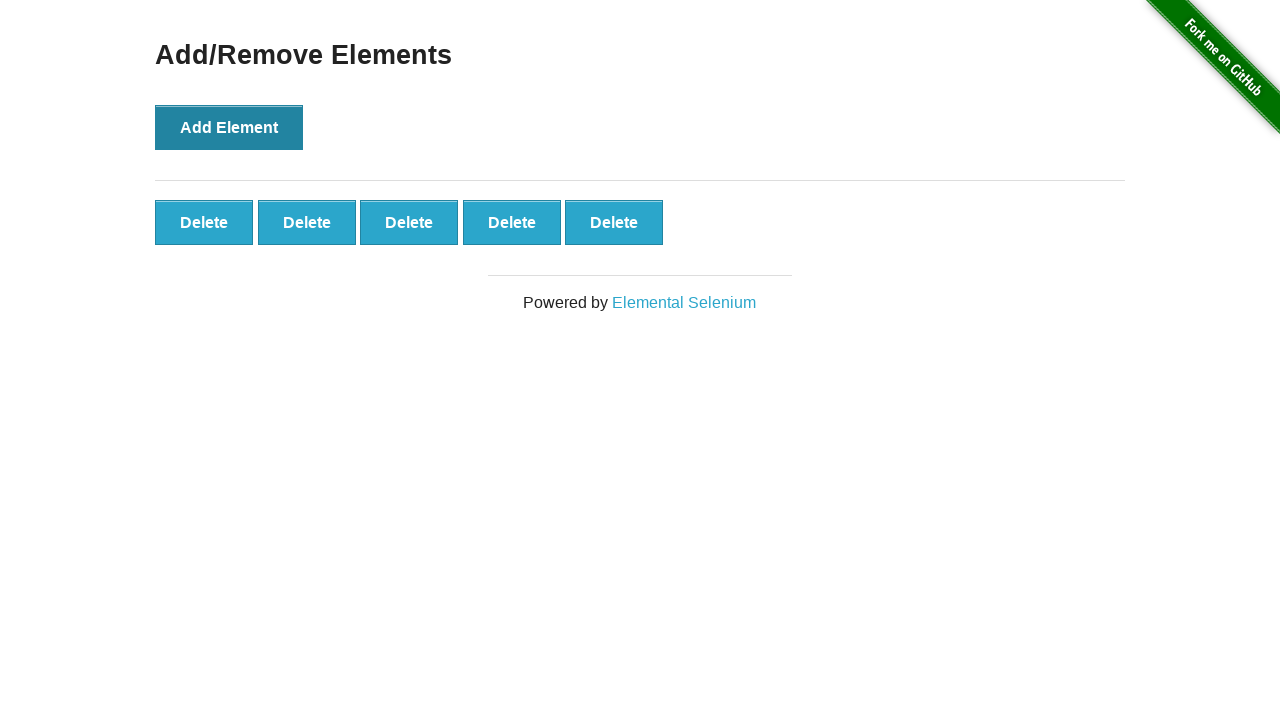

Clicked add button to create button 6 of 70 at (229, 127) on xpath=//button[@onclick='addElement()']
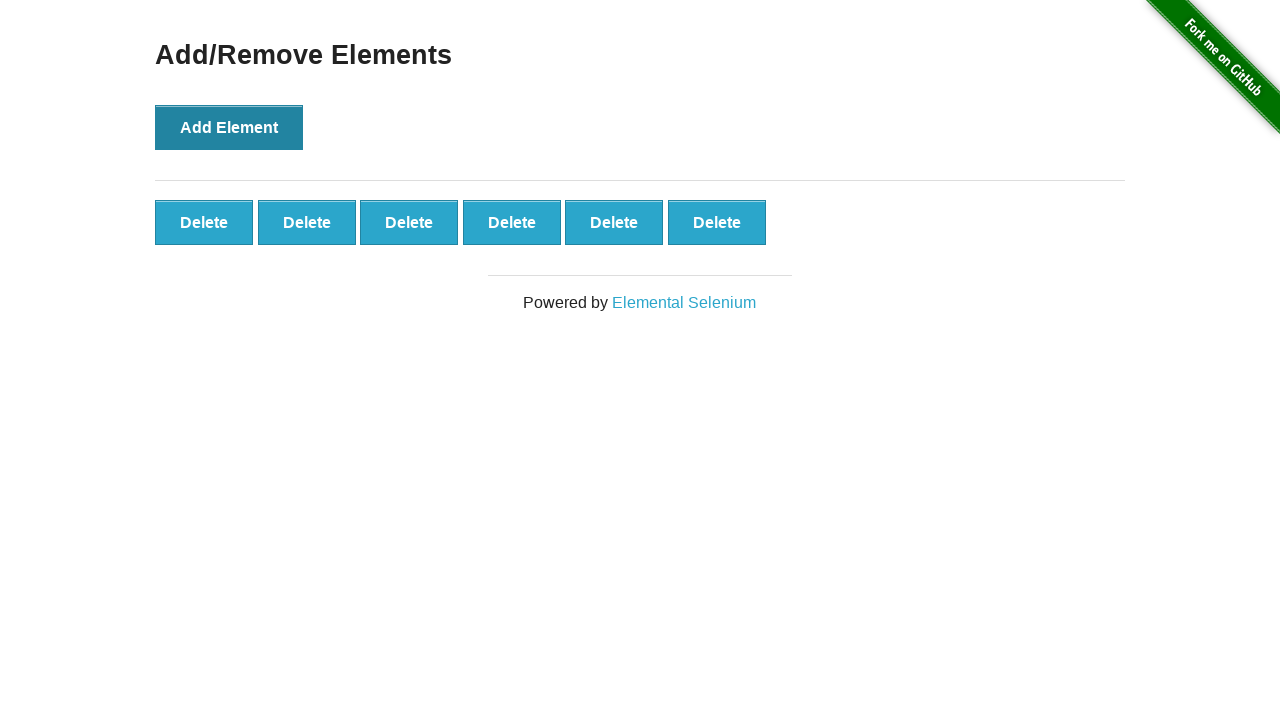

Clicked add button to create button 7 of 70 at (229, 127) on xpath=//button[@onclick='addElement()']
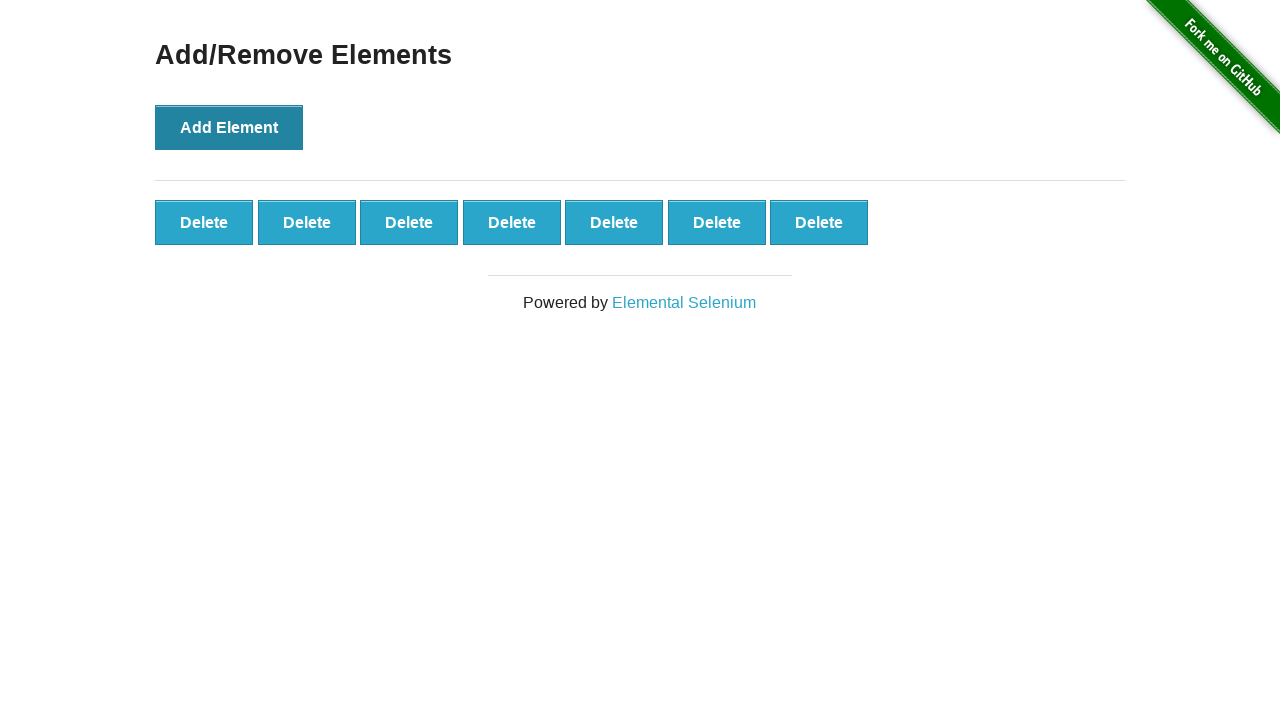

Clicked add button to create button 8 of 70 at (229, 127) on xpath=//button[@onclick='addElement()']
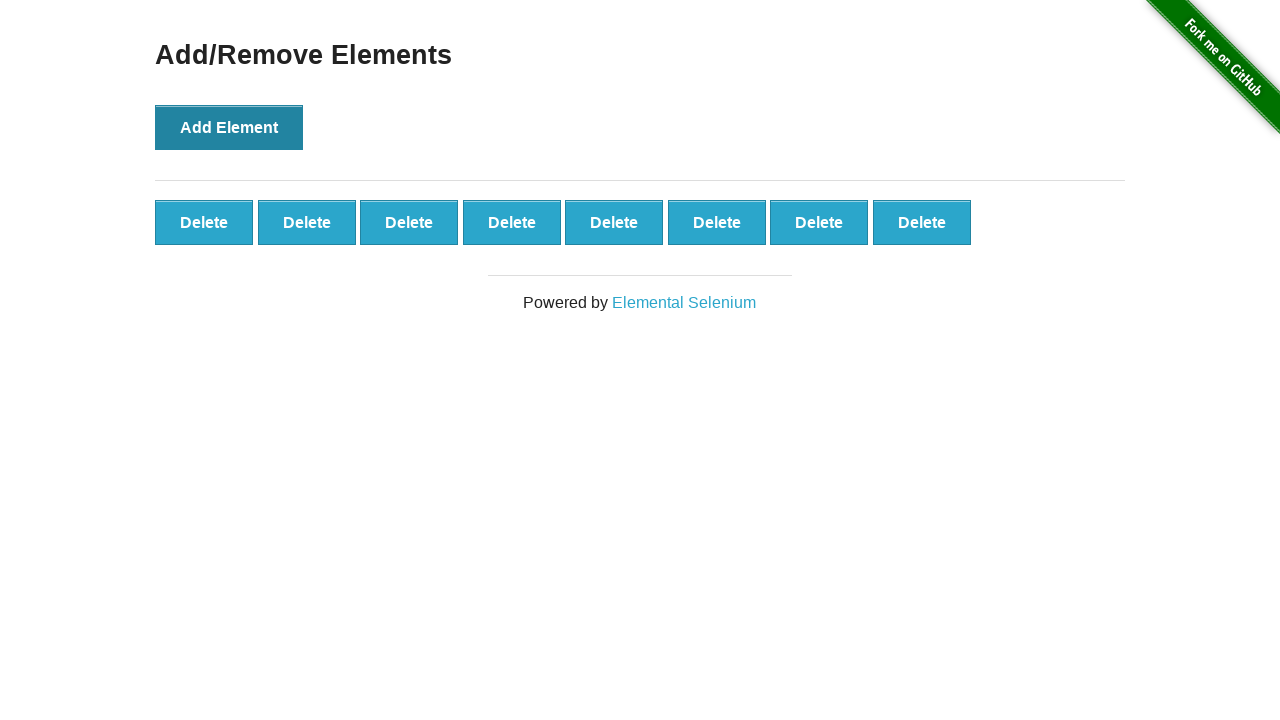

Clicked add button to create button 9 of 70 at (229, 127) on xpath=//button[@onclick='addElement()']
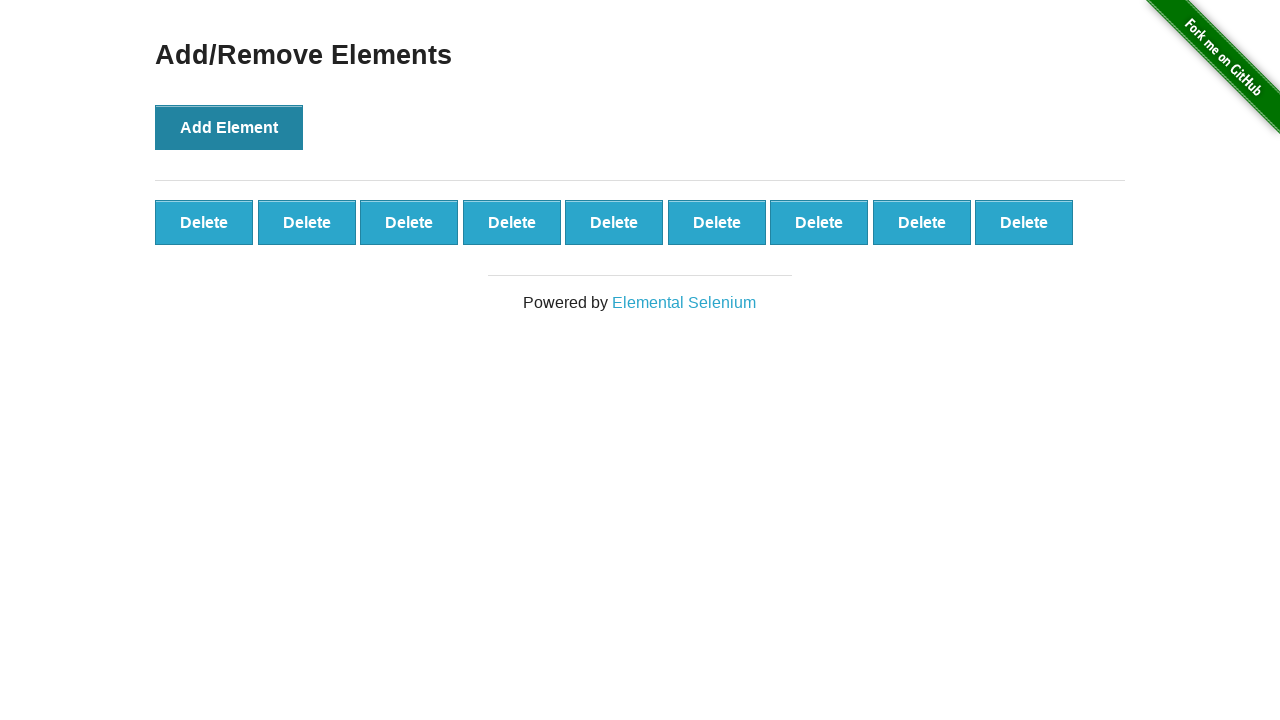

Clicked add button to create button 10 of 70 at (229, 127) on xpath=//button[@onclick='addElement()']
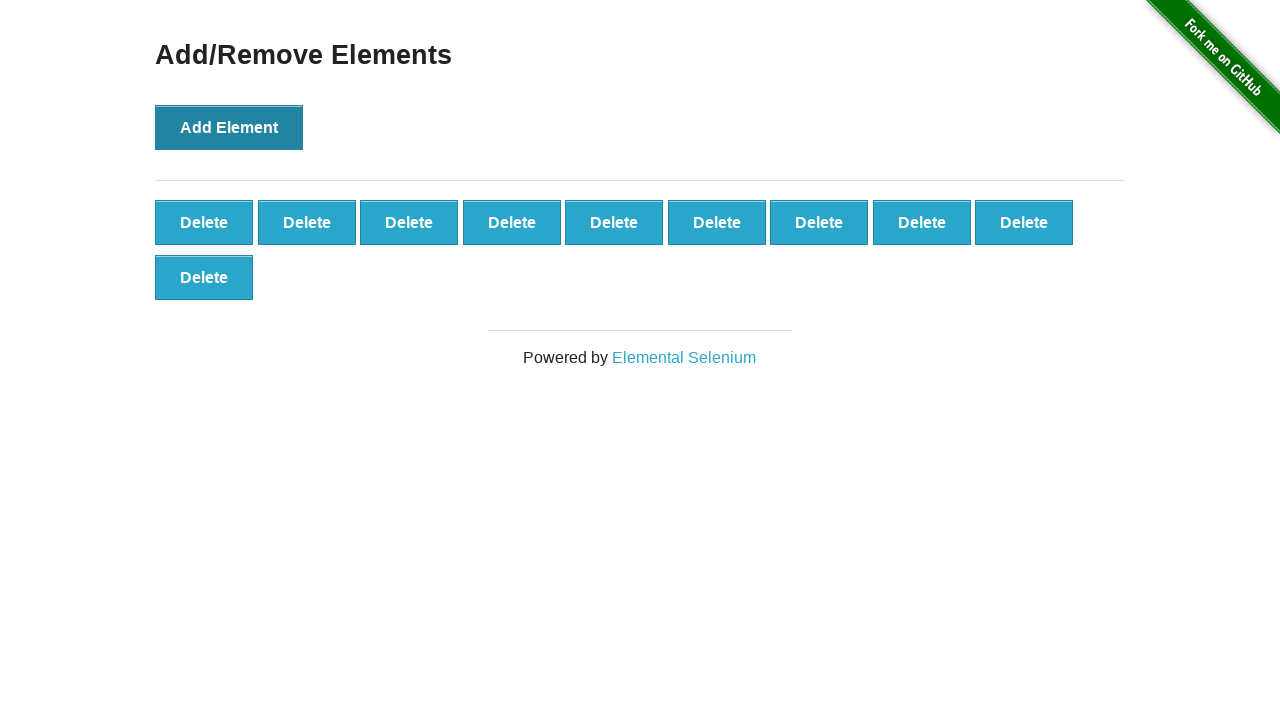

Clicked add button to create button 11 of 70 at (229, 127) on xpath=//button[@onclick='addElement()']
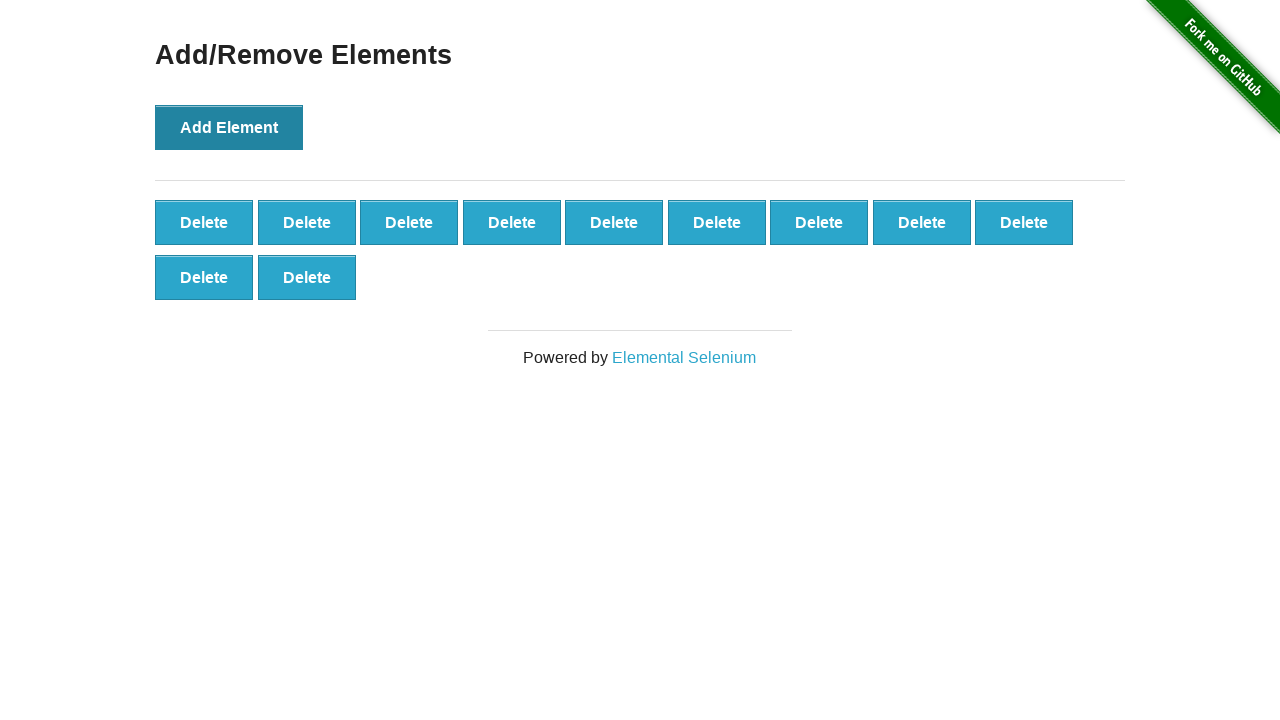

Clicked add button to create button 12 of 70 at (229, 127) on xpath=//button[@onclick='addElement()']
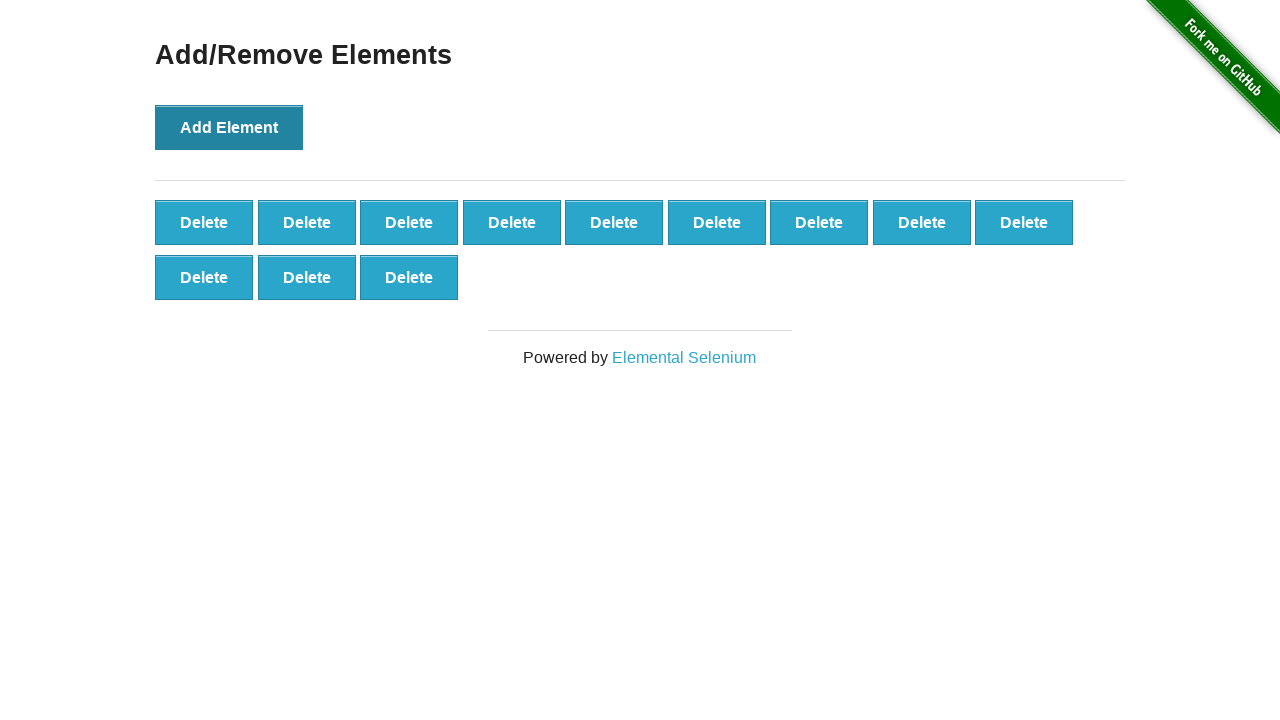

Clicked add button to create button 13 of 70 at (229, 127) on xpath=//button[@onclick='addElement()']
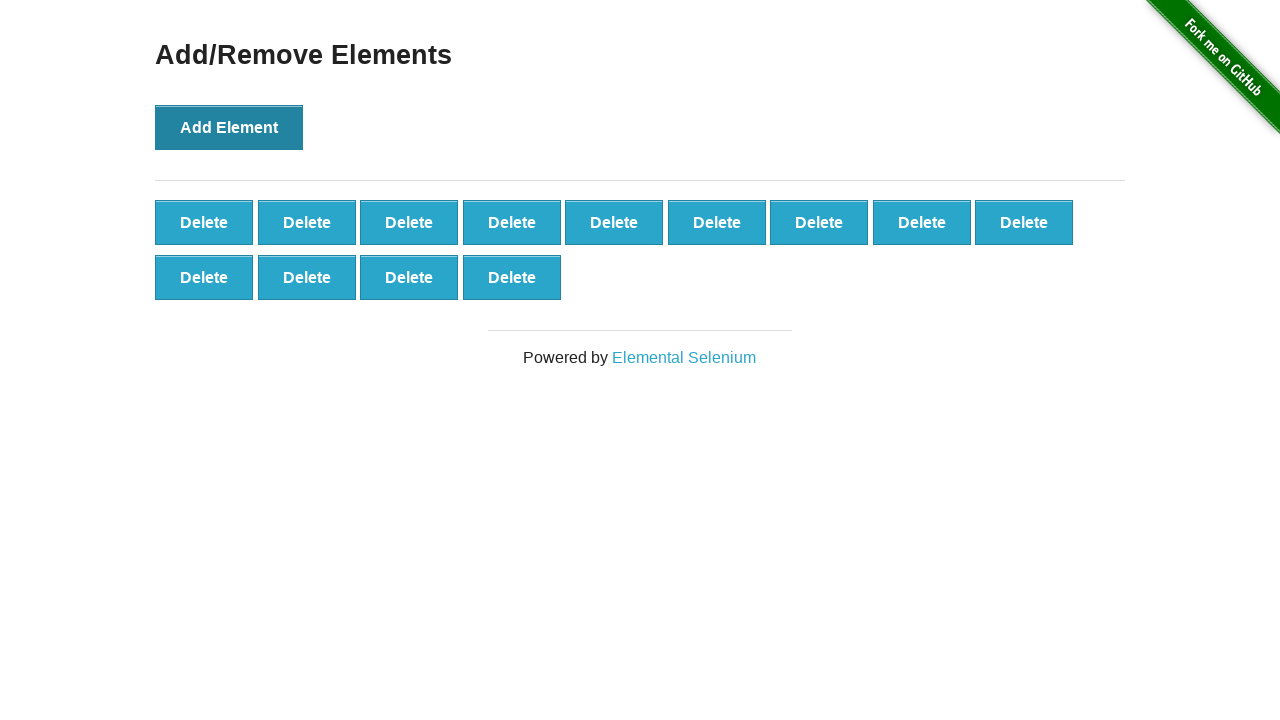

Clicked add button to create button 14 of 70 at (229, 127) on xpath=//button[@onclick='addElement()']
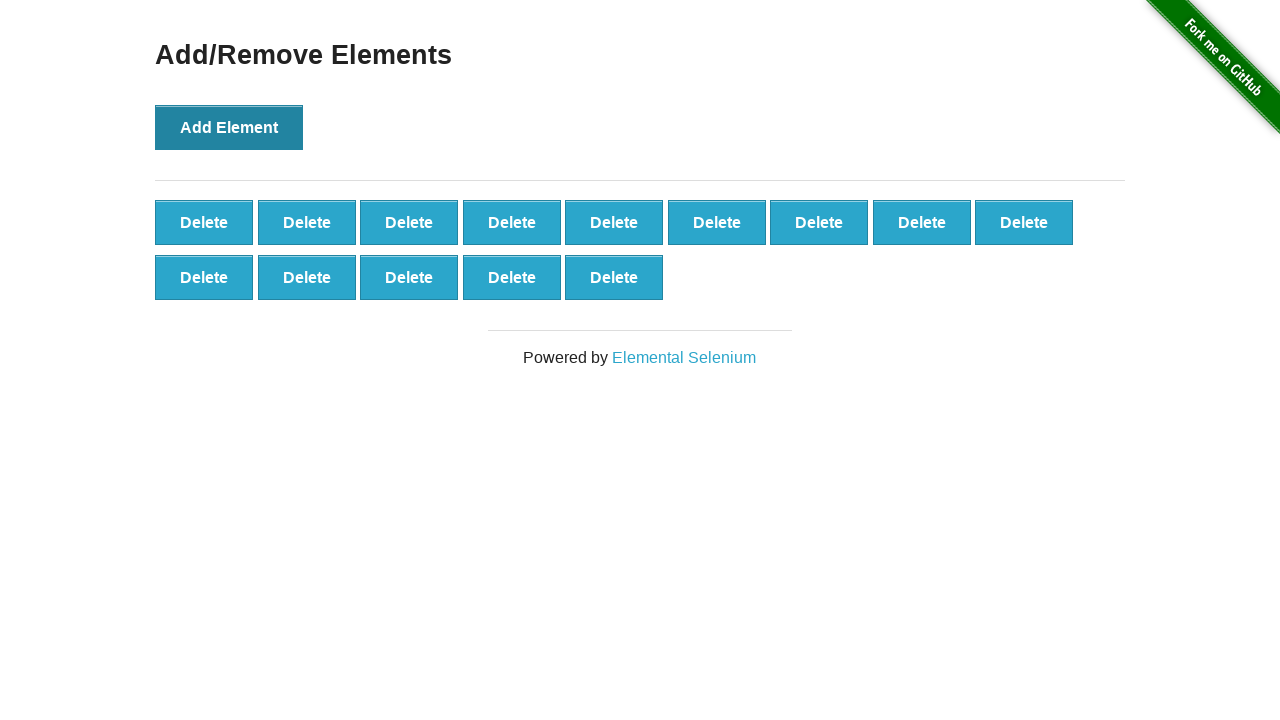

Clicked add button to create button 15 of 70 at (229, 127) on xpath=//button[@onclick='addElement()']
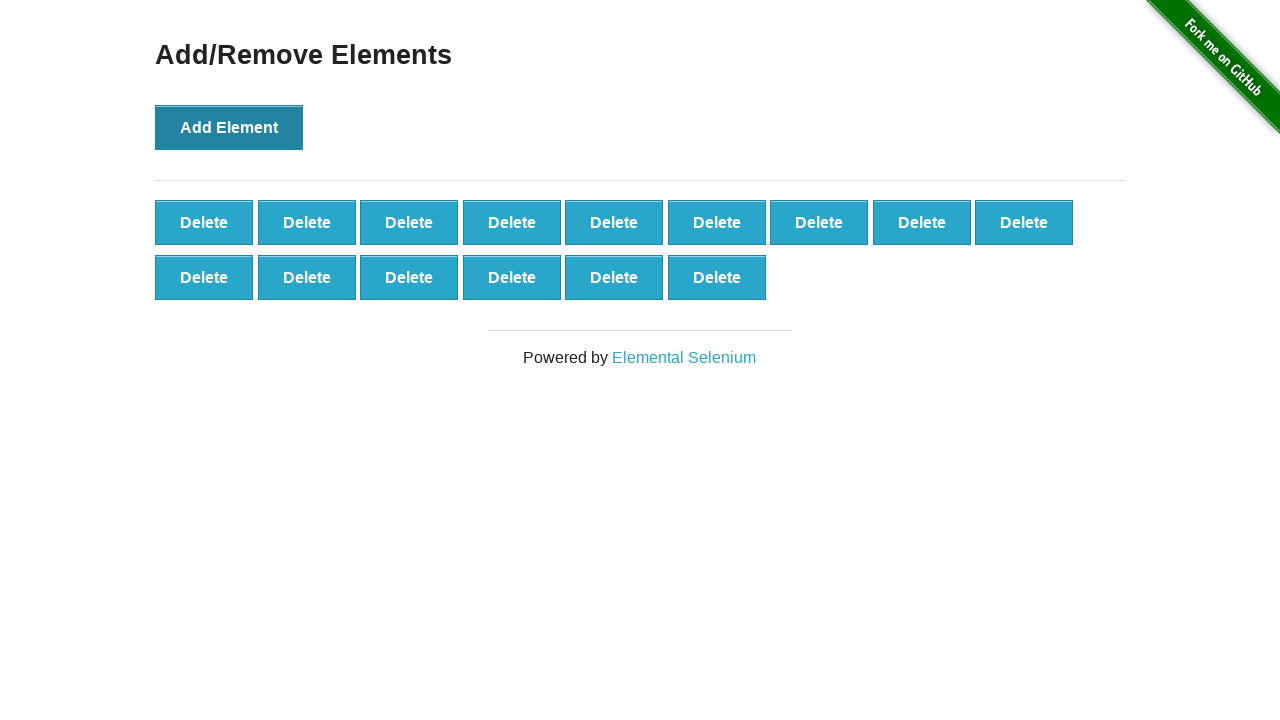

Clicked add button to create button 16 of 70 at (229, 127) on xpath=//button[@onclick='addElement()']
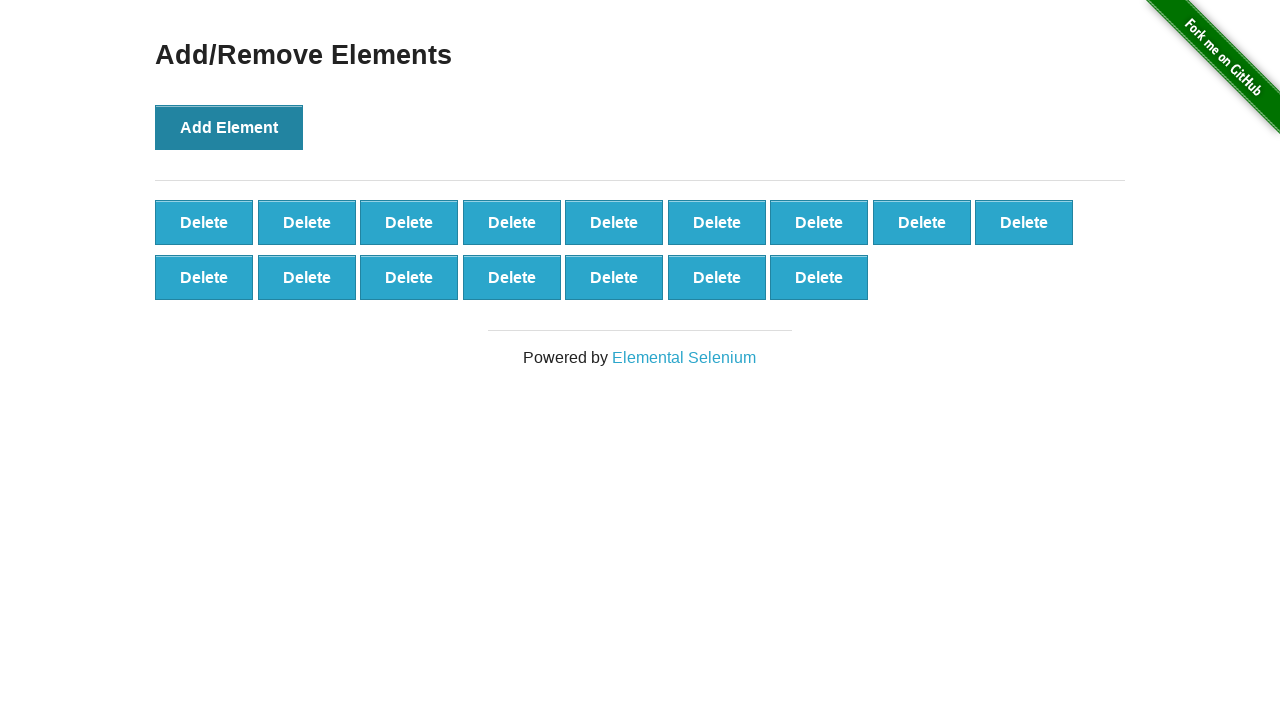

Clicked add button to create button 17 of 70 at (229, 127) on xpath=//button[@onclick='addElement()']
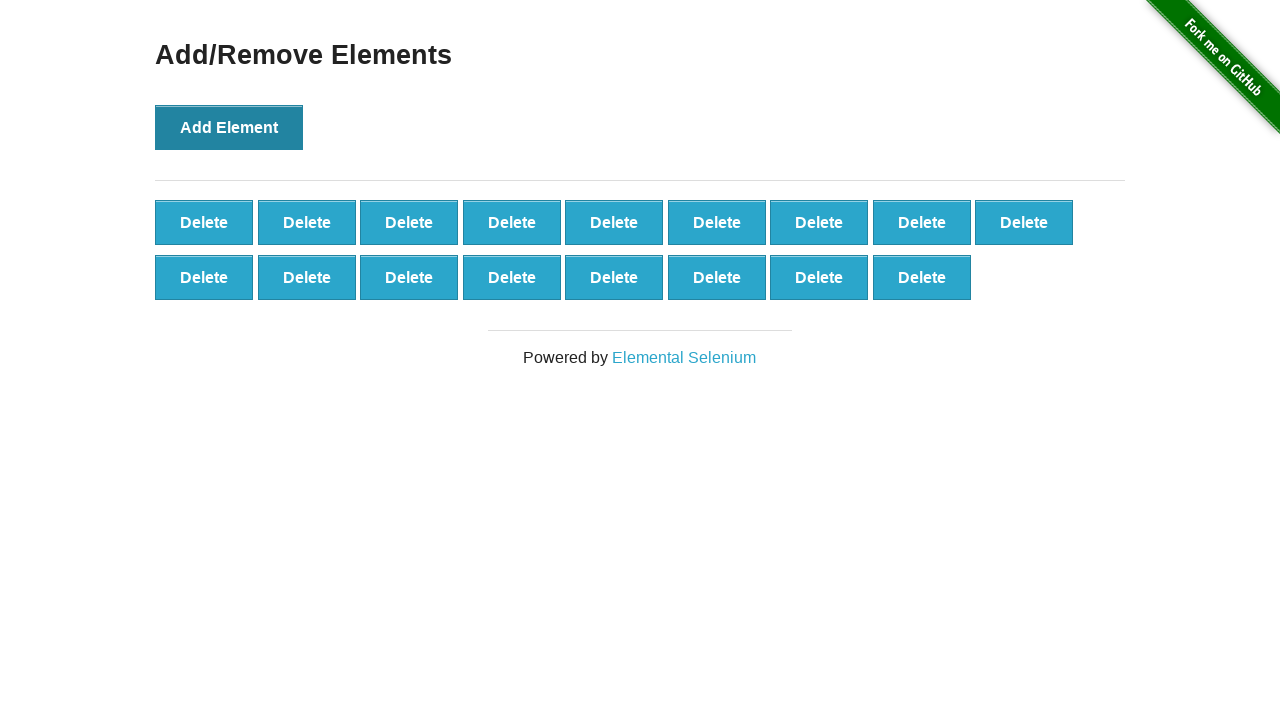

Clicked add button to create button 18 of 70 at (229, 127) on xpath=//button[@onclick='addElement()']
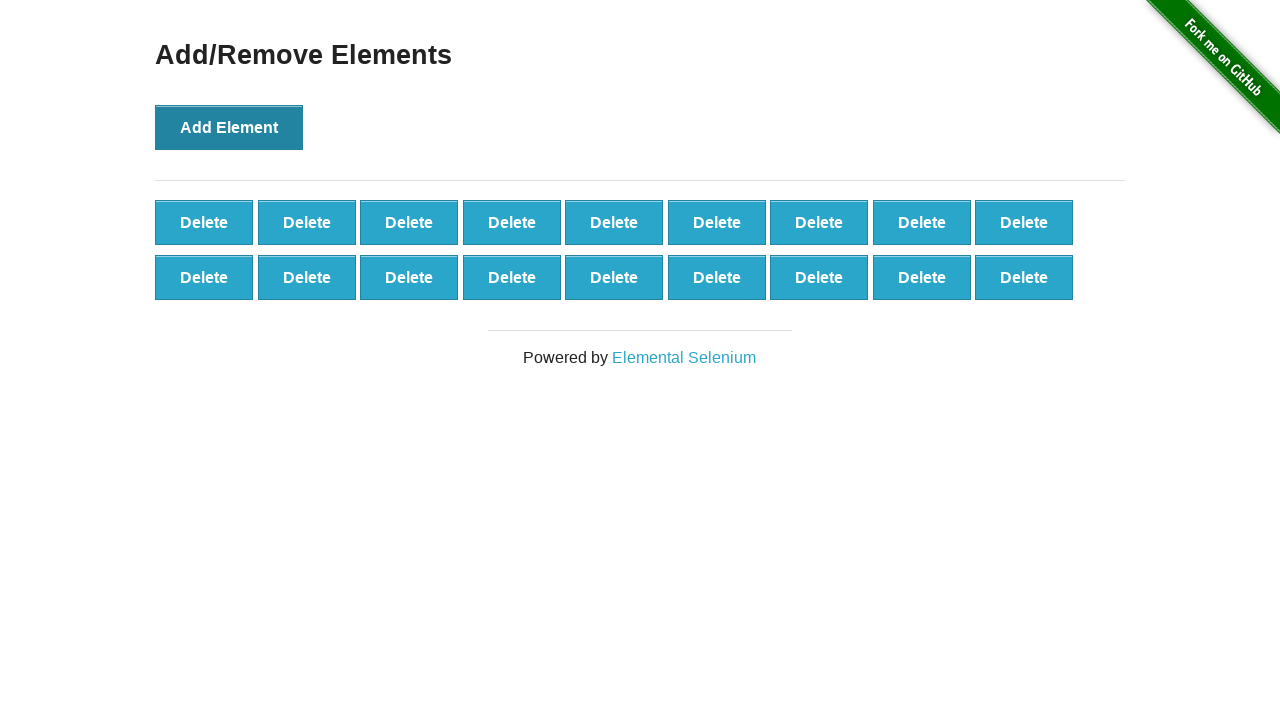

Clicked add button to create button 19 of 70 at (229, 127) on xpath=//button[@onclick='addElement()']
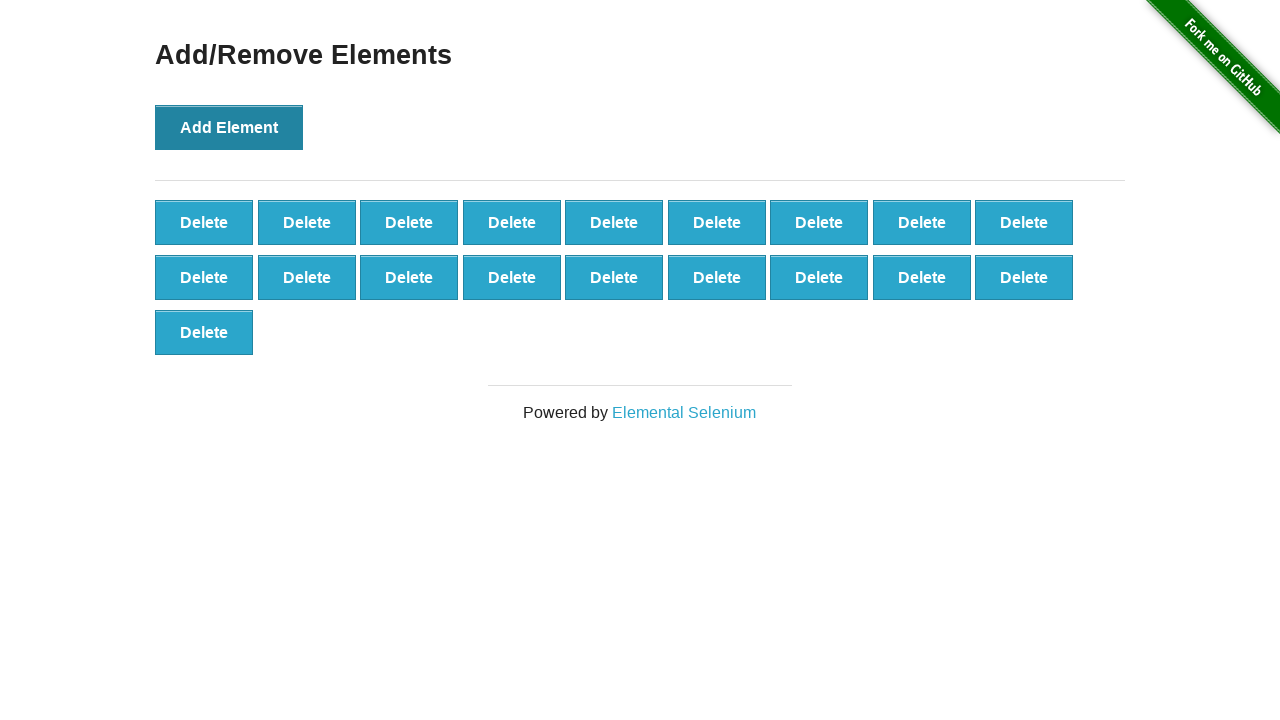

Clicked add button to create button 20 of 70 at (229, 127) on xpath=//button[@onclick='addElement()']
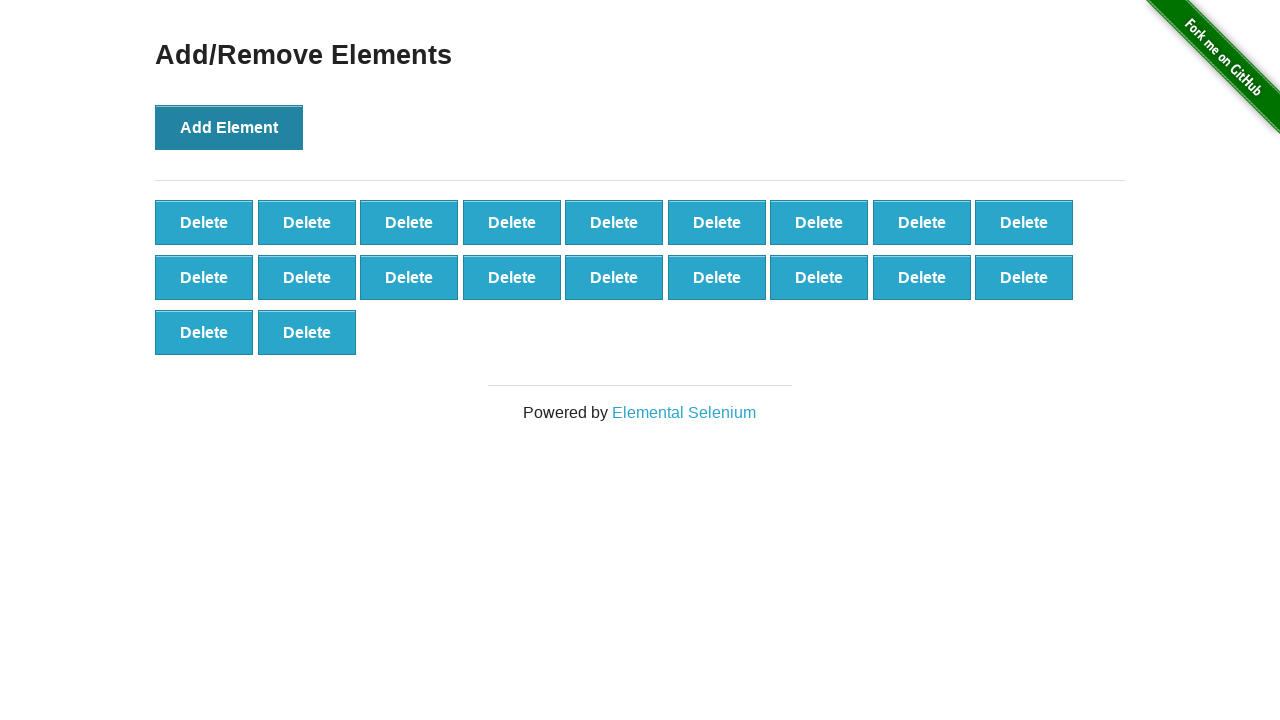

Clicked add button to create button 21 of 70 at (229, 127) on xpath=//button[@onclick='addElement()']
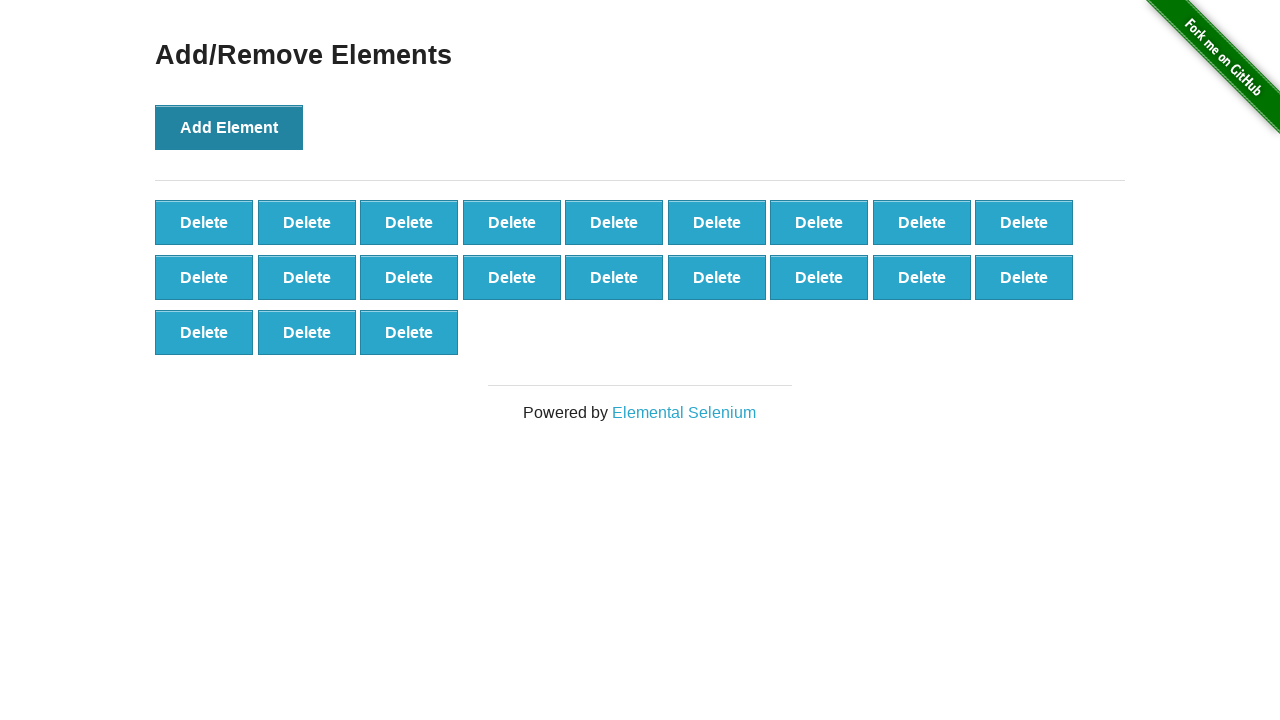

Clicked add button to create button 22 of 70 at (229, 127) on xpath=//button[@onclick='addElement()']
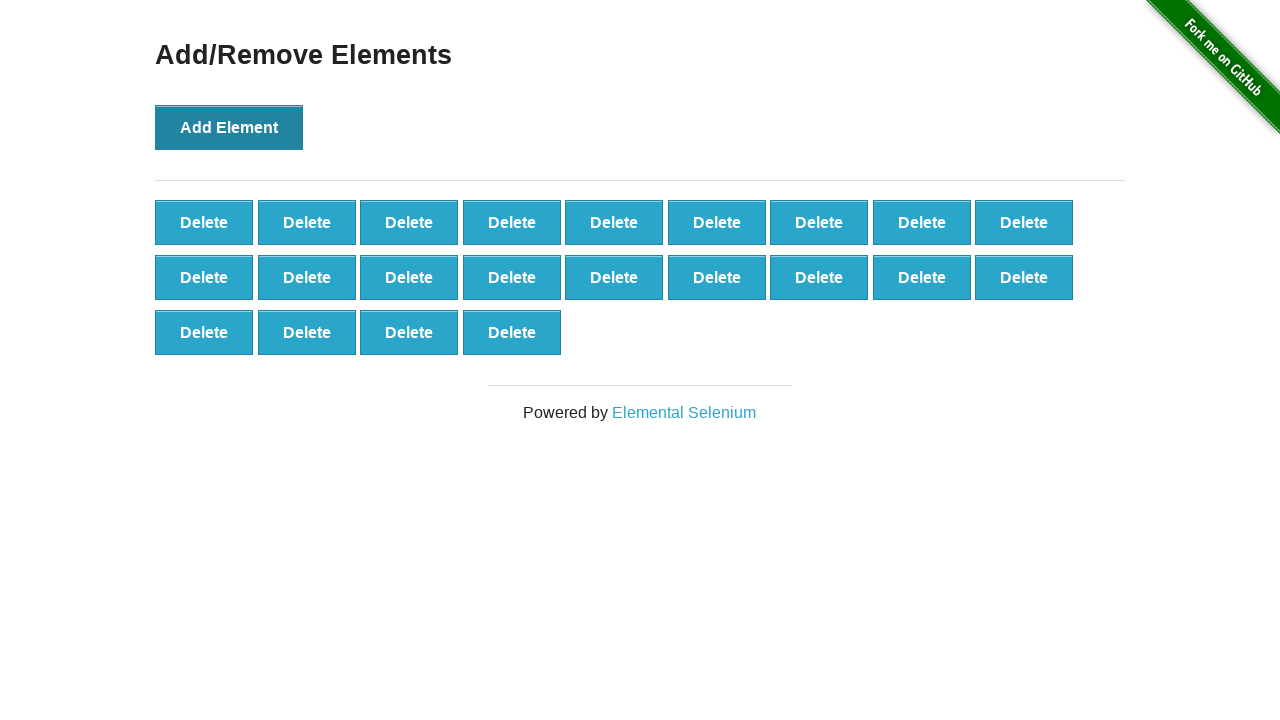

Clicked add button to create button 23 of 70 at (229, 127) on xpath=//button[@onclick='addElement()']
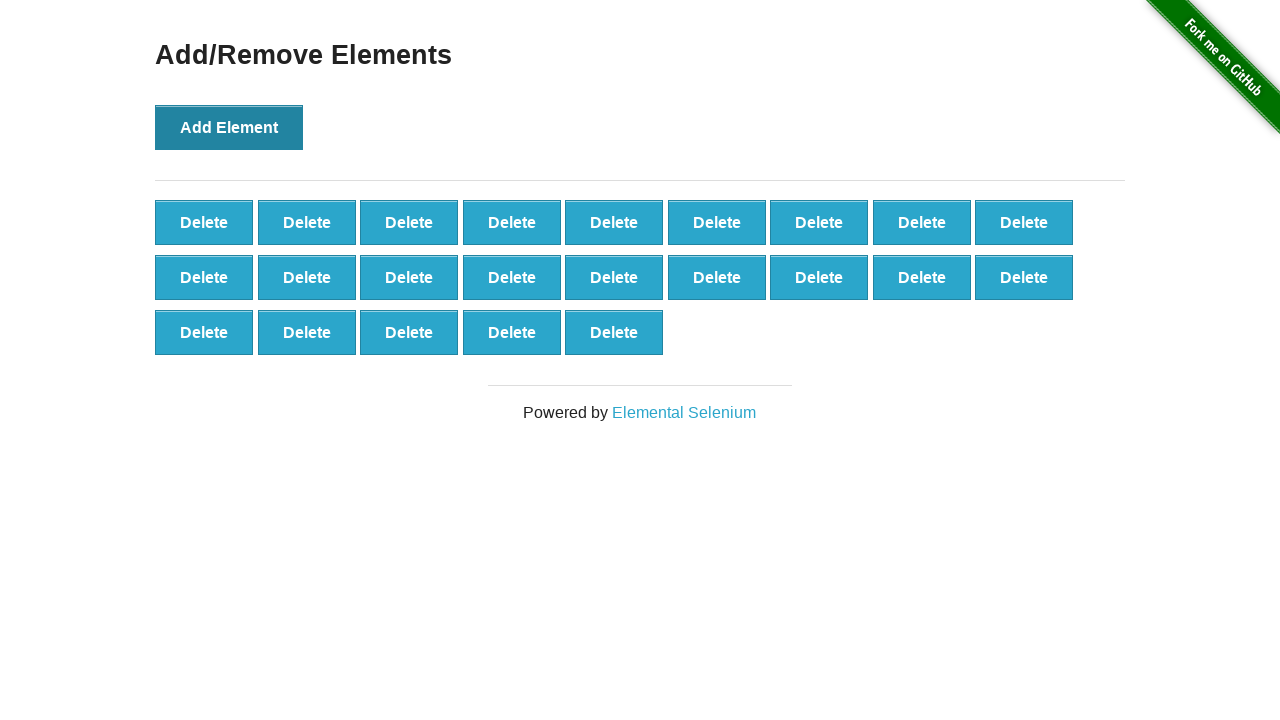

Clicked add button to create button 24 of 70 at (229, 127) on xpath=//button[@onclick='addElement()']
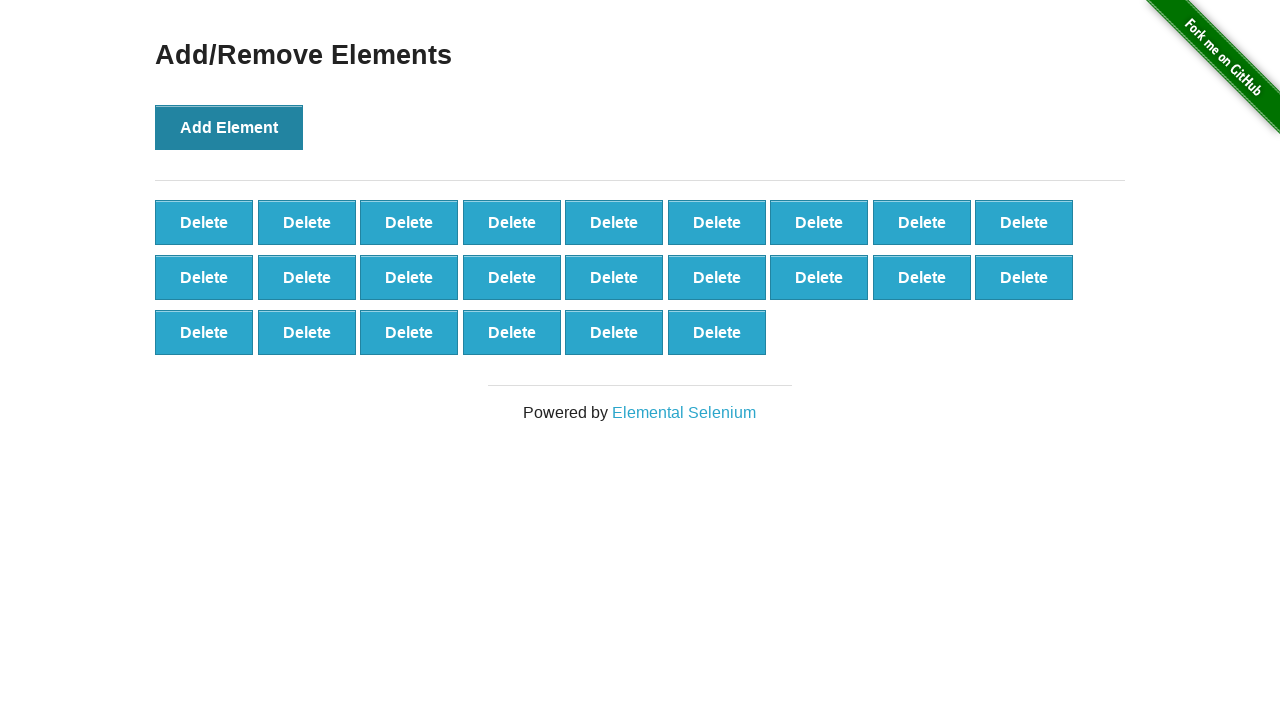

Clicked add button to create button 25 of 70 at (229, 127) on xpath=//button[@onclick='addElement()']
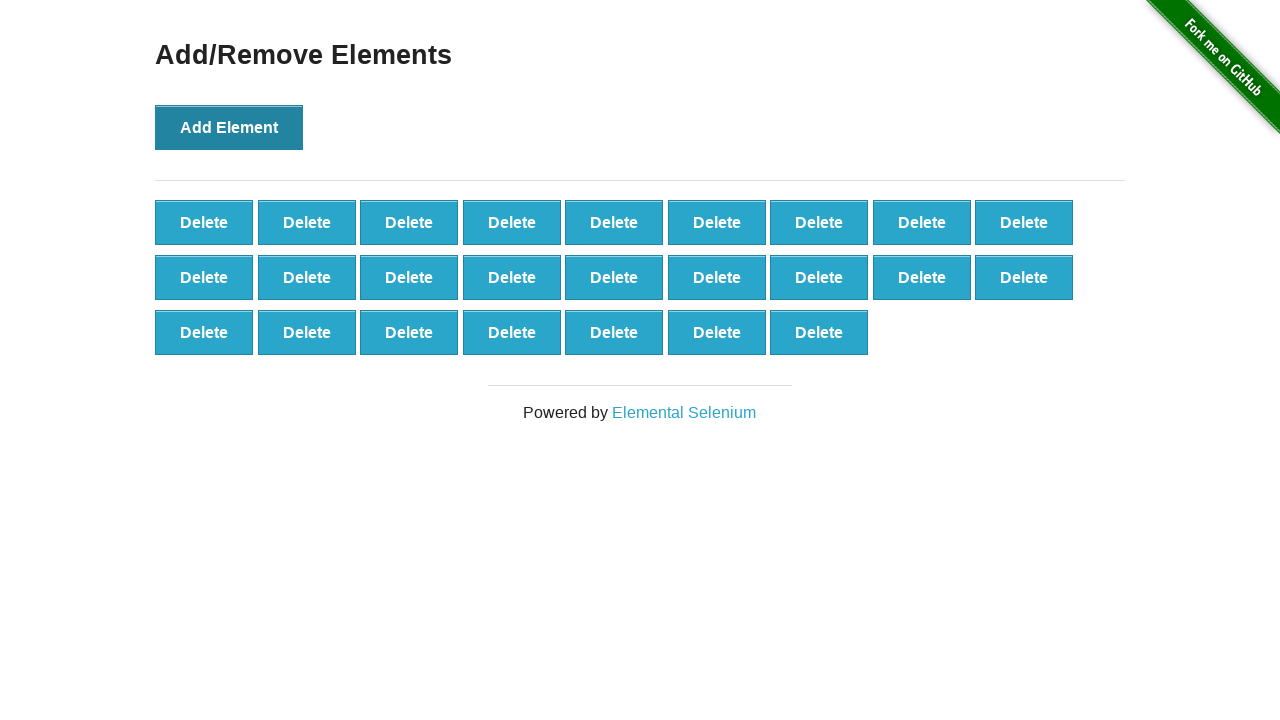

Clicked add button to create button 26 of 70 at (229, 127) on xpath=//button[@onclick='addElement()']
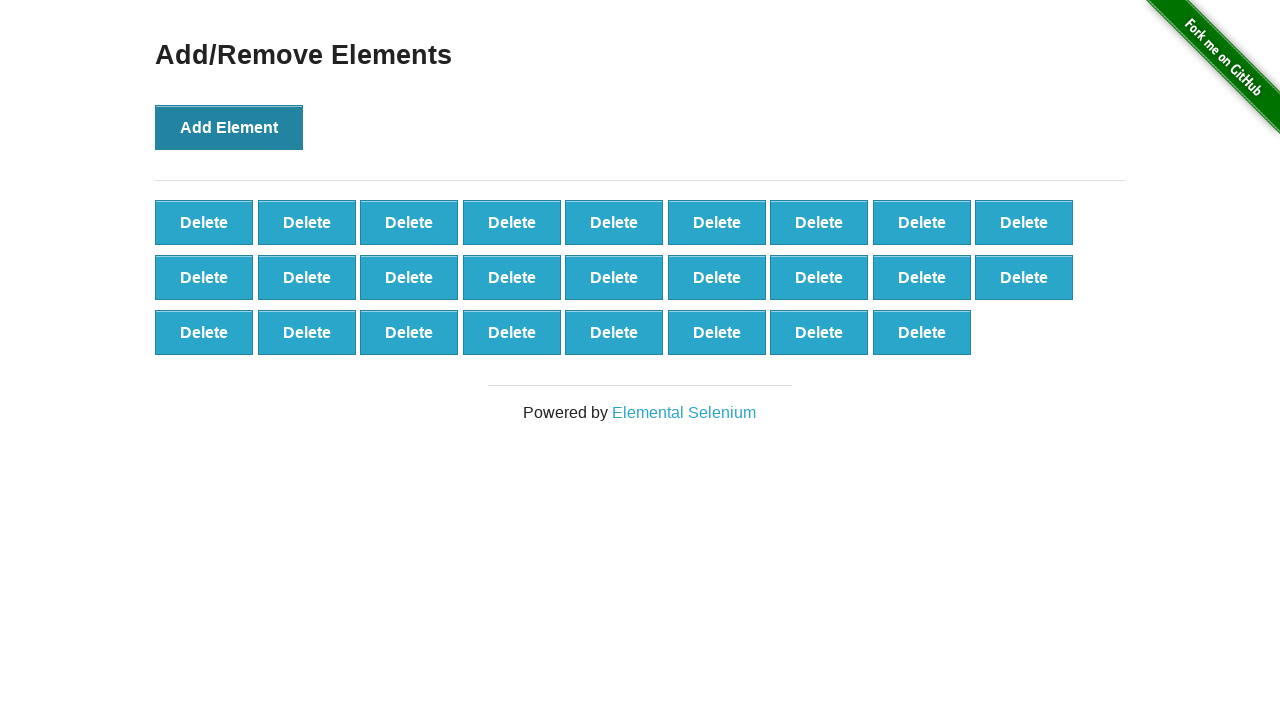

Clicked add button to create button 27 of 70 at (229, 127) on xpath=//button[@onclick='addElement()']
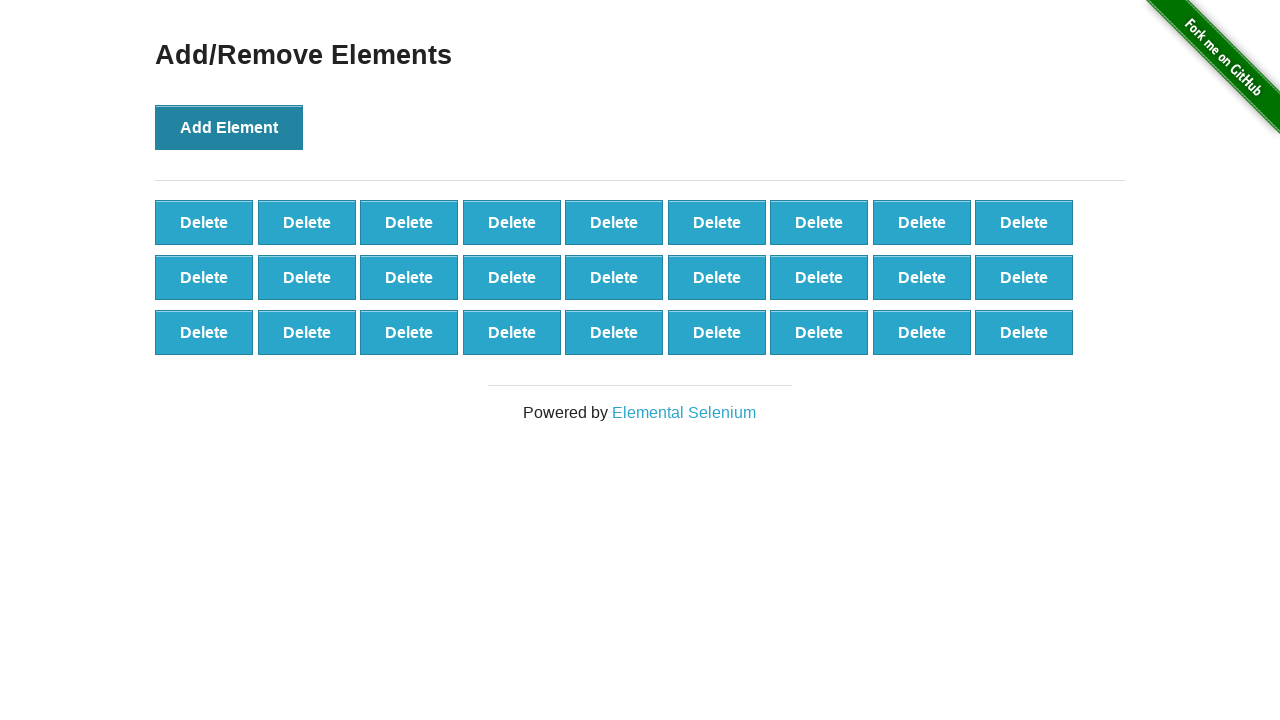

Clicked add button to create button 28 of 70 at (229, 127) on xpath=//button[@onclick='addElement()']
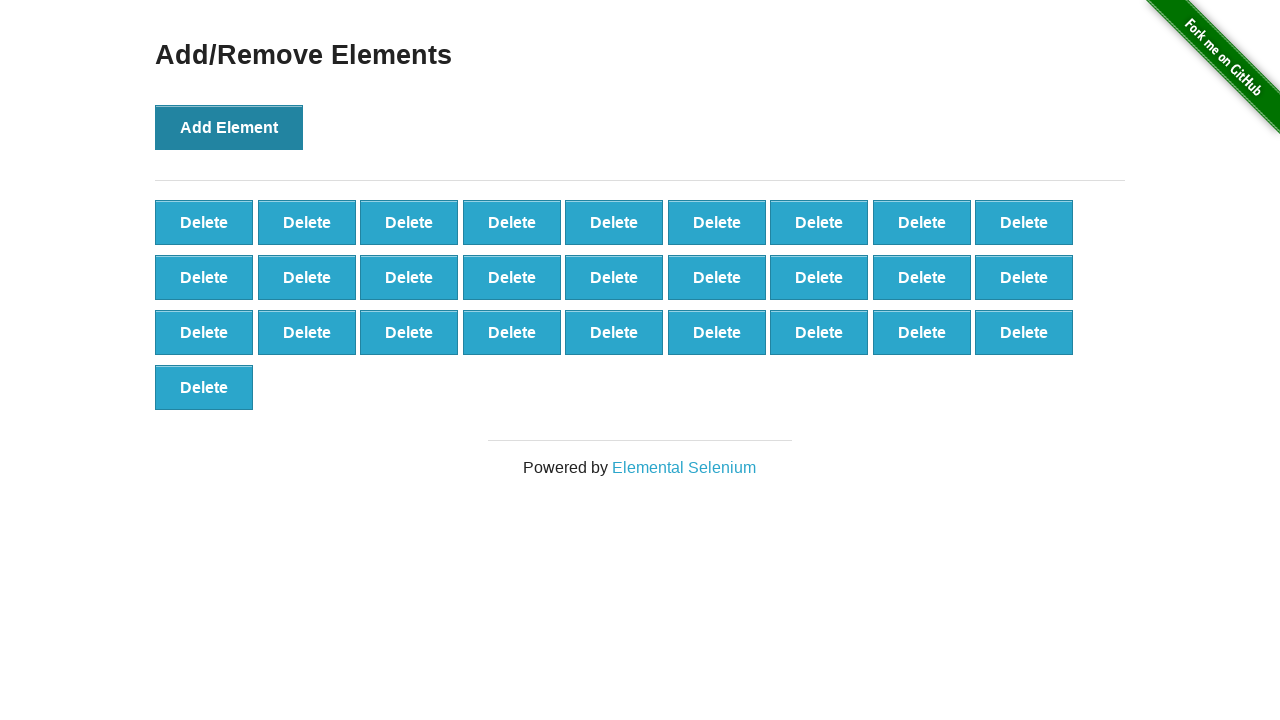

Clicked add button to create button 29 of 70 at (229, 127) on xpath=//button[@onclick='addElement()']
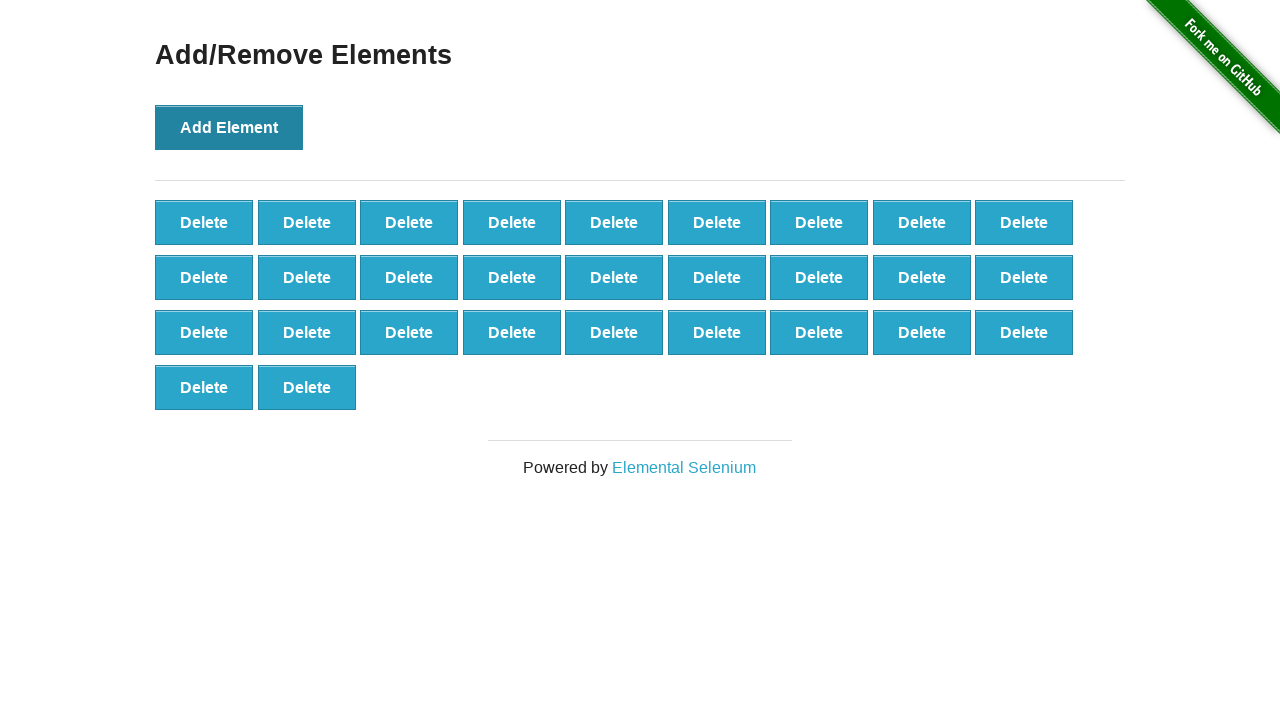

Clicked add button to create button 30 of 70 at (229, 127) on xpath=//button[@onclick='addElement()']
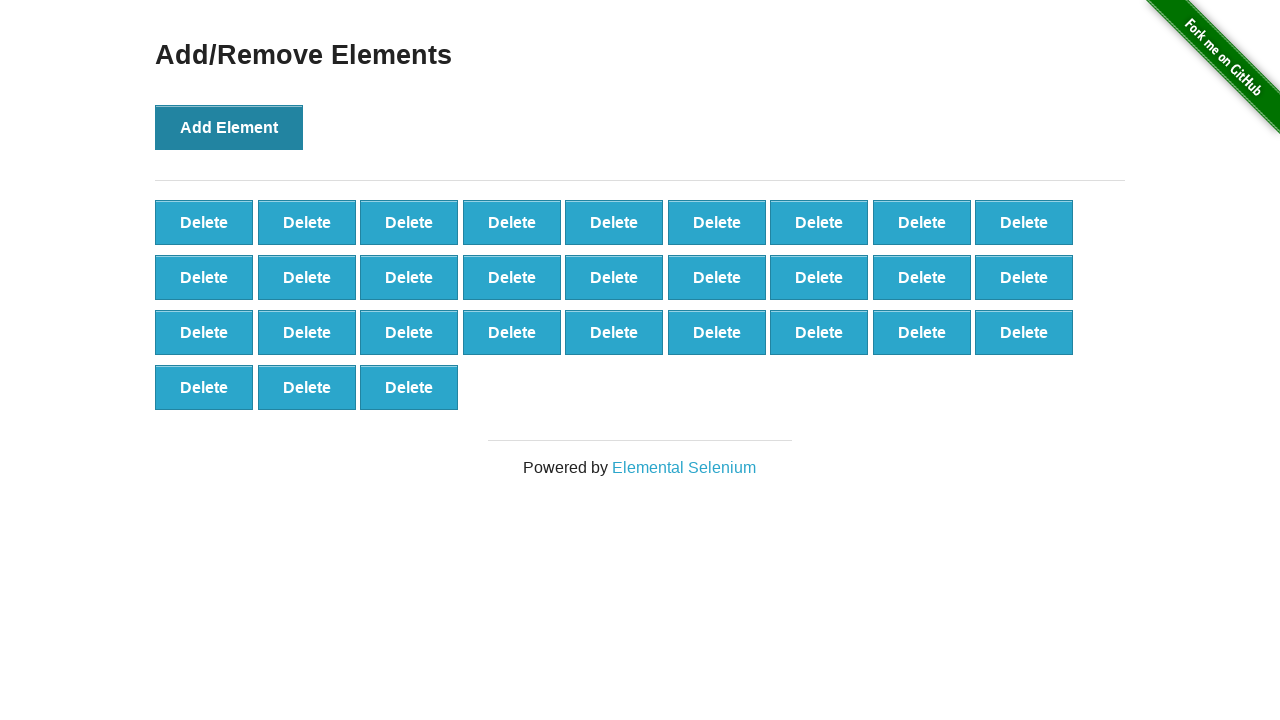

Clicked add button to create button 31 of 70 at (229, 127) on xpath=//button[@onclick='addElement()']
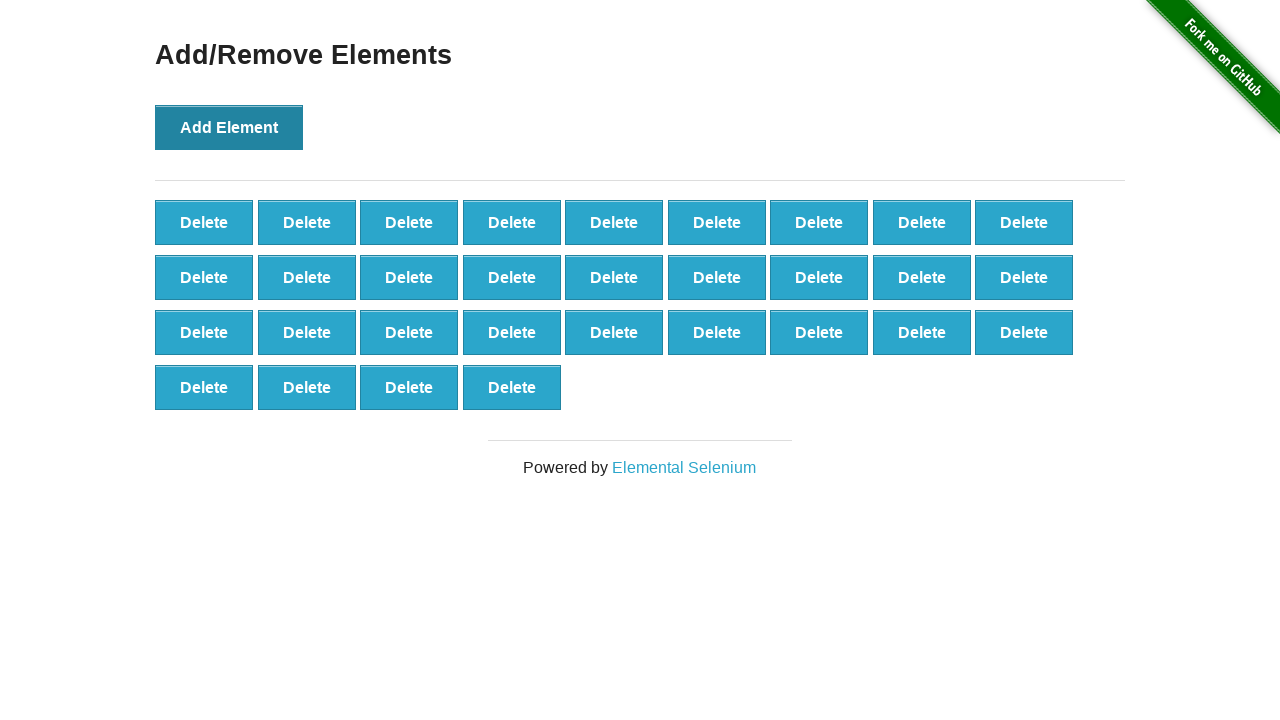

Clicked add button to create button 32 of 70 at (229, 127) on xpath=//button[@onclick='addElement()']
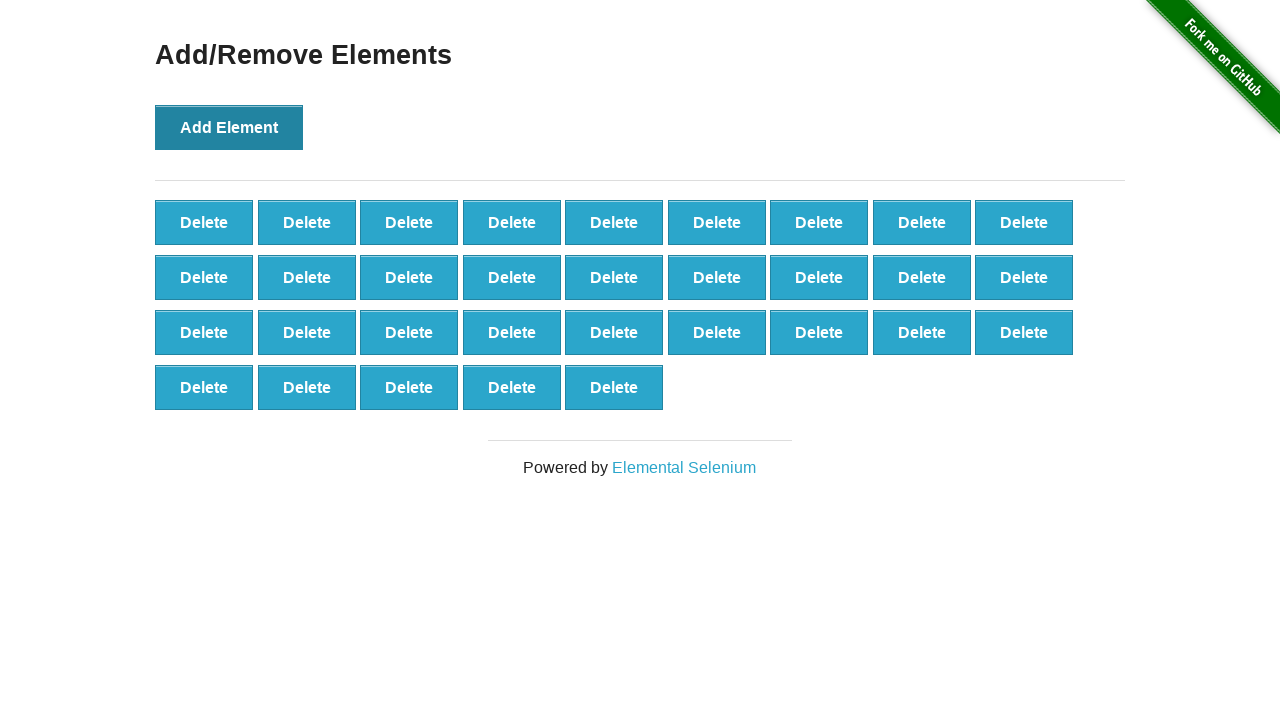

Clicked add button to create button 33 of 70 at (229, 127) on xpath=//button[@onclick='addElement()']
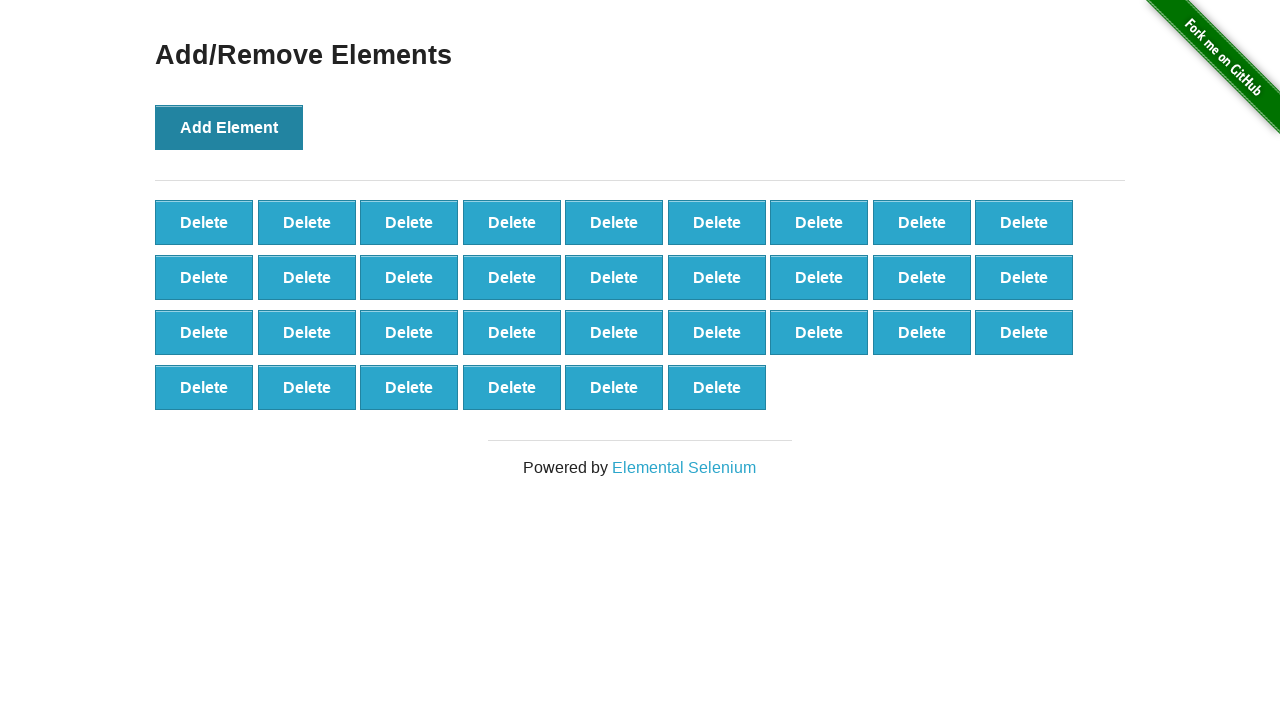

Clicked add button to create button 34 of 70 at (229, 127) on xpath=//button[@onclick='addElement()']
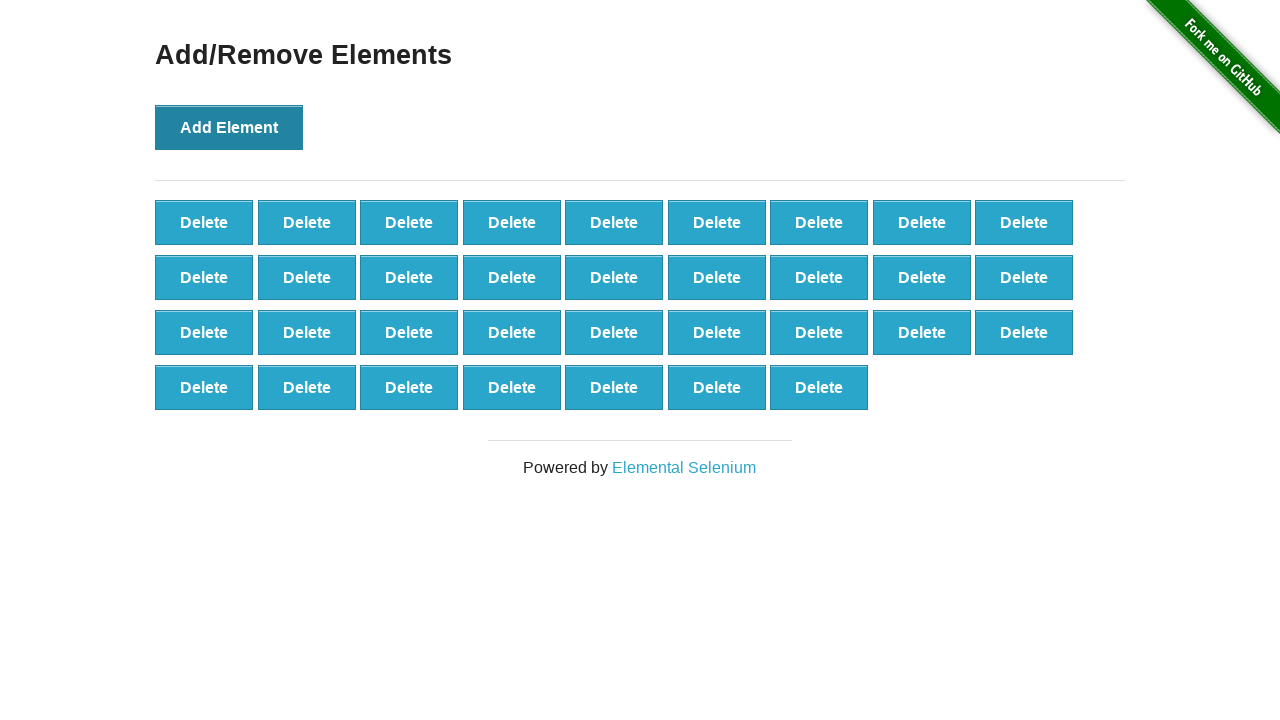

Clicked add button to create button 35 of 70 at (229, 127) on xpath=//button[@onclick='addElement()']
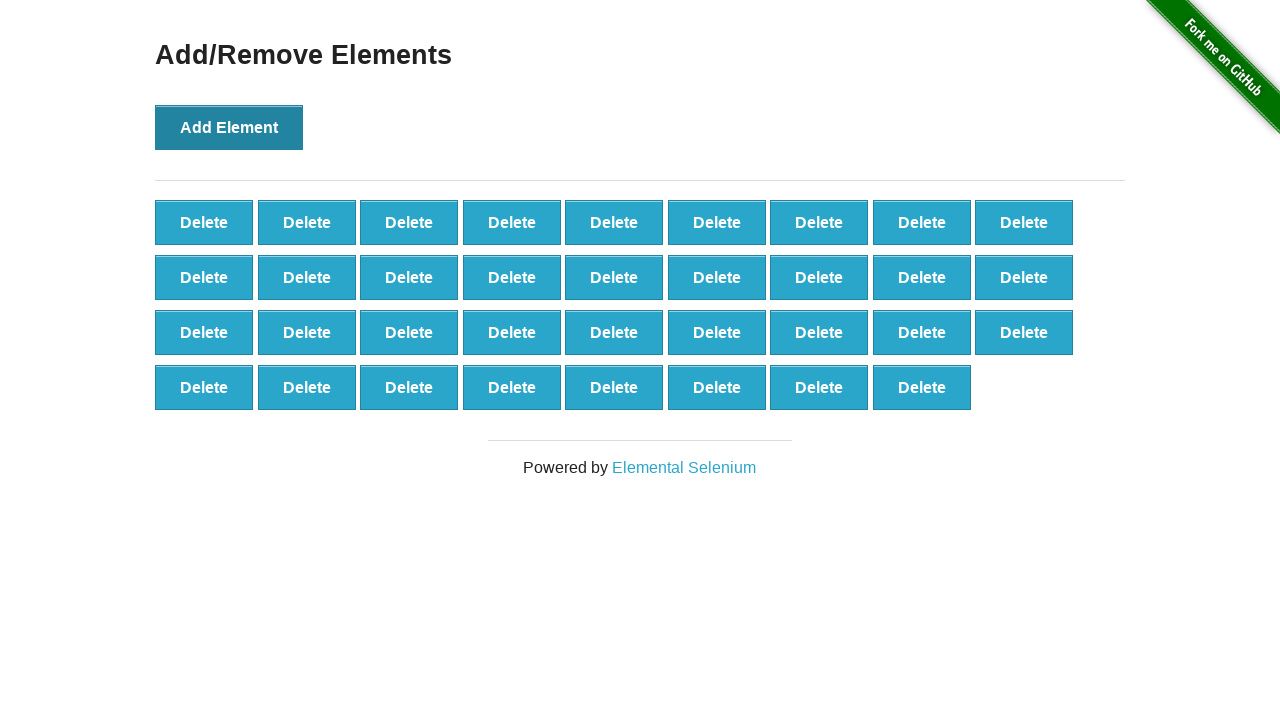

Clicked add button to create button 36 of 70 at (229, 127) on xpath=//button[@onclick='addElement()']
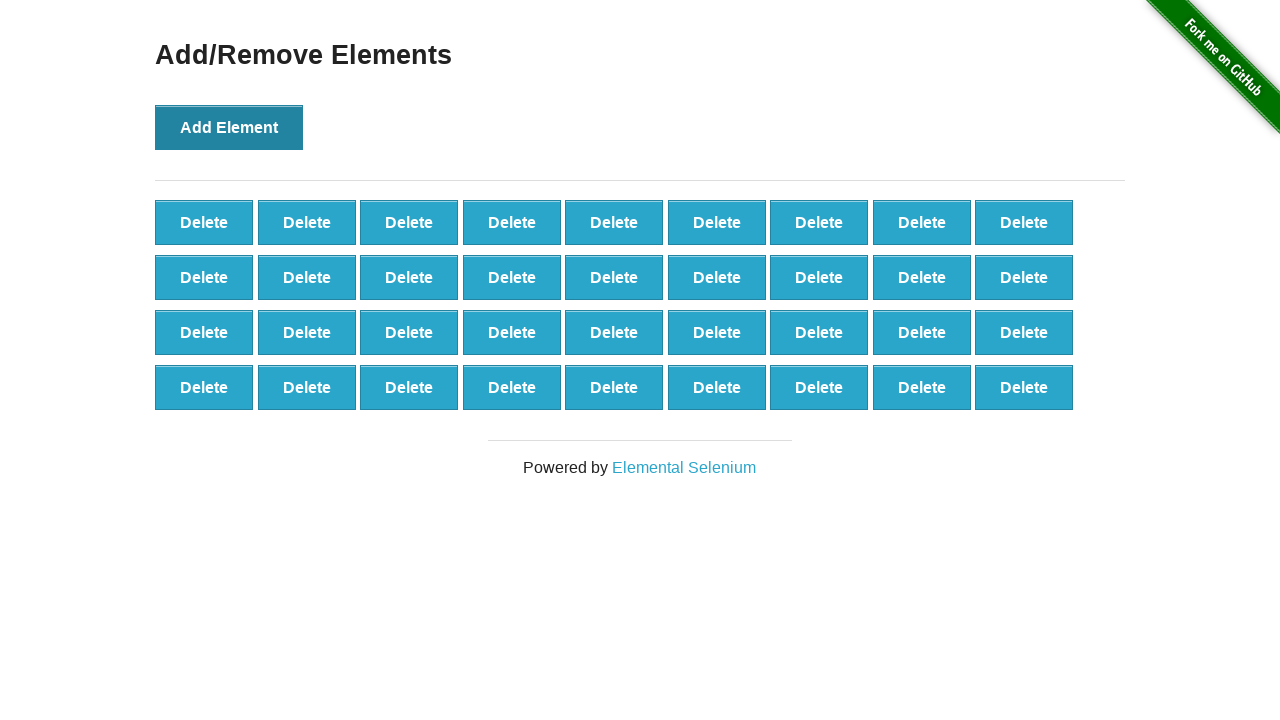

Clicked add button to create button 37 of 70 at (229, 127) on xpath=//button[@onclick='addElement()']
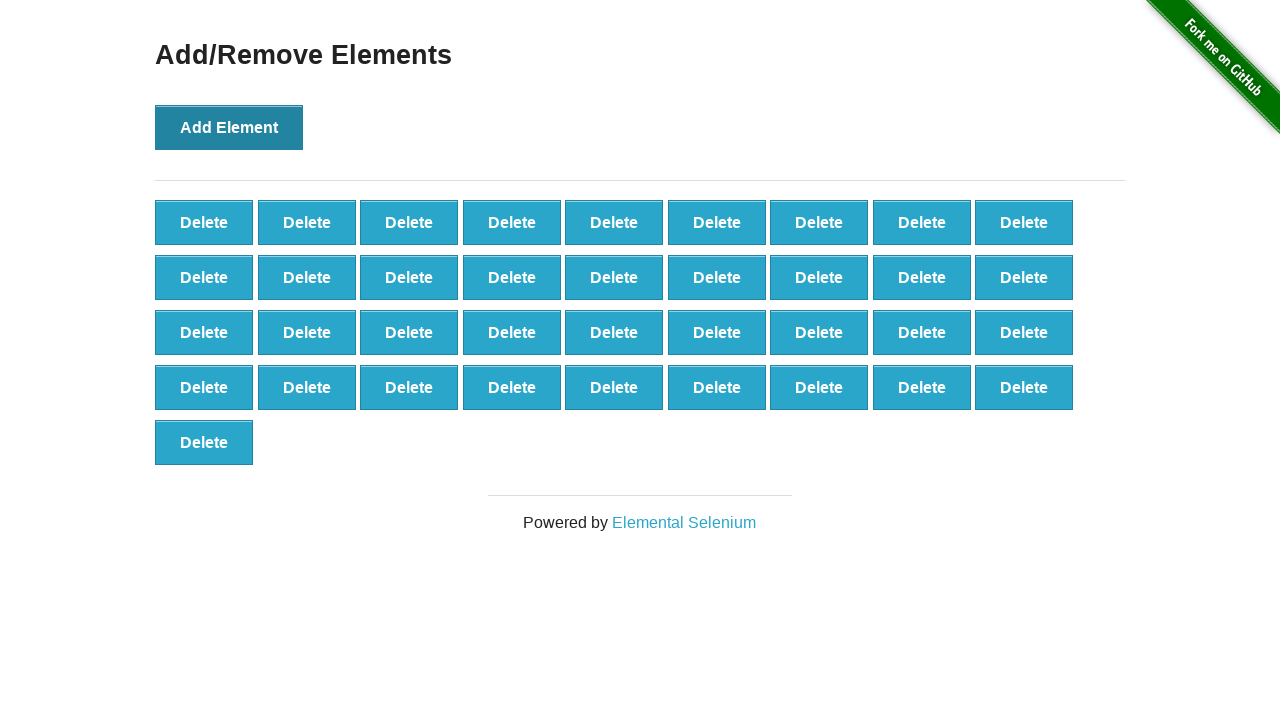

Clicked add button to create button 38 of 70 at (229, 127) on xpath=//button[@onclick='addElement()']
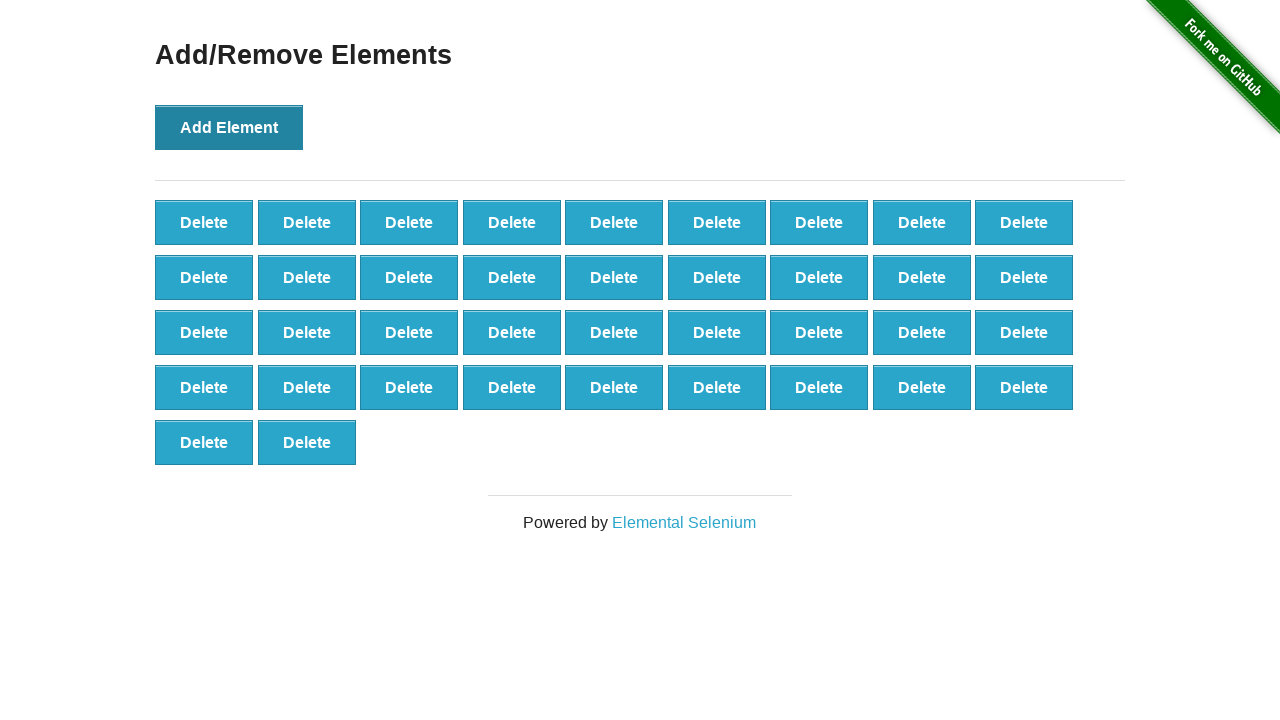

Clicked add button to create button 39 of 70 at (229, 127) on xpath=//button[@onclick='addElement()']
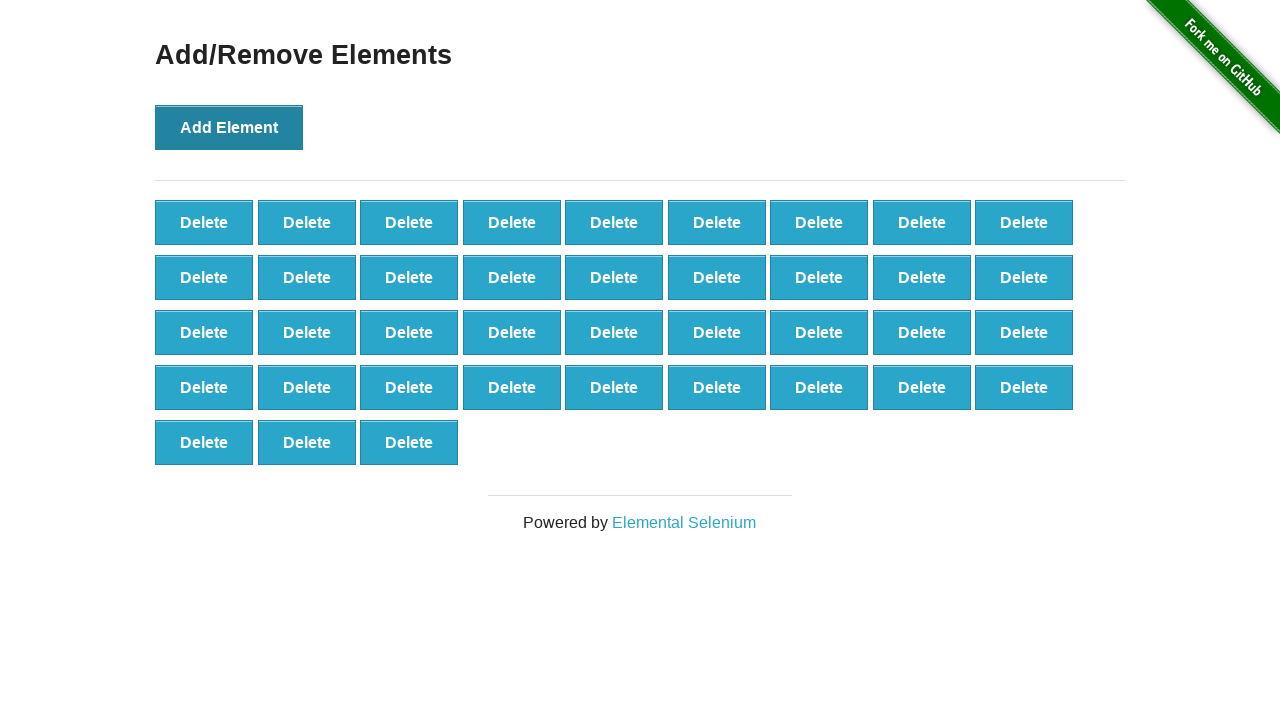

Clicked add button to create button 40 of 70 at (229, 127) on xpath=//button[@onclick='addElement()']
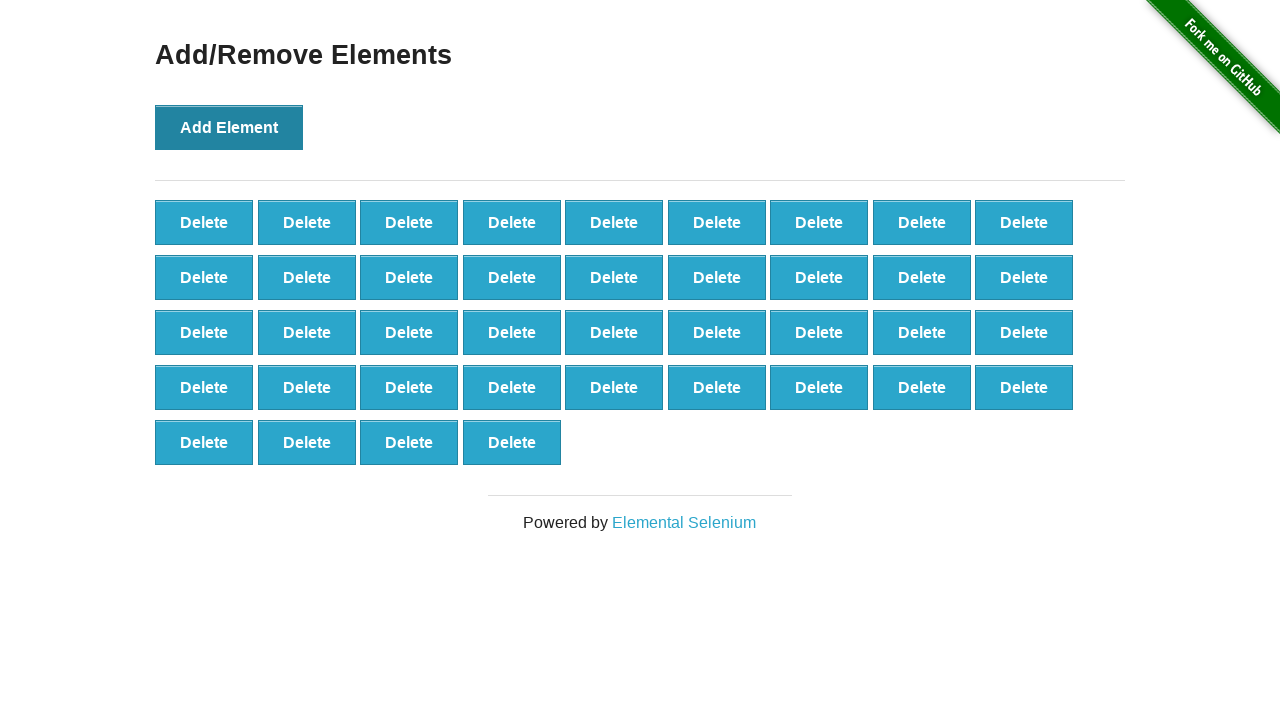

Clicked add button to create button 41 of 70 at (229, 127) on xpath=//button[@onclick='addElement()']
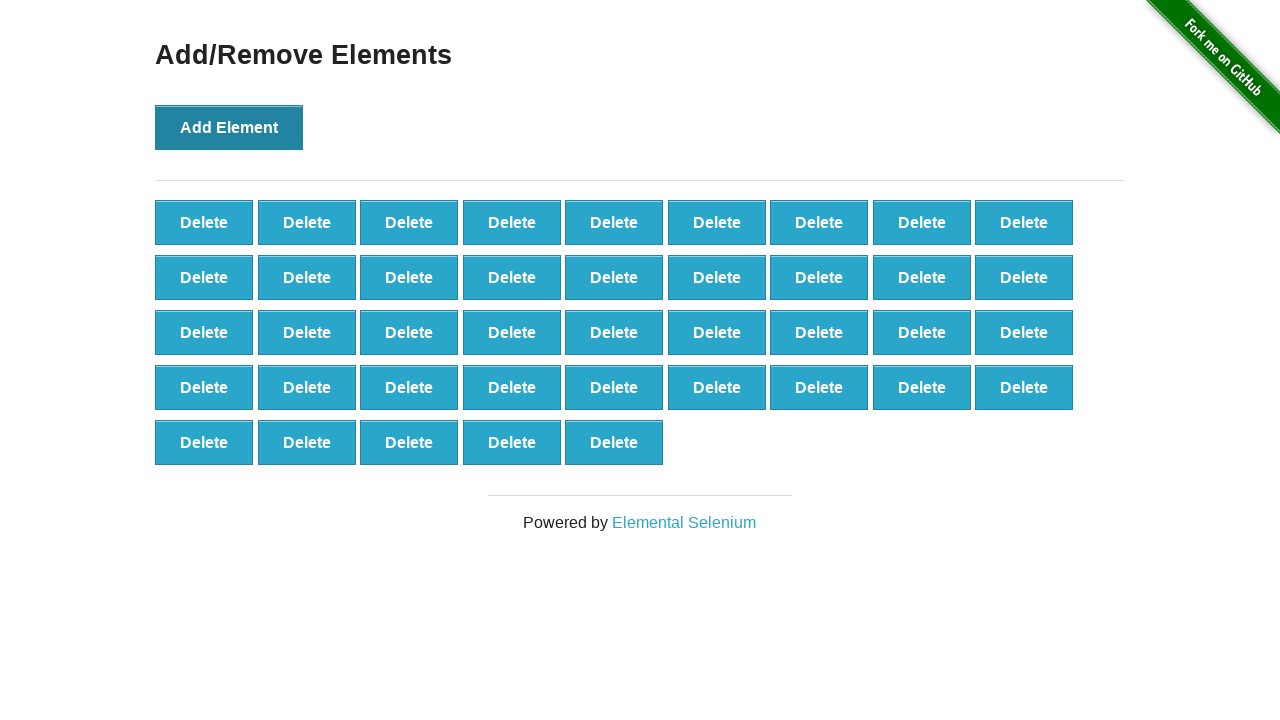

Clicked add button to create button 42 of 70 at (229, 127) on xpath=//button[@onclick='addElement()']
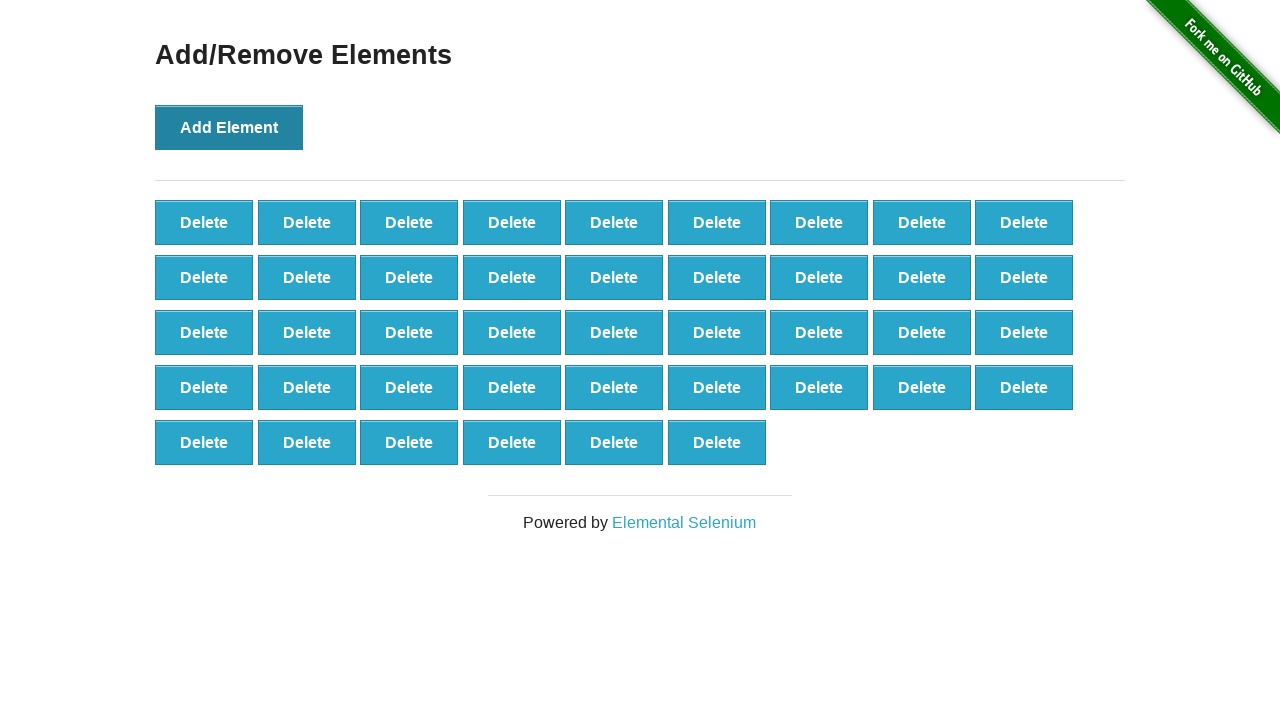

Clicked add button to create button 43 of 70 at (229, 127) on xpath=//button[@onclick='addElement()']
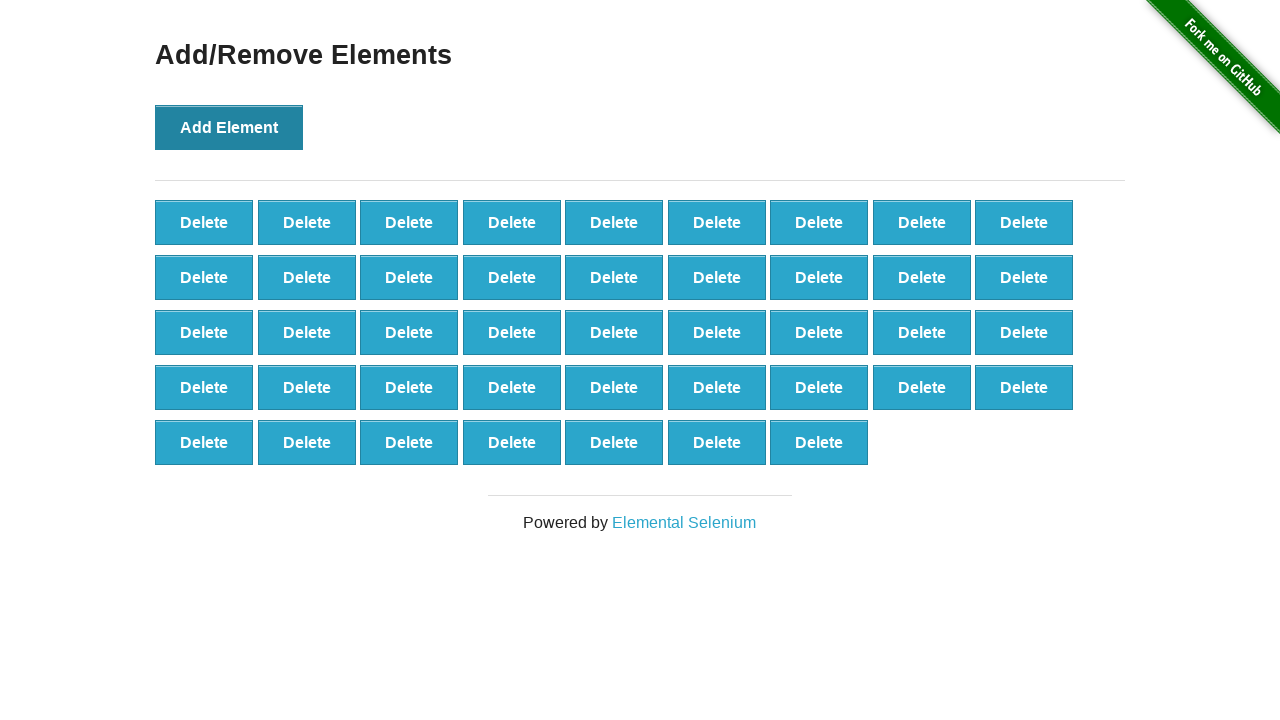

Clicked add button to create button 44 of 70 at (229, 127) on xpath=//button[@onclick='addElement()']
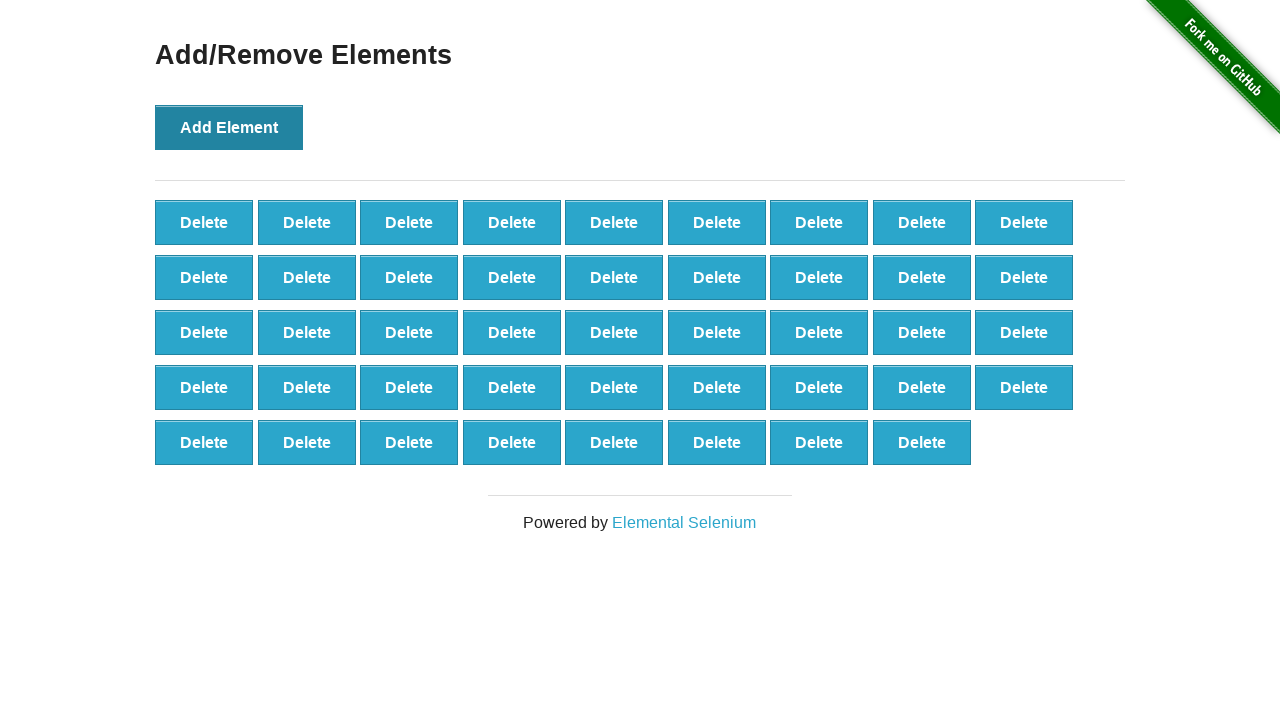

Clicked add button to create button 45 of 70 at (229, 127) on xpath=//button[@onclick='addElement()']
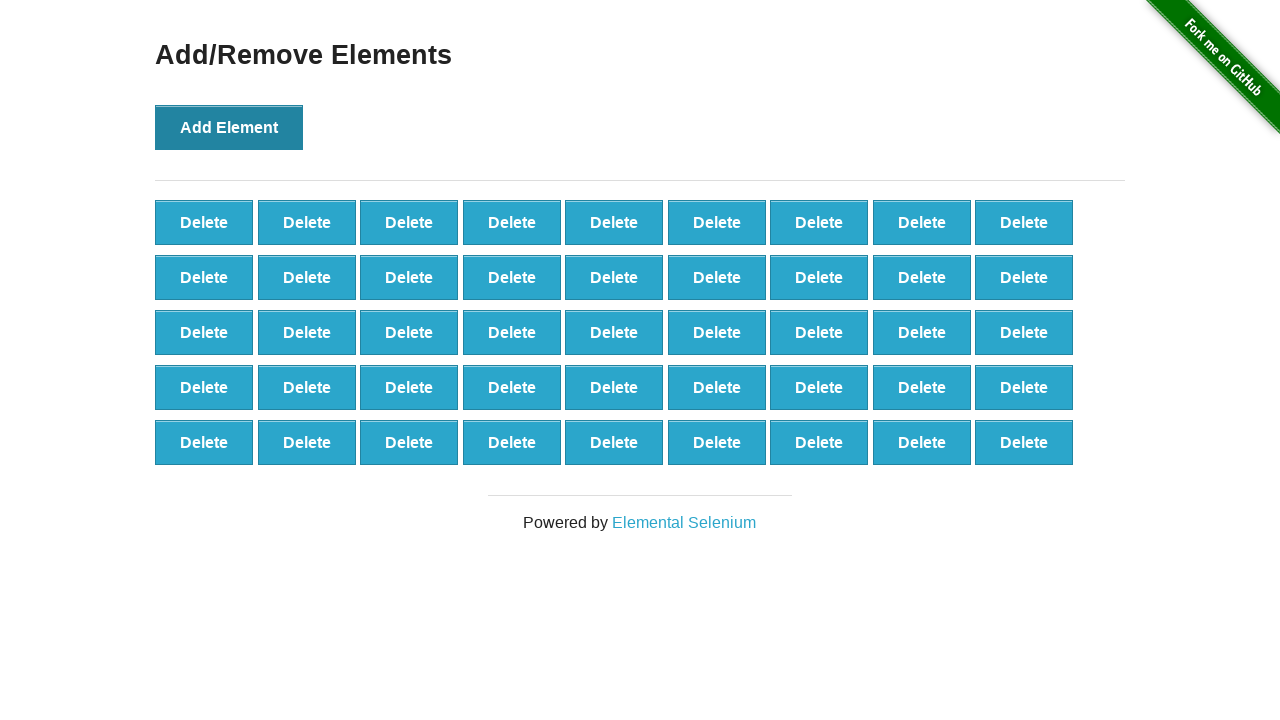

Clicked add button to create button 46 of 70 at (229, 127) on xpath=//button[@onclick='addElement()']
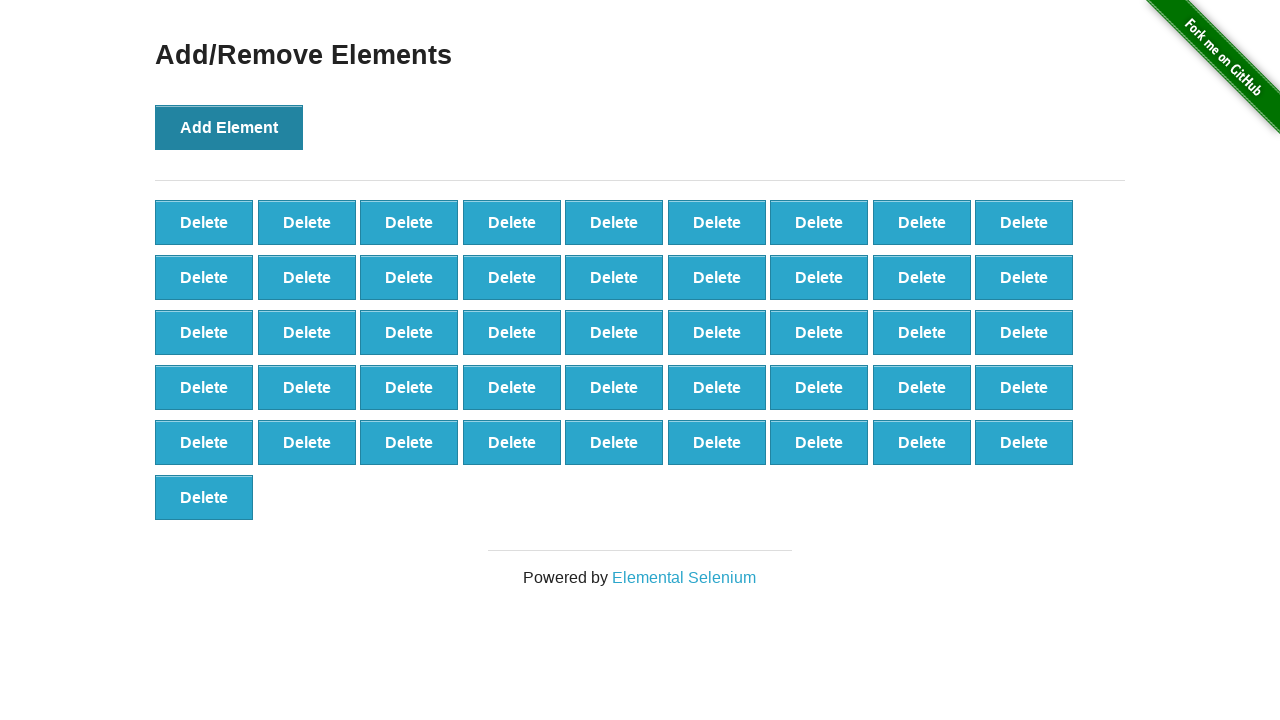

Clicked add button to create button 47 of 70 at (229, 127) on xpath=//button[@onclick='addElement()']
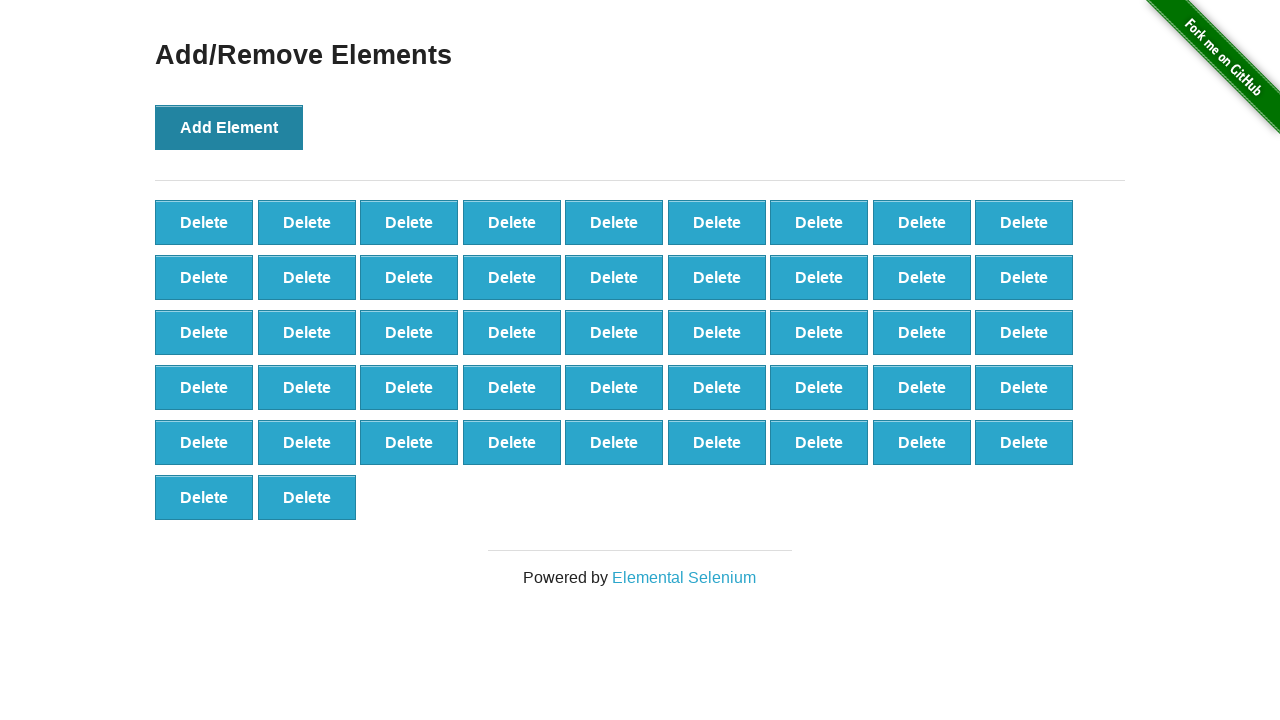

Clicked add button to create button 48 of 70 at (229, 127) on xpath=//button[@onclick='addElement()']
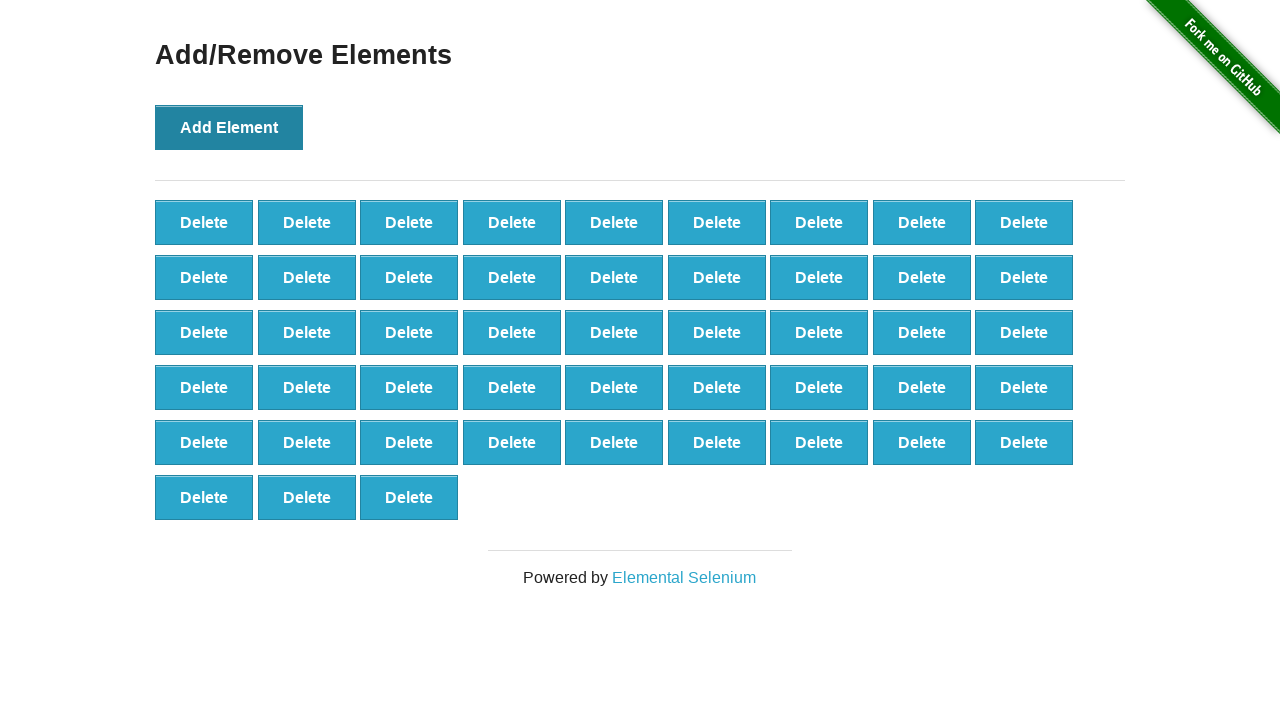

Clicked add button to create button 49 of 70 at (229, 127) on xpath=//button[@onclick='addElement()']
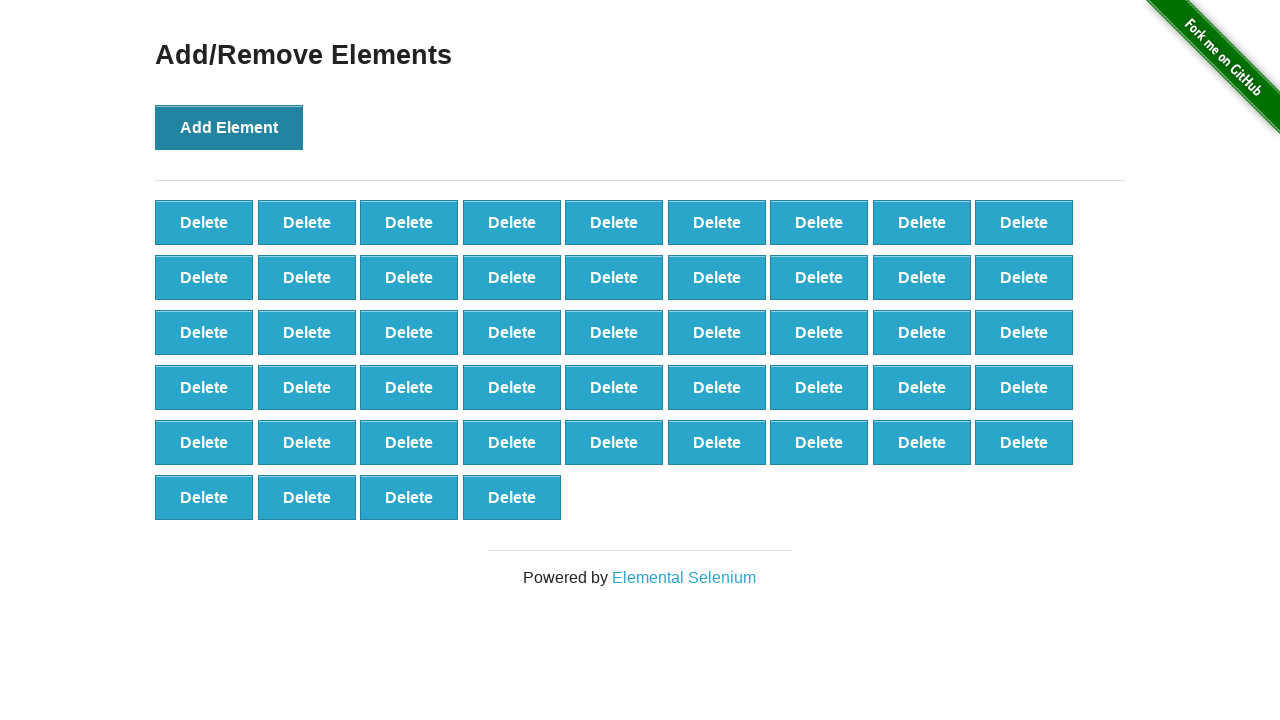

Clicked add button to create button 50 of 70 at (229, 127) on xpath=//button[@onclick='addElement()']
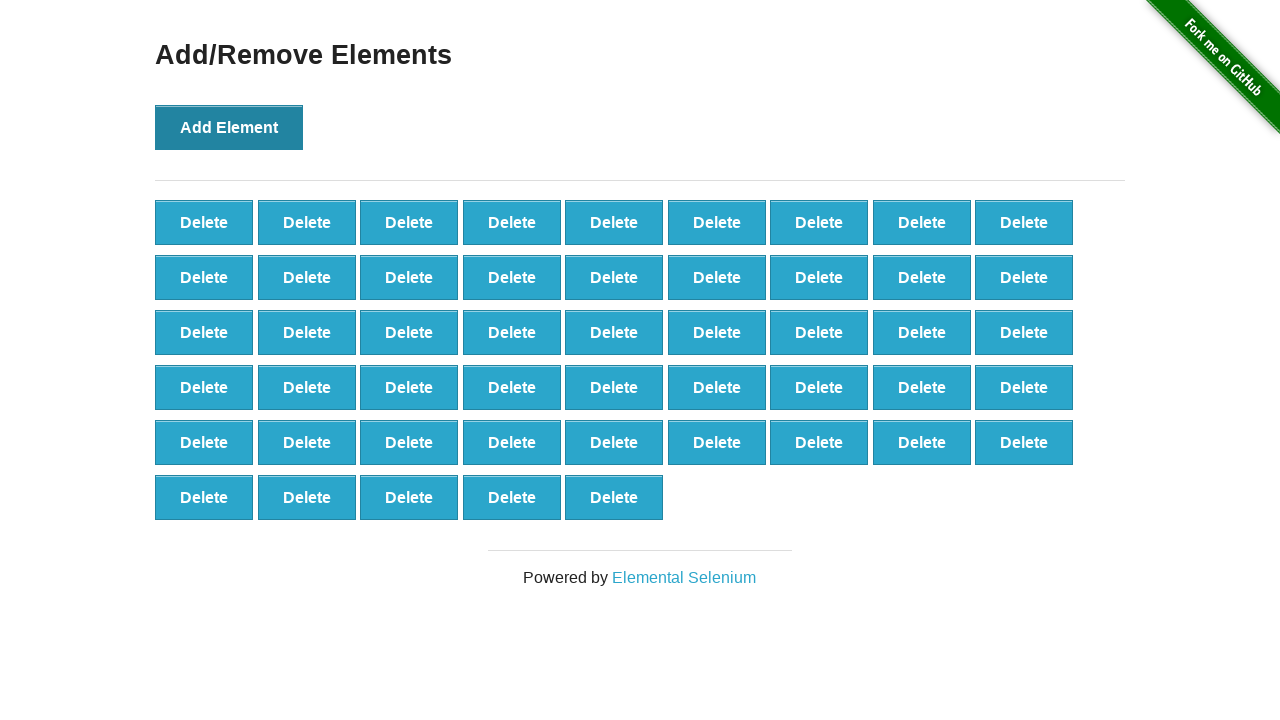

Clicked add button to create button 51 of 70 at (229, 127) on xpath=//button[@onclick='addElement()']
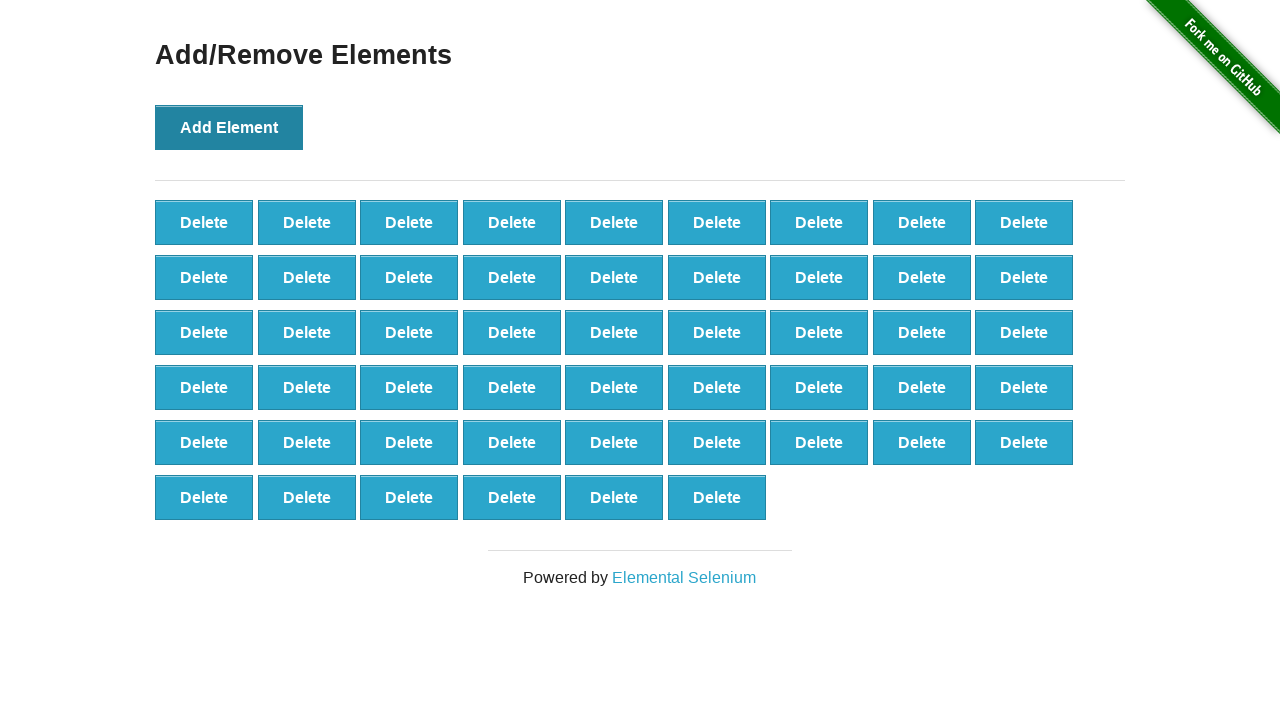

Clicked add button to create button 52 of 70 at (229, 127) on xpath=//button[@onclick='addElement()']
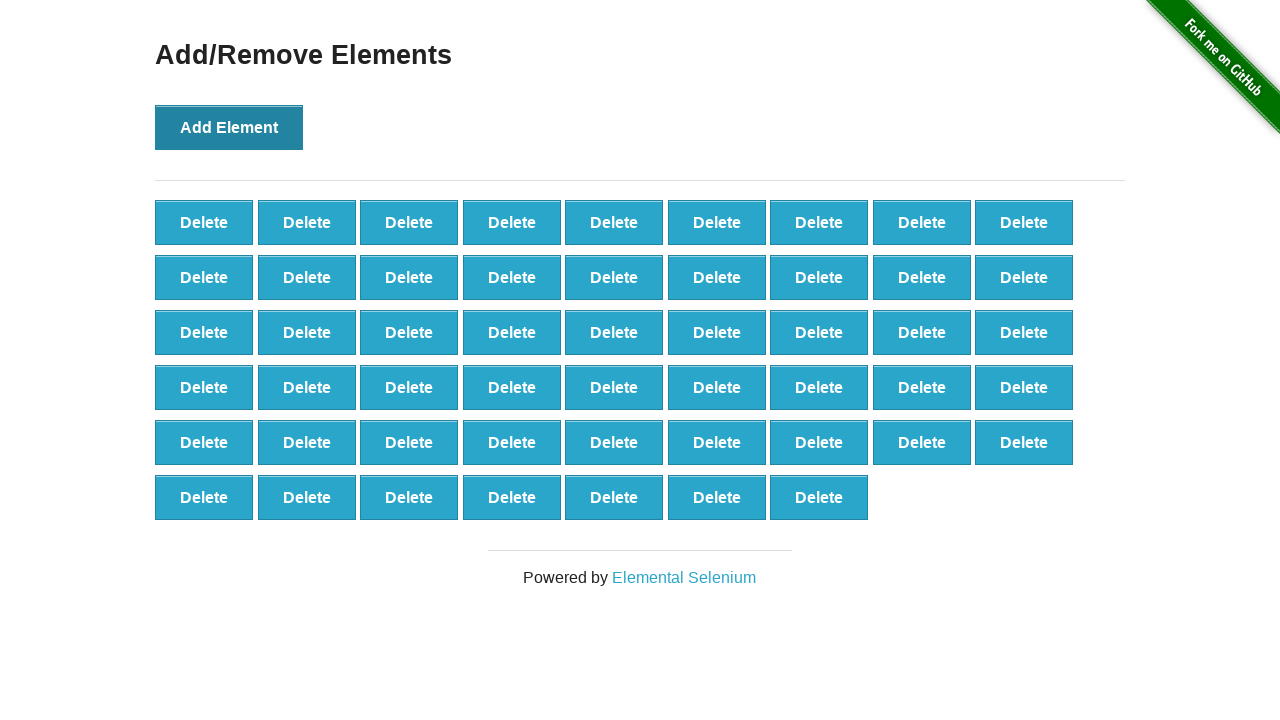

Clicked add button to create button 53 of 70 at (229, 127) on xpath=//button[@onclick='addElement()']
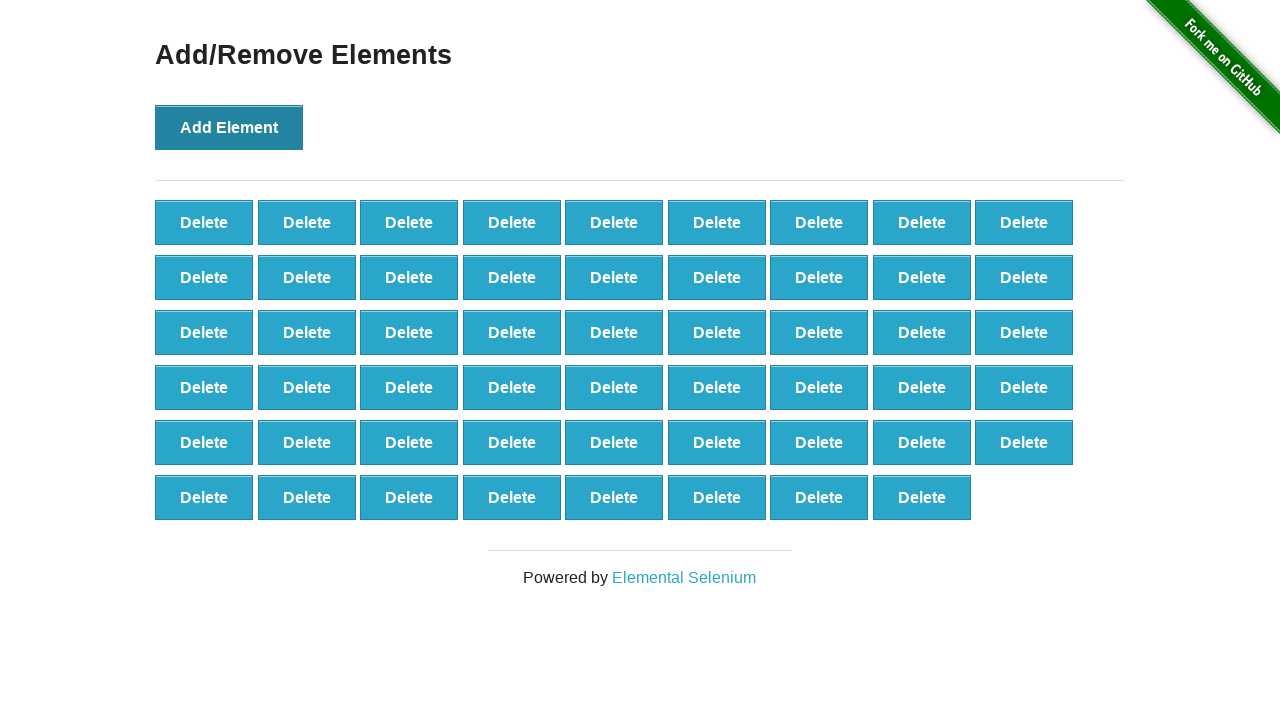

Clicked add button to create button 54 of 70 at (229, 127) on xpath=//button[@onclick='addElement()']
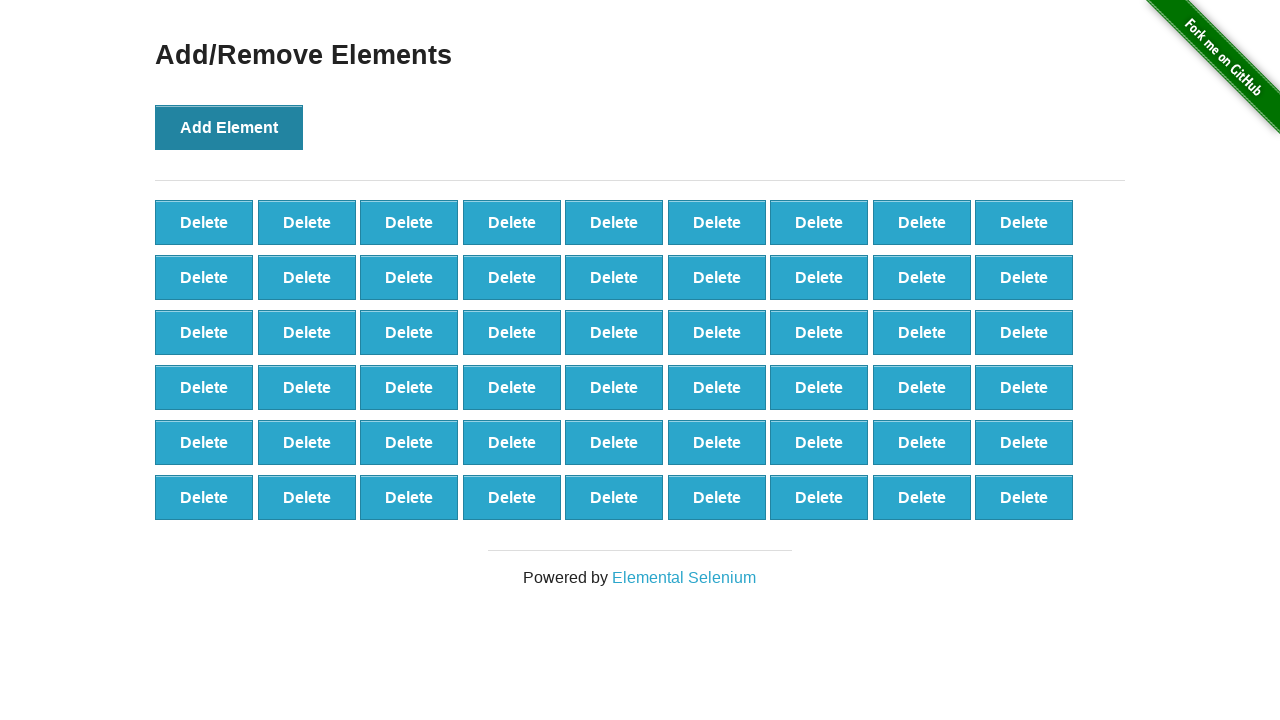

Clicked add button to create button 55 of 70 at (229, 127) on xpath=//button[@onclick='addElement()']
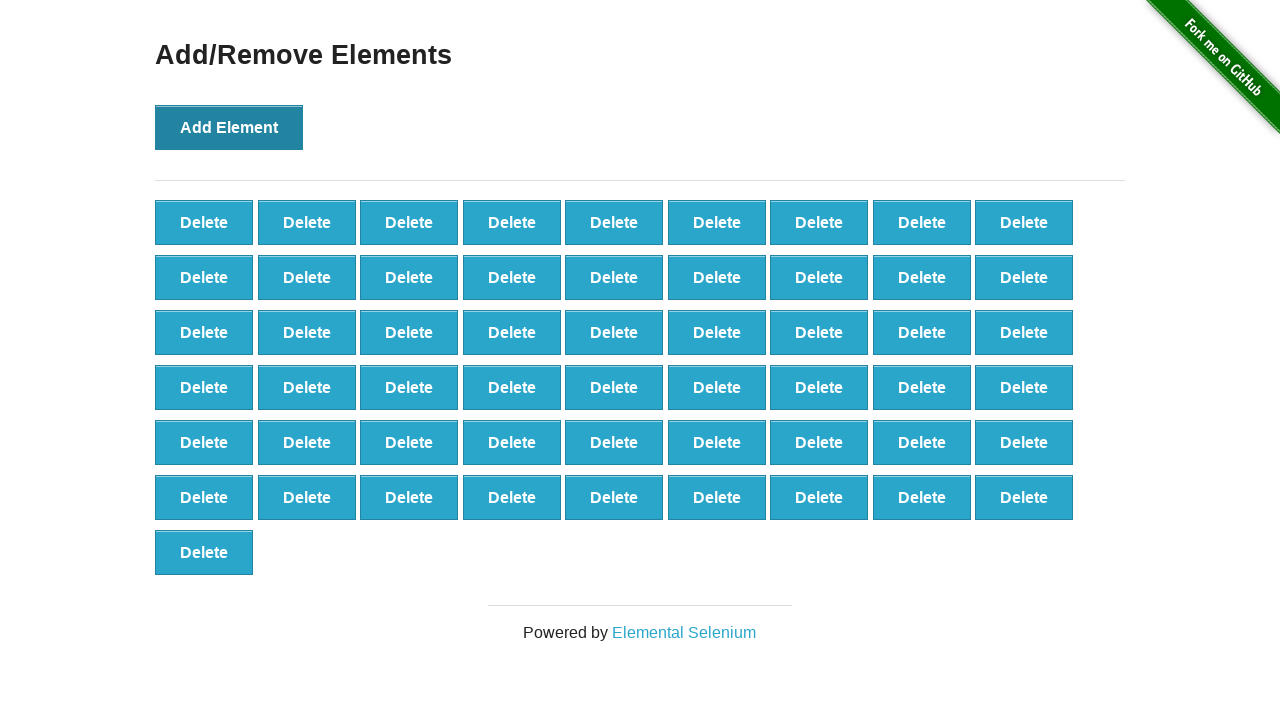

Clicked add button to create button 56 of 70 at (229, 127) on xpath=//button[@onclick='addElement()']
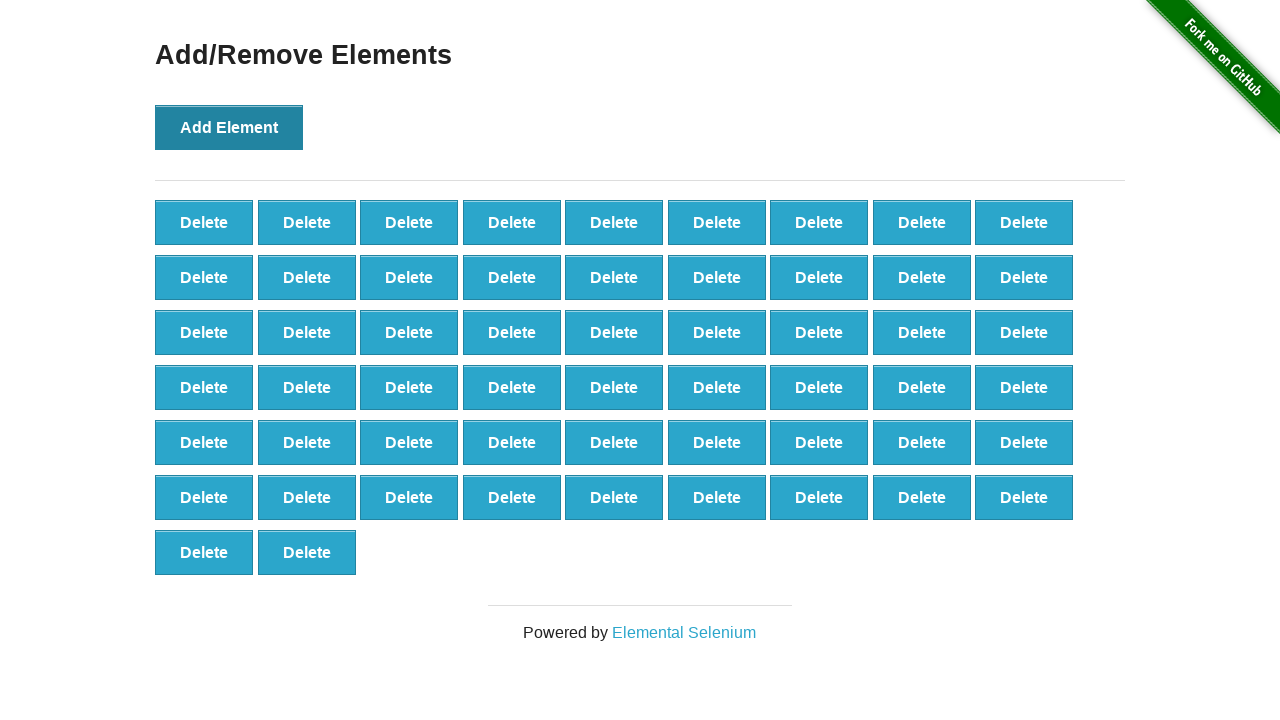

Clicked add button to create button 57 of 70 at (229, 127) on xpath=//button[@onclick='addElement()']
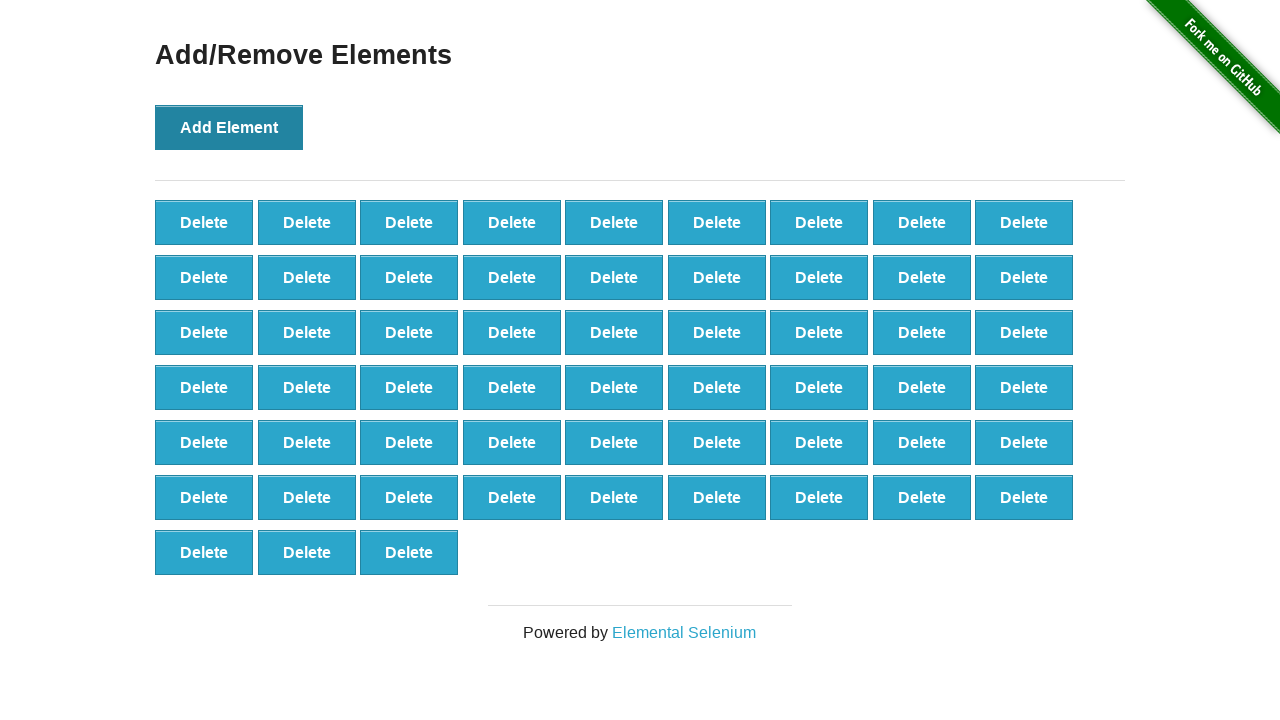

Clicked add button to create button 58 of 70 at (229, 127) on xpath=//button[@onclick='addElement()']
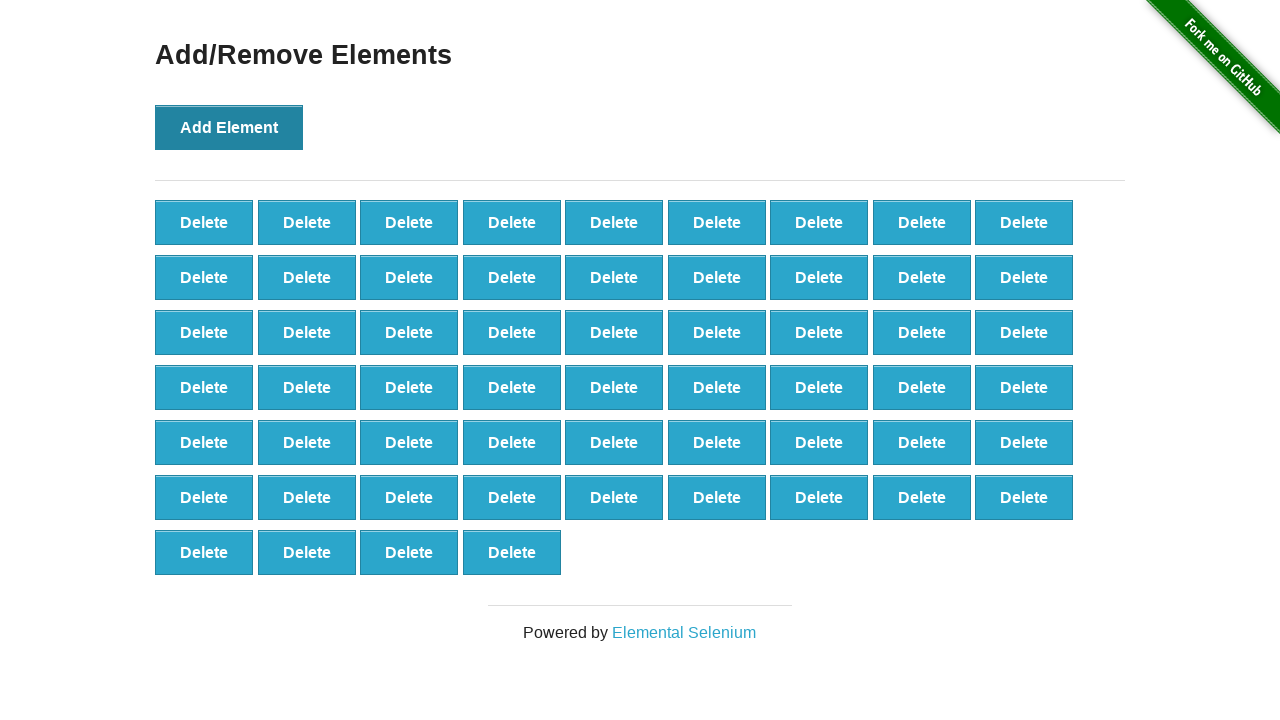

Clicked add button to create button 59 of 70 at (229, 127) on xpath=//button[@onclick='addElement()']
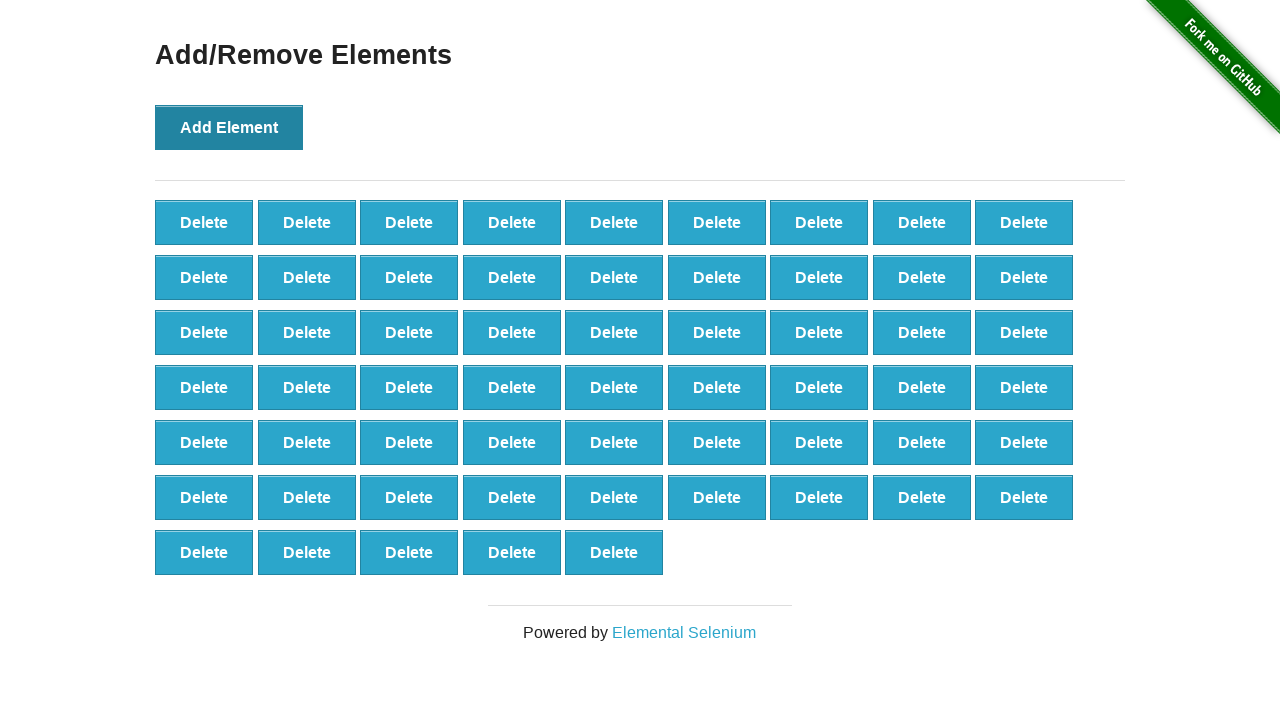

Clicked add button to create button 60 of 70 at (229, 127) on xpath=//button[@onclick='addElement()']
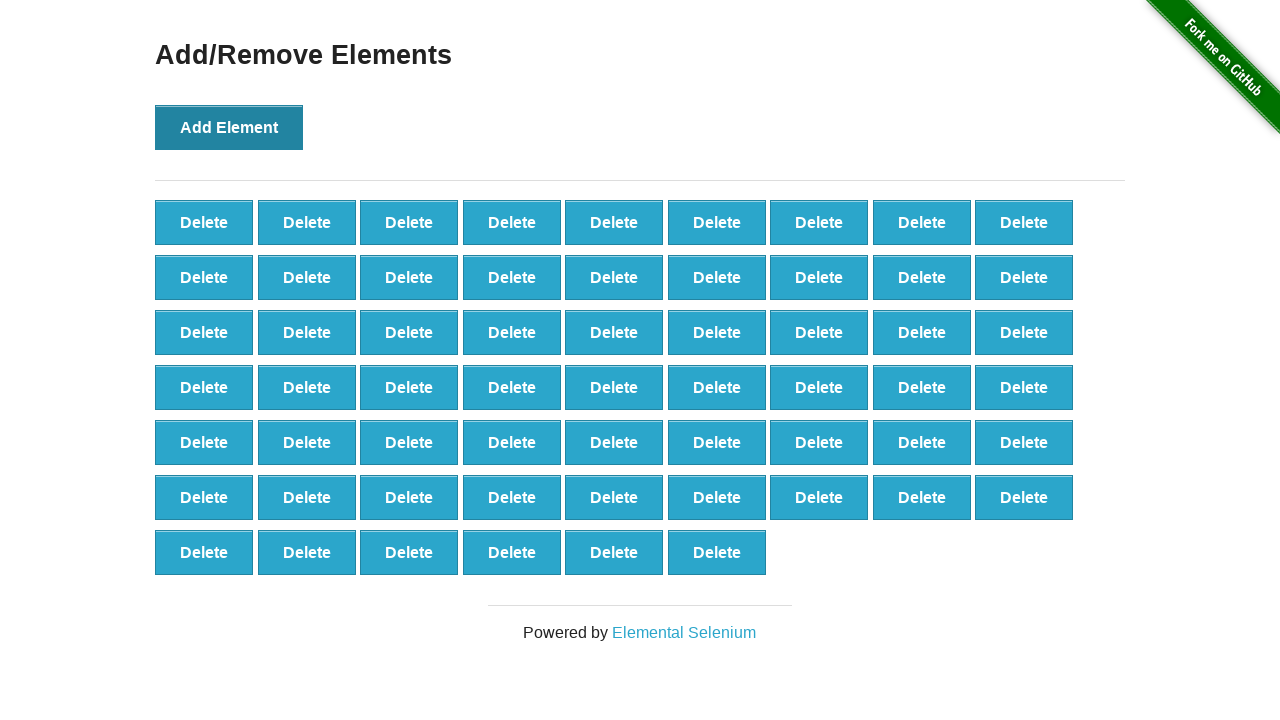

Clicked add button to create button 61 of 70 at (229, 127) on xpath=//button[@onclick='addElement()']
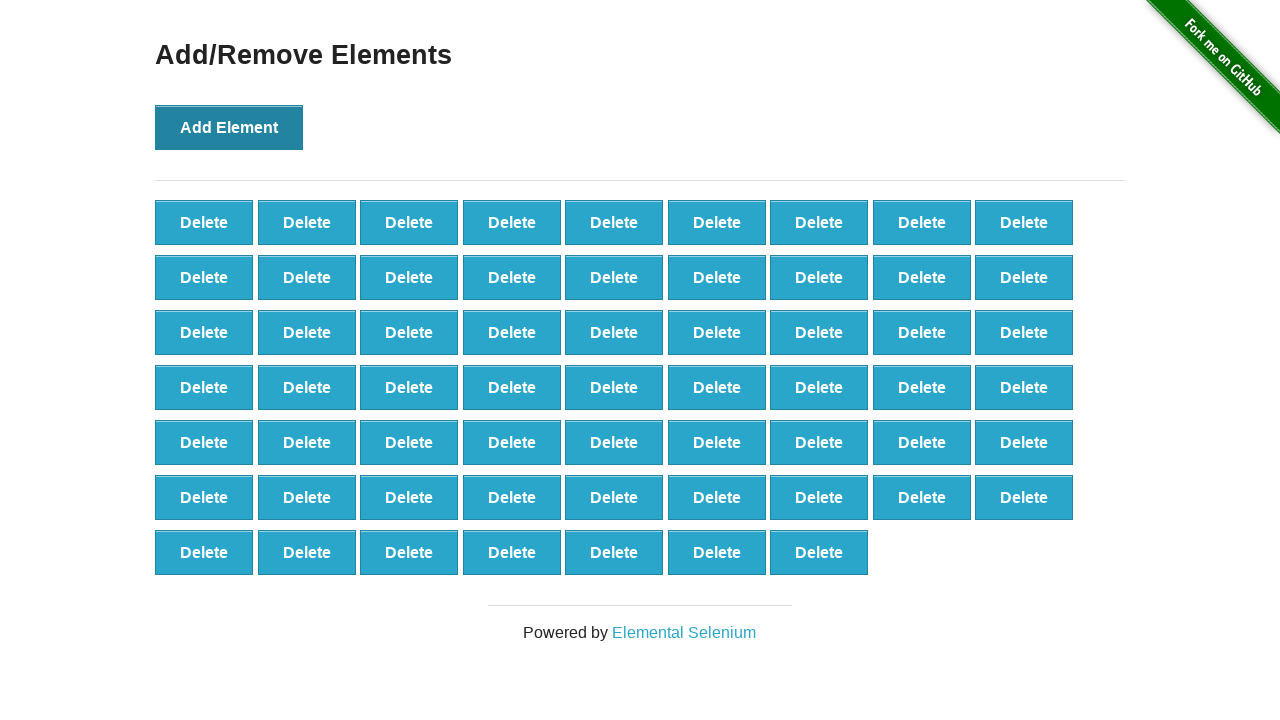

Clicked add button to create button 62 of 70 at (229, 127) on xpath=//button[@onclick='addElement()']
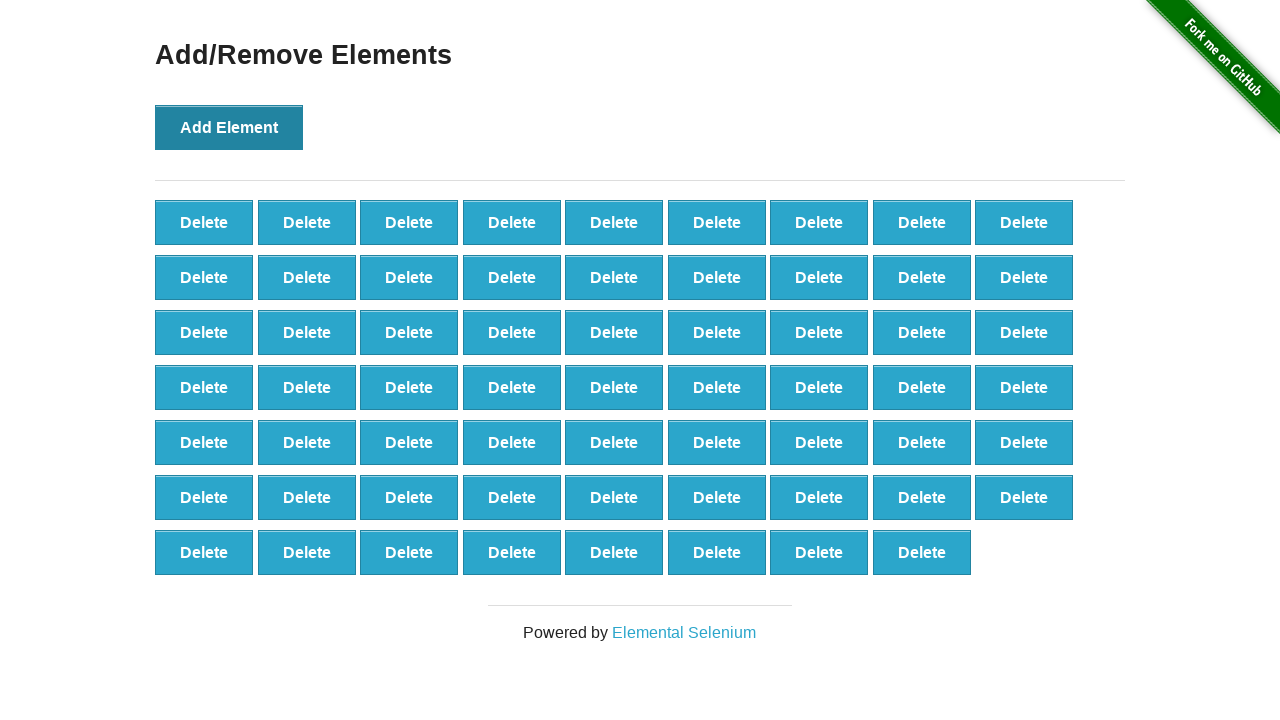

Clicked add button to create button 63 of 70 at (229, 127) on xpath=//button[@onclick='addElement()']
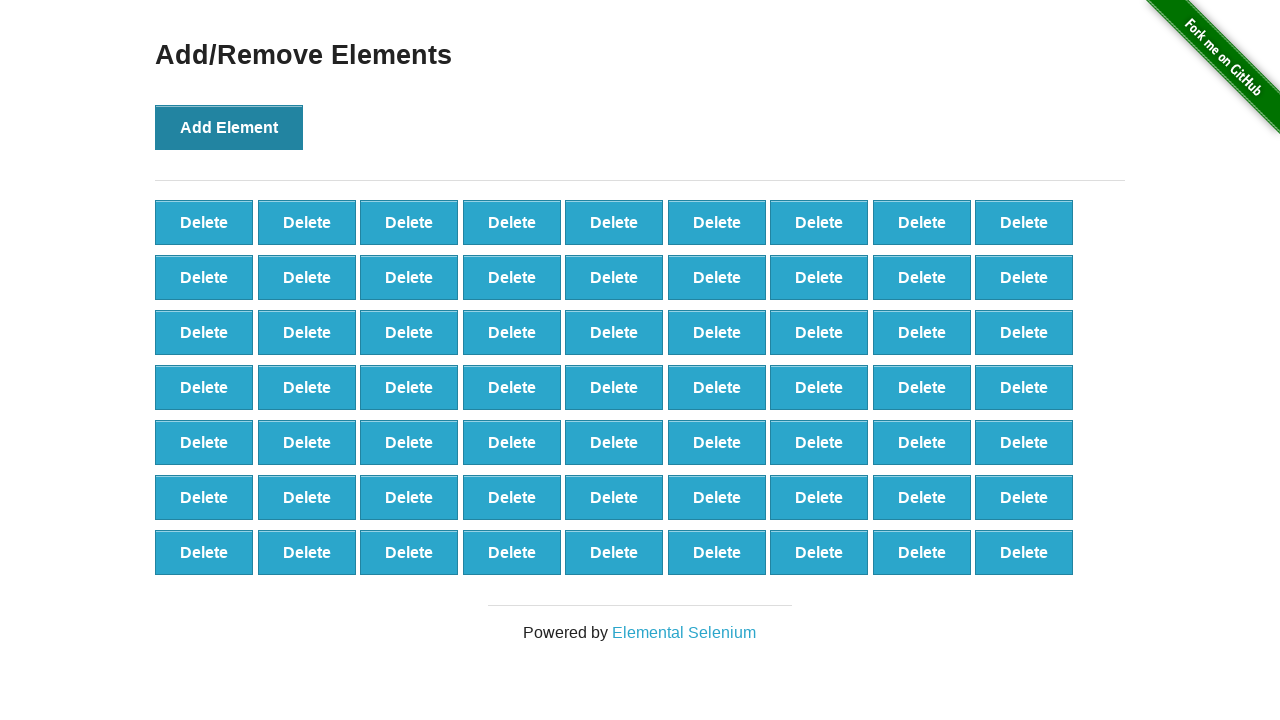

Clicked add button to create button 64 of 70 at (229, 127) on xpath=//button[@onclick='addElement()']
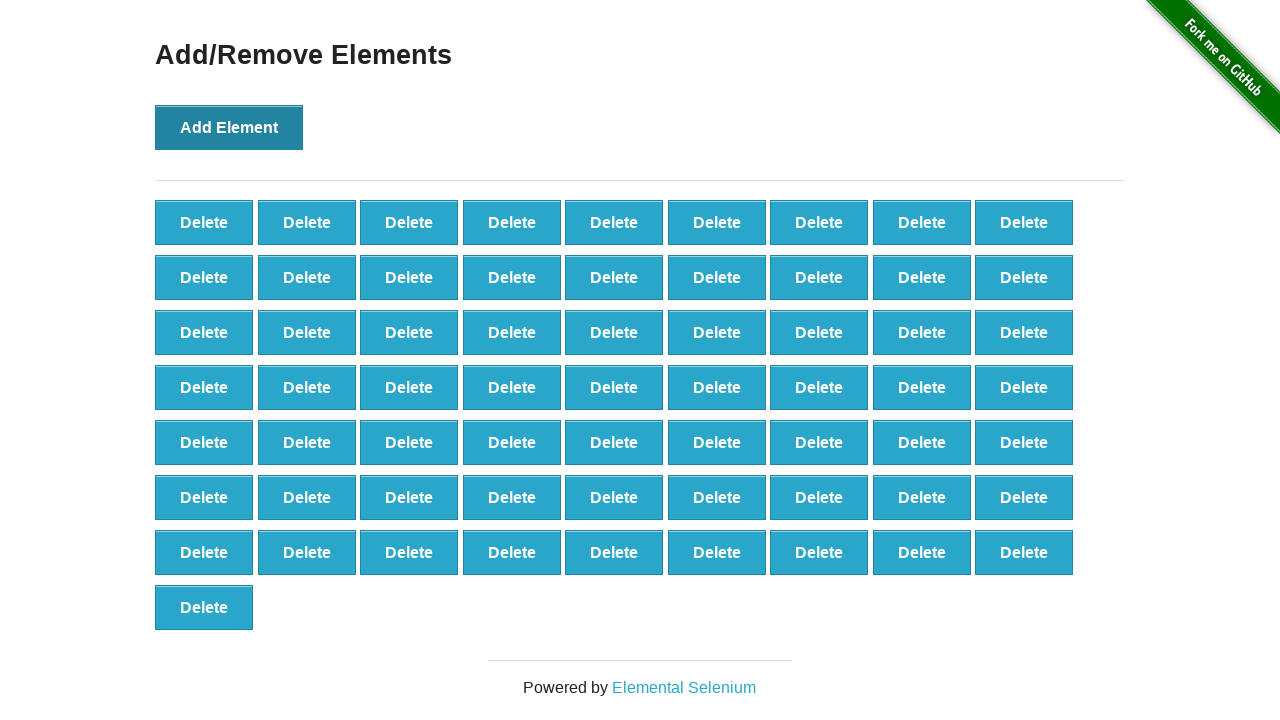

Clicked add button to create button 65 of 70 at (229, 127) on xpath=//button[@onclick='addElement()']
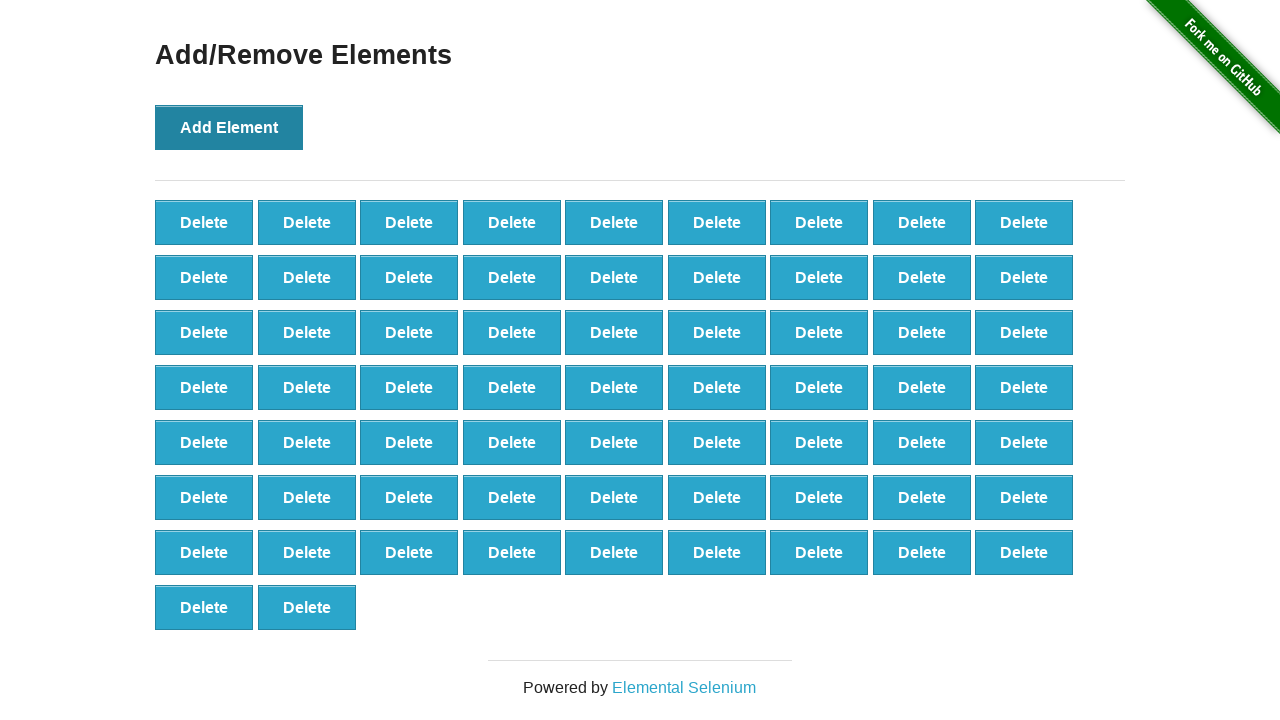

Clicked add button to create button 66 of 70 at (229, 127) on xpath=//button[@onclick='addElement()']
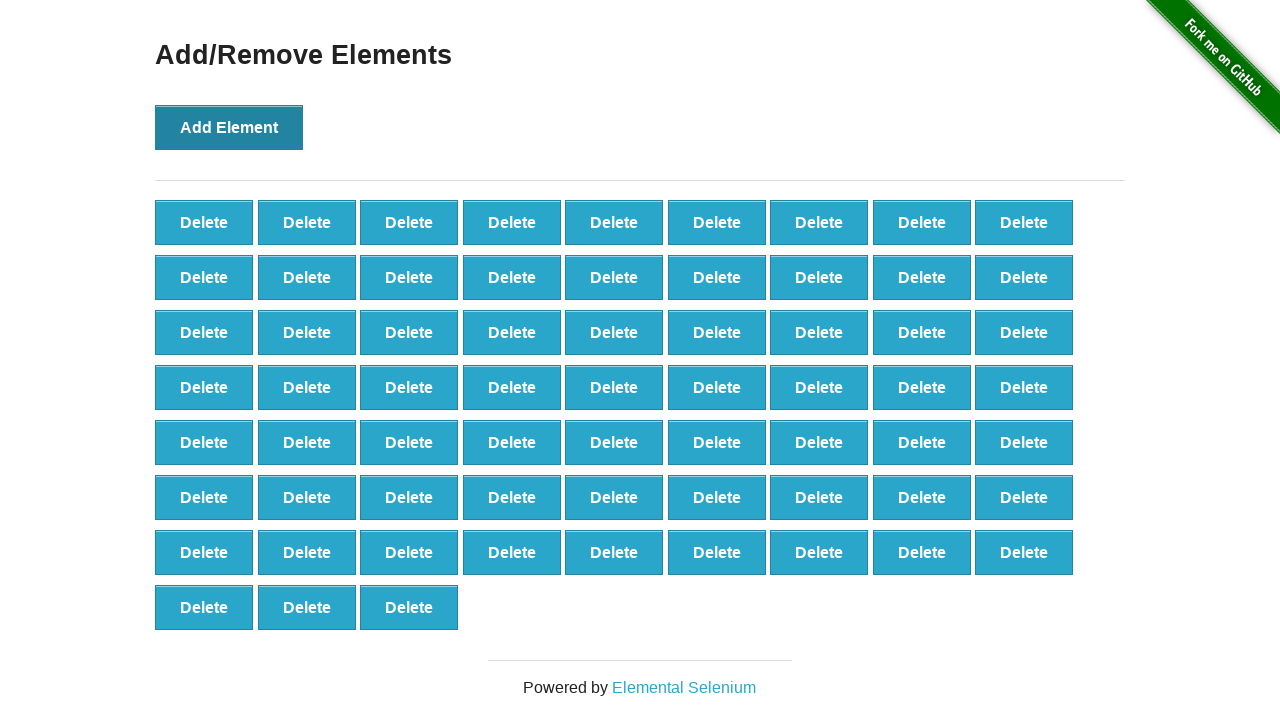

Clicked add button to create button 67 of 70 at (229, 127) on xpath=//button[@onclick='addElement()']
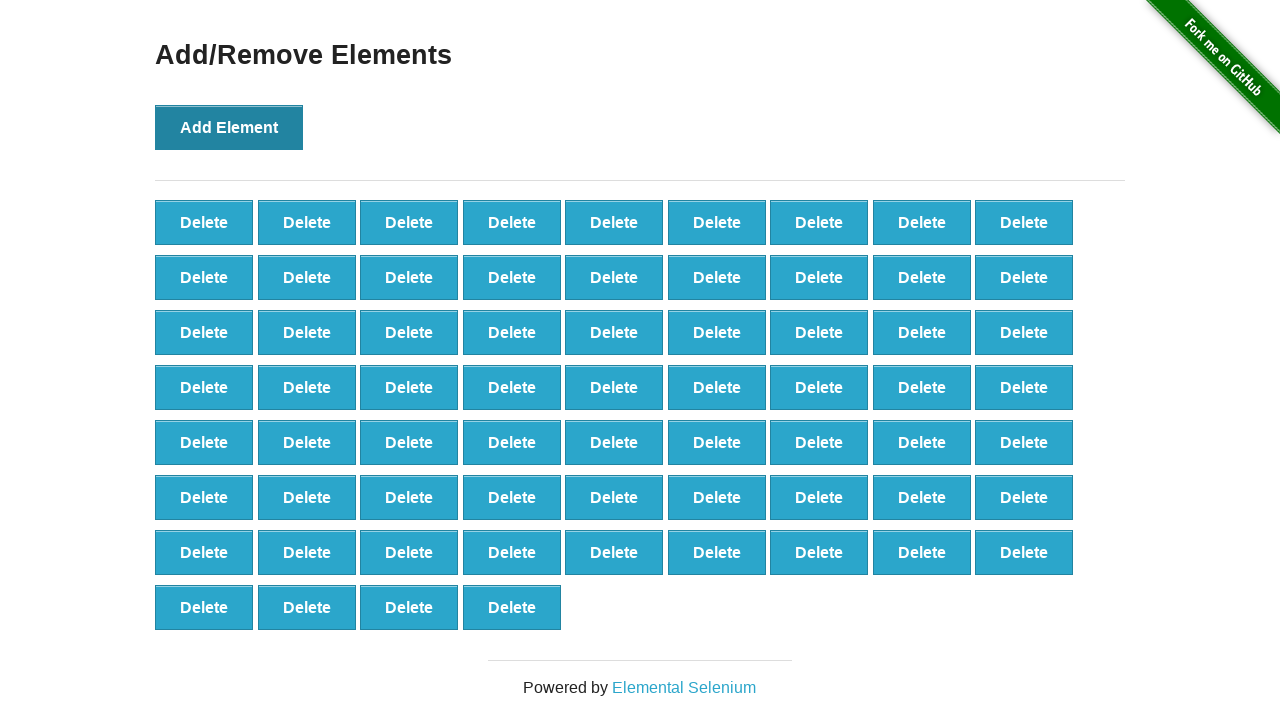

Clicked add button to create button 68 of 70 at (229, 127) on xpath=//button[@onclick='addElement()']
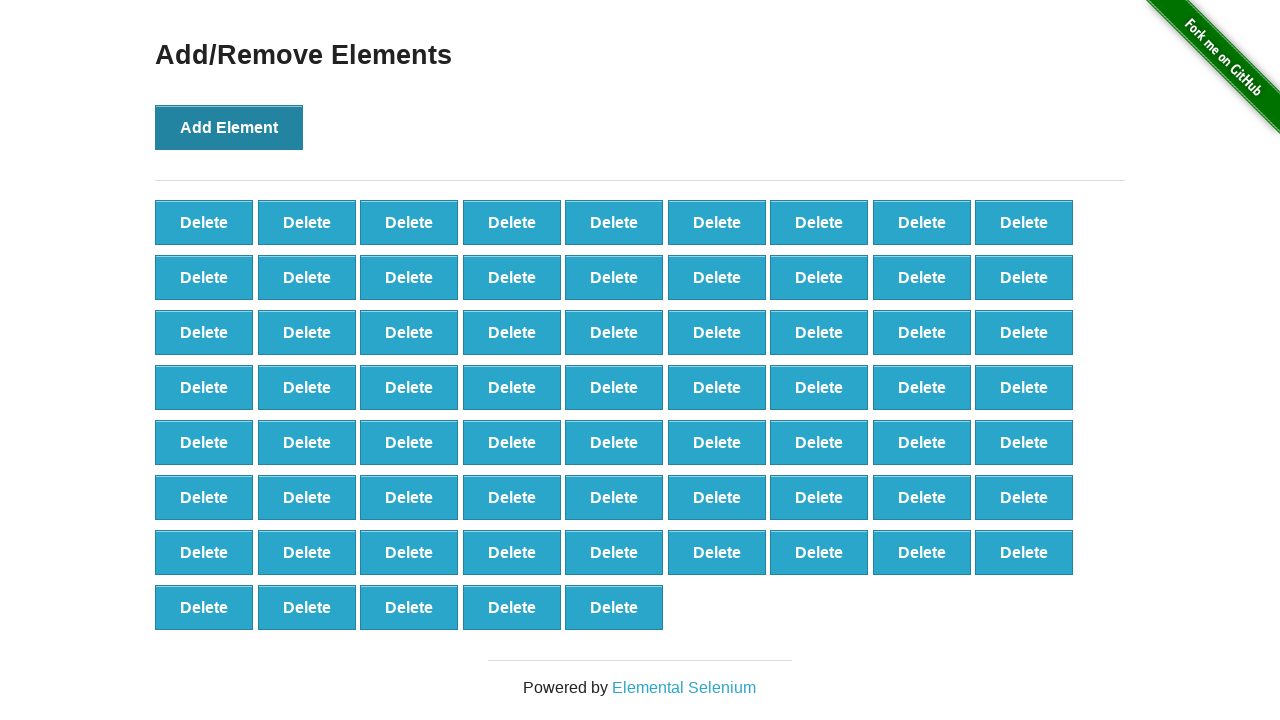

Clicked add button to create button 69 of 70 at (229, 127) on xpath=//button[@onclick='addElement()']
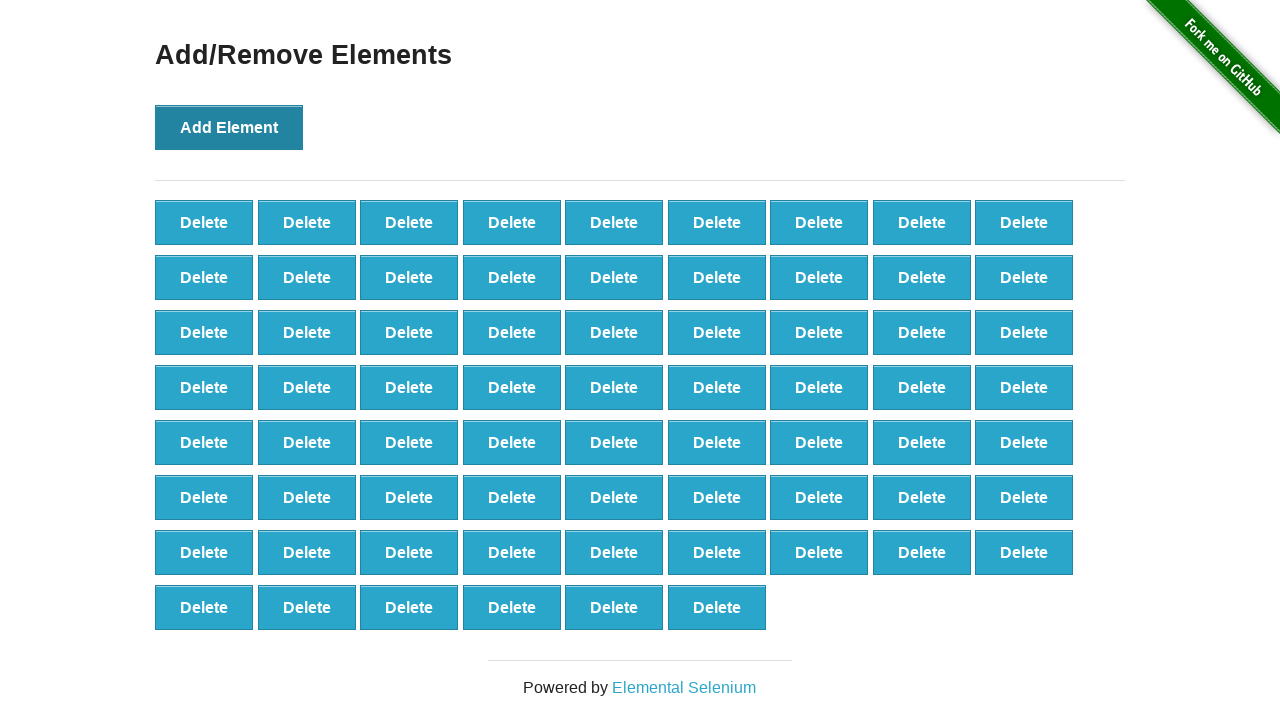

Clicked add button to create button 70 of 70 at (229, 127) on xpath=//button[@onclick='addElement()']
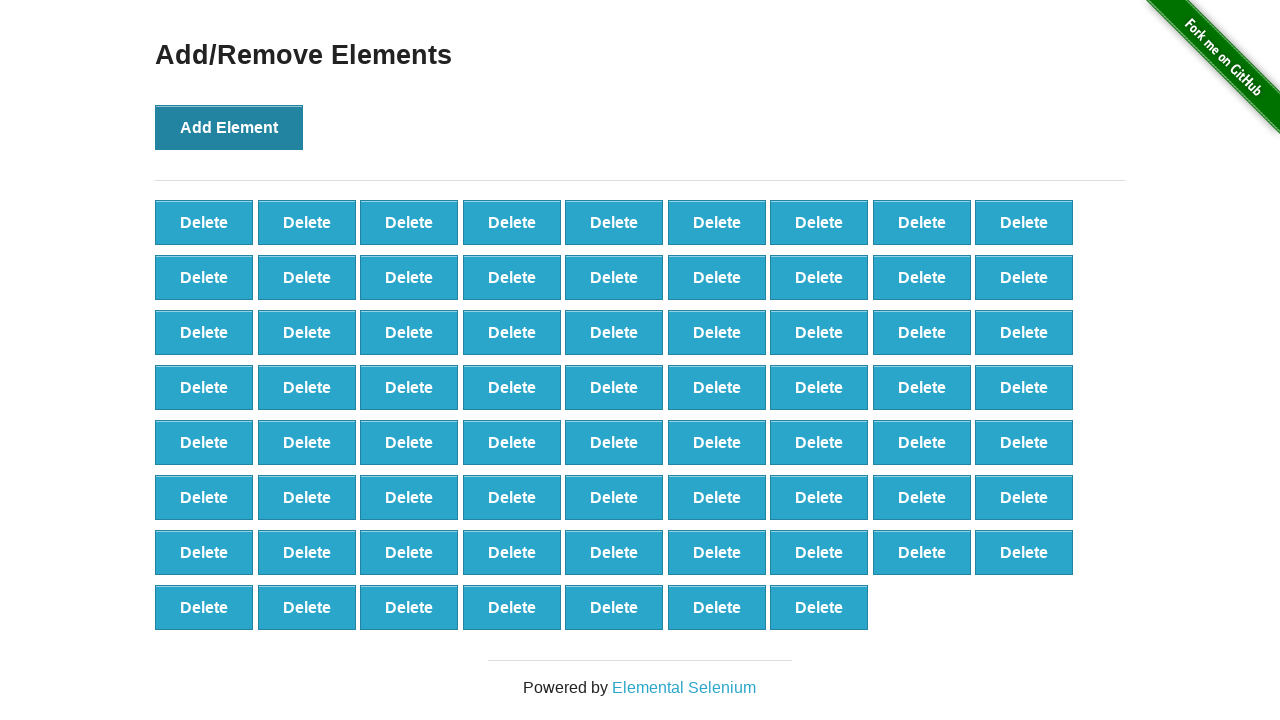

Retrieved initial delete button count: 70
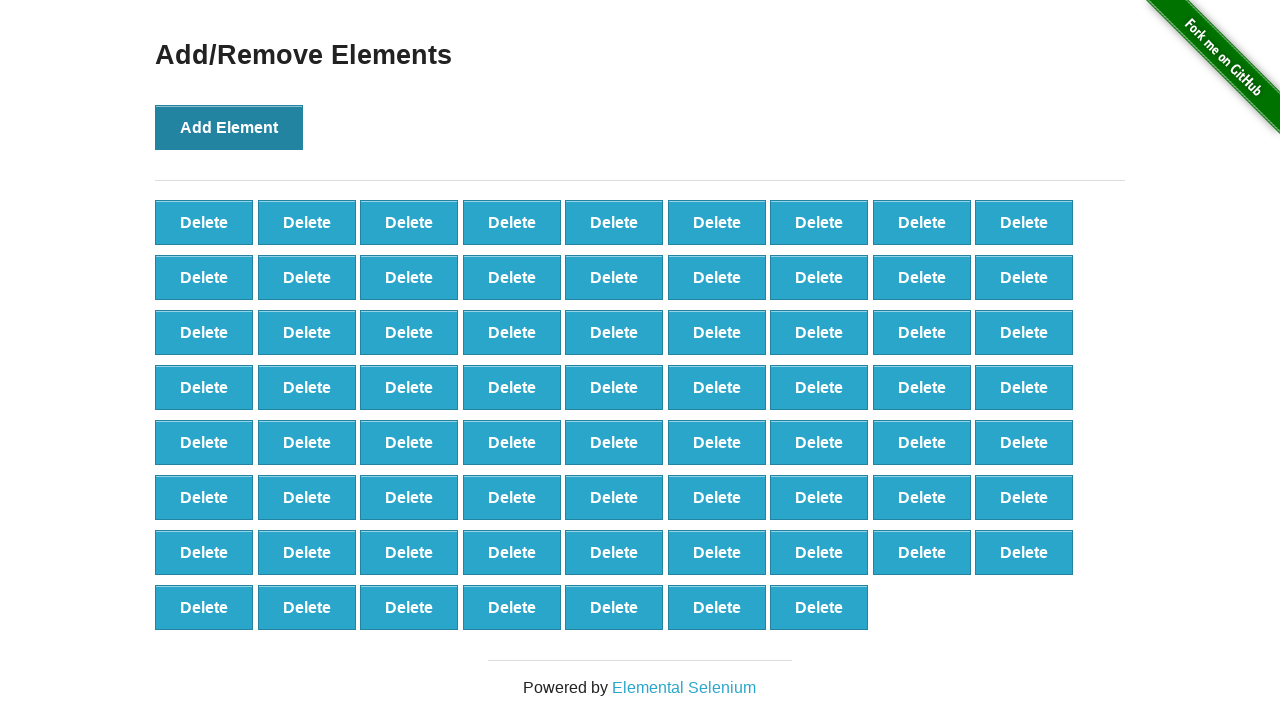

Clicked delete button 1 of 50 at (204, 222) on [onclick='deleteElement()']
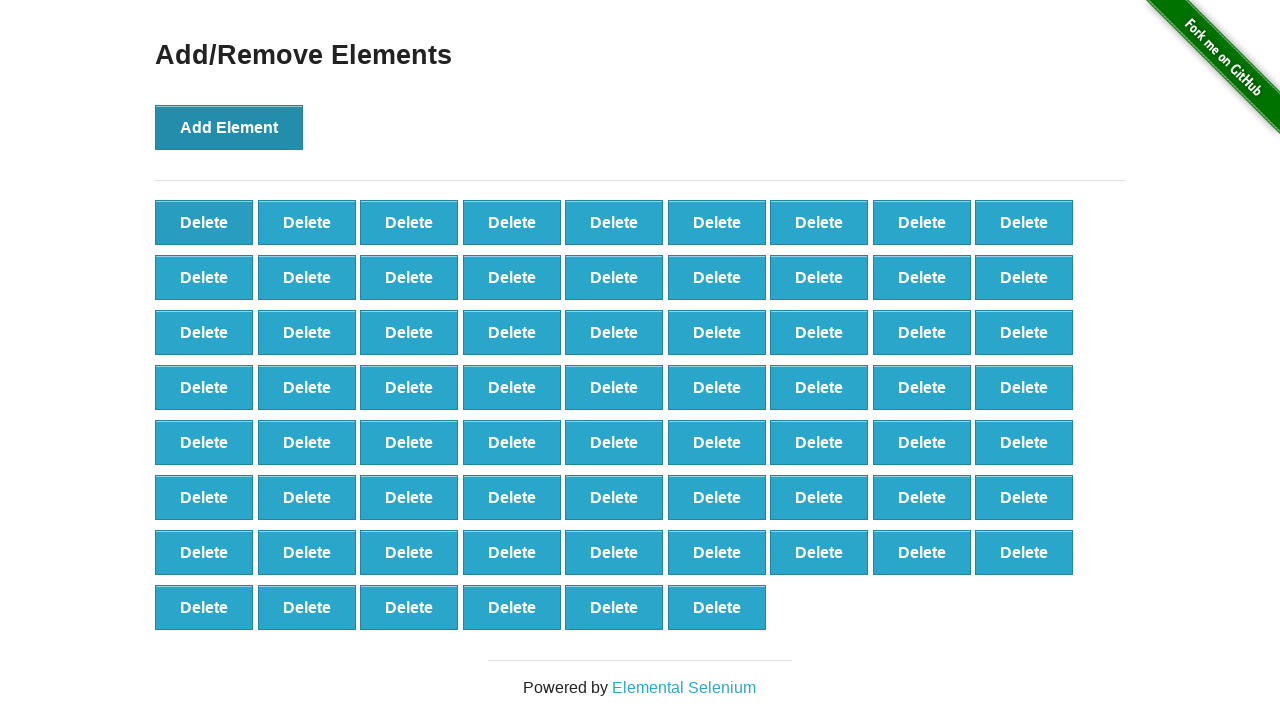

Clicked delete button 2 of 50 at (204, 222) on [onclick='deleteElement()']
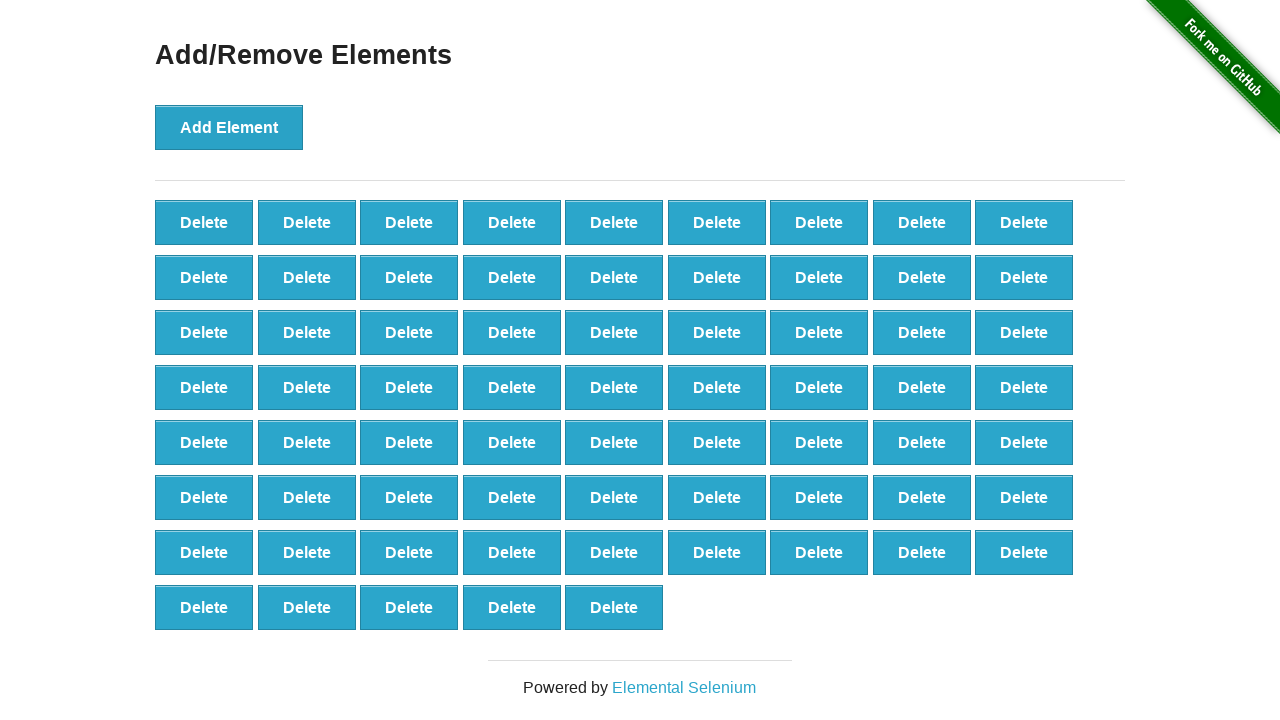

Clicked delete button 3 of 50 at (204, 222) on [onclick='deleteElement()']
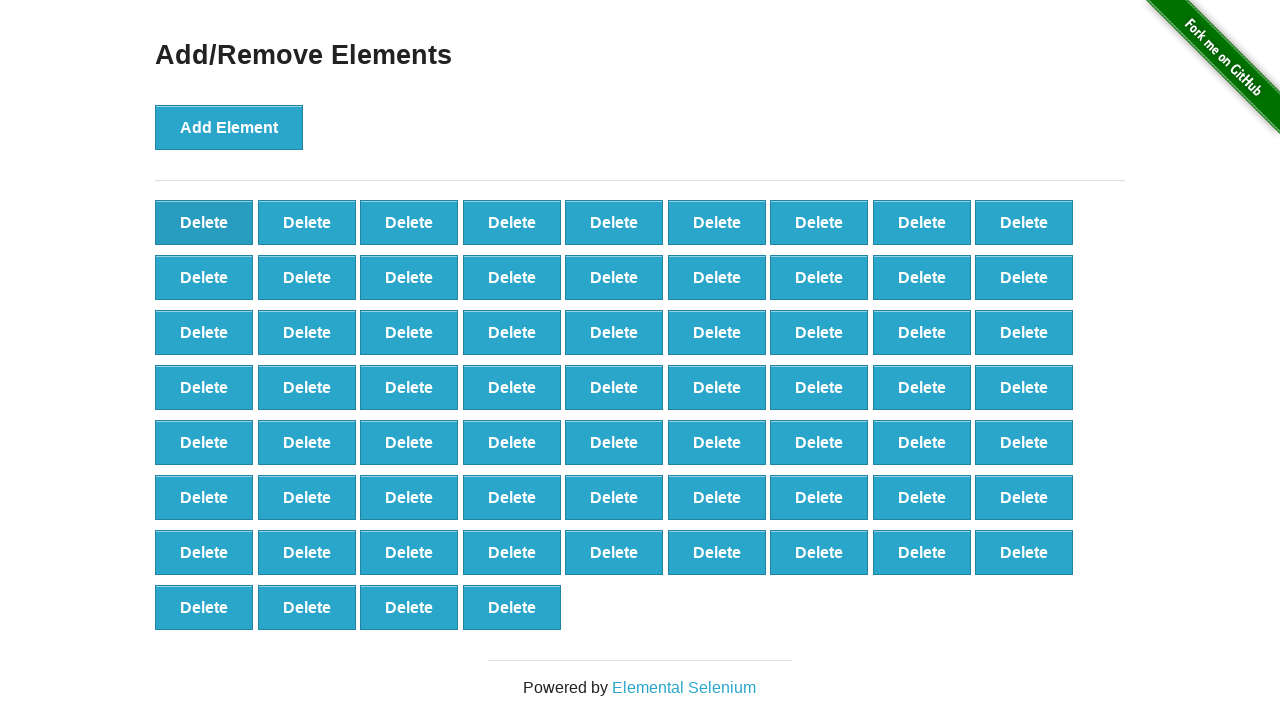

Clicked delete button 4 of 50 at (204, 222) on [onclick='deleteElement()']
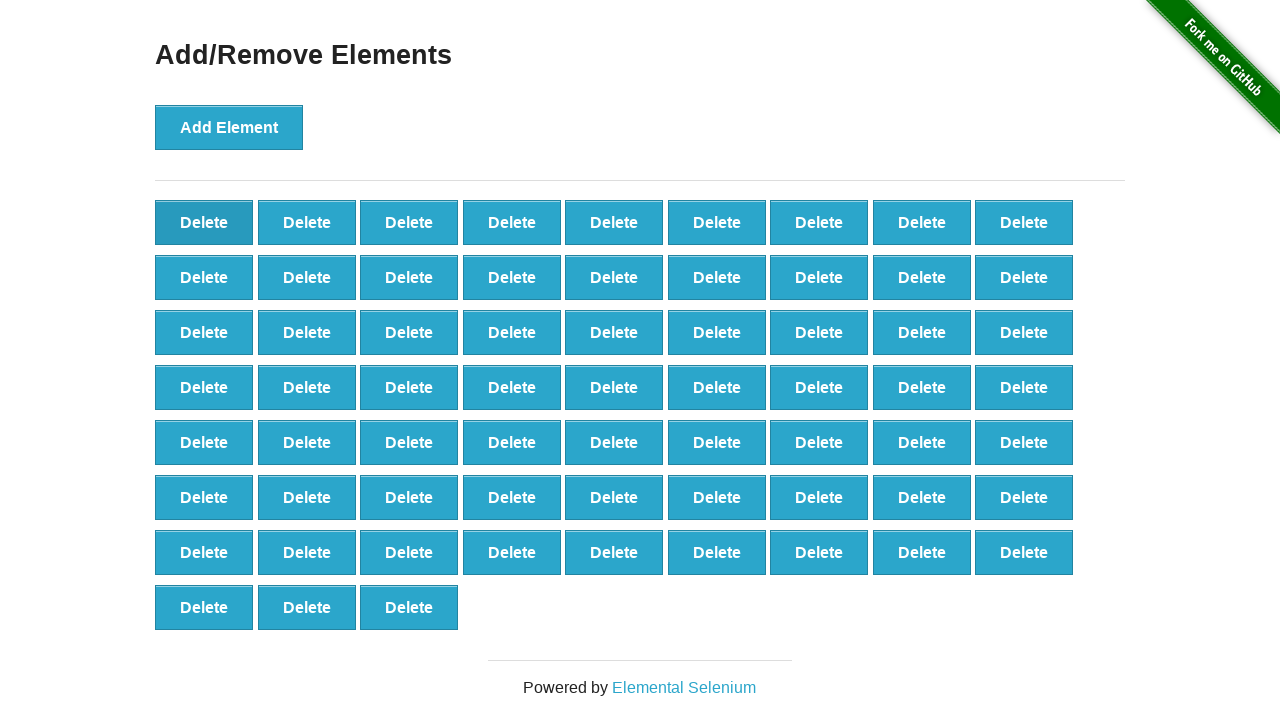

Clicked delete button 5 of 50 at (204, 222) on [onclick='deleteElement()']
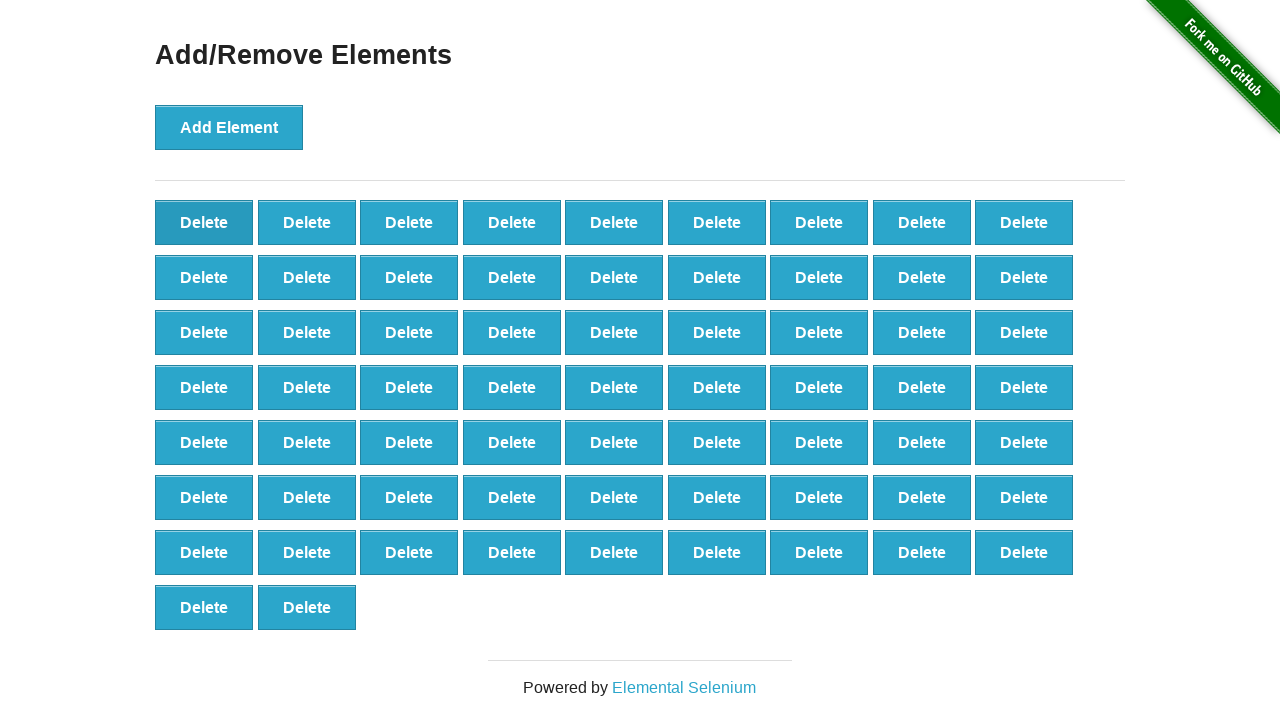

Clicked delete button 6 of 50 at (204, 222) on [onclick='deleteElement()']
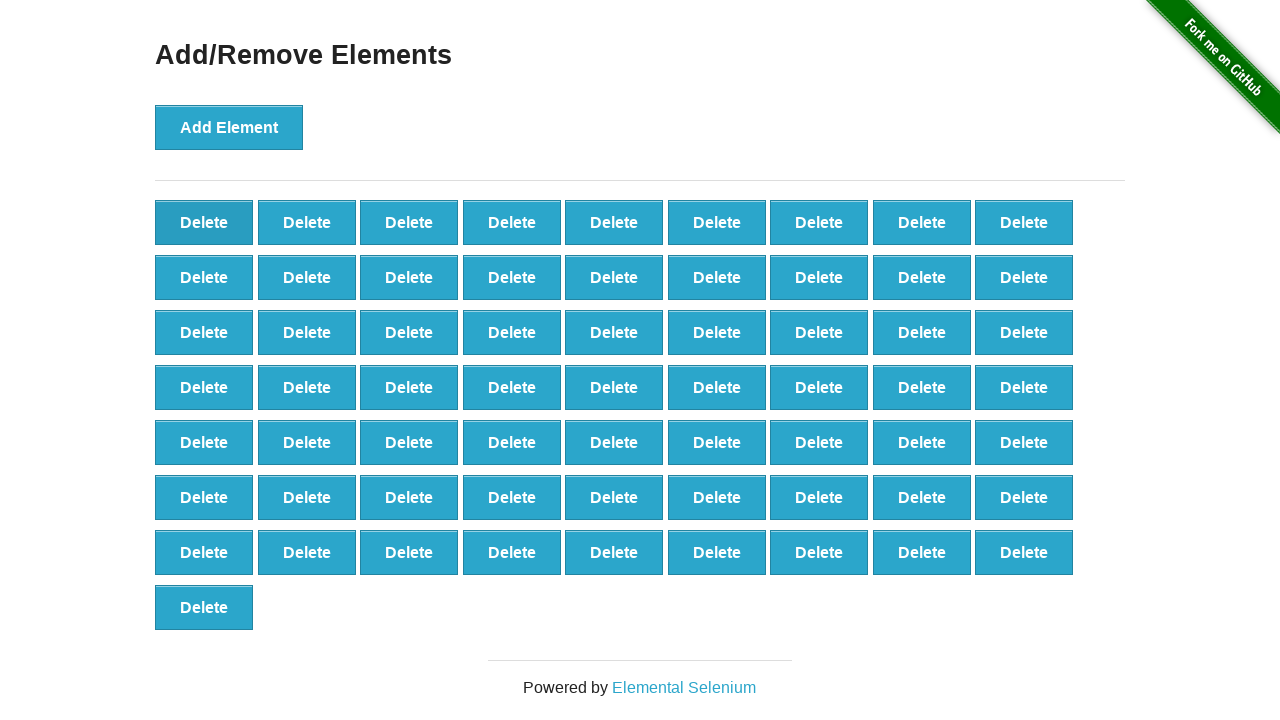

Clicked delete button 7 of 50 at (204, 222) on [onclick='deleteElement()']
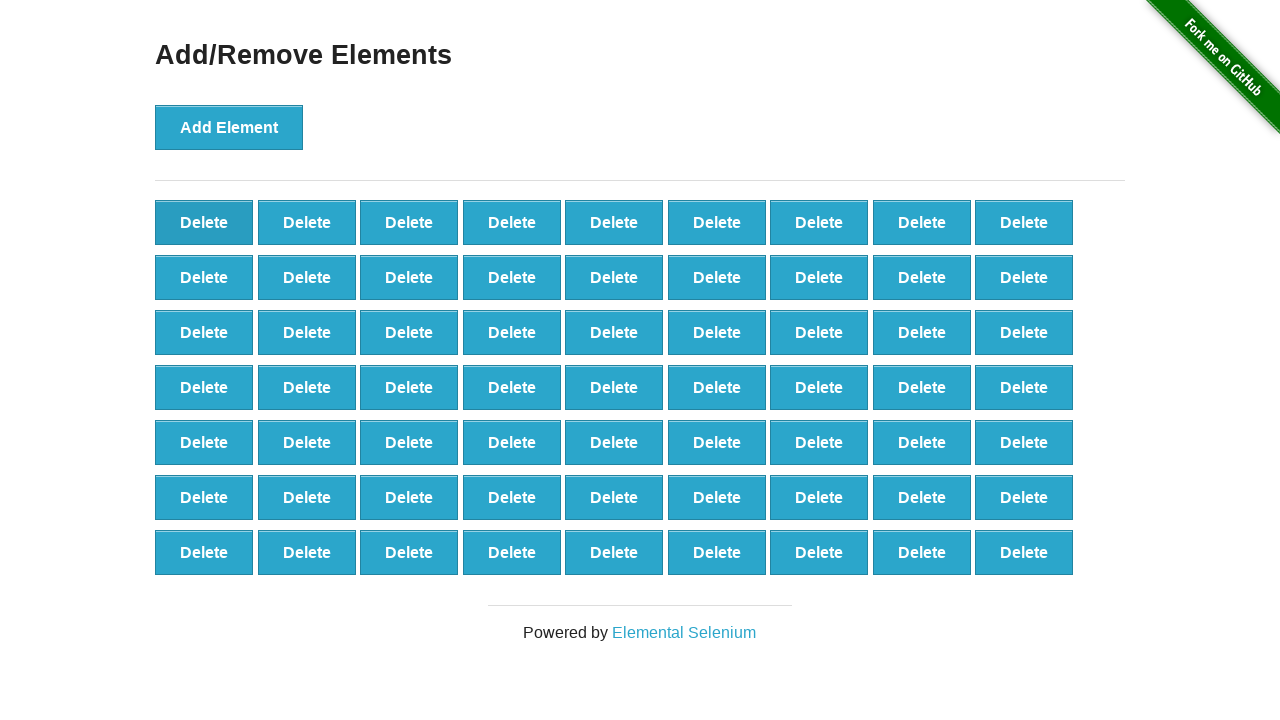

Clicked delete button 8 of 50 at (204, 222) on [onclick='deleteElement()']
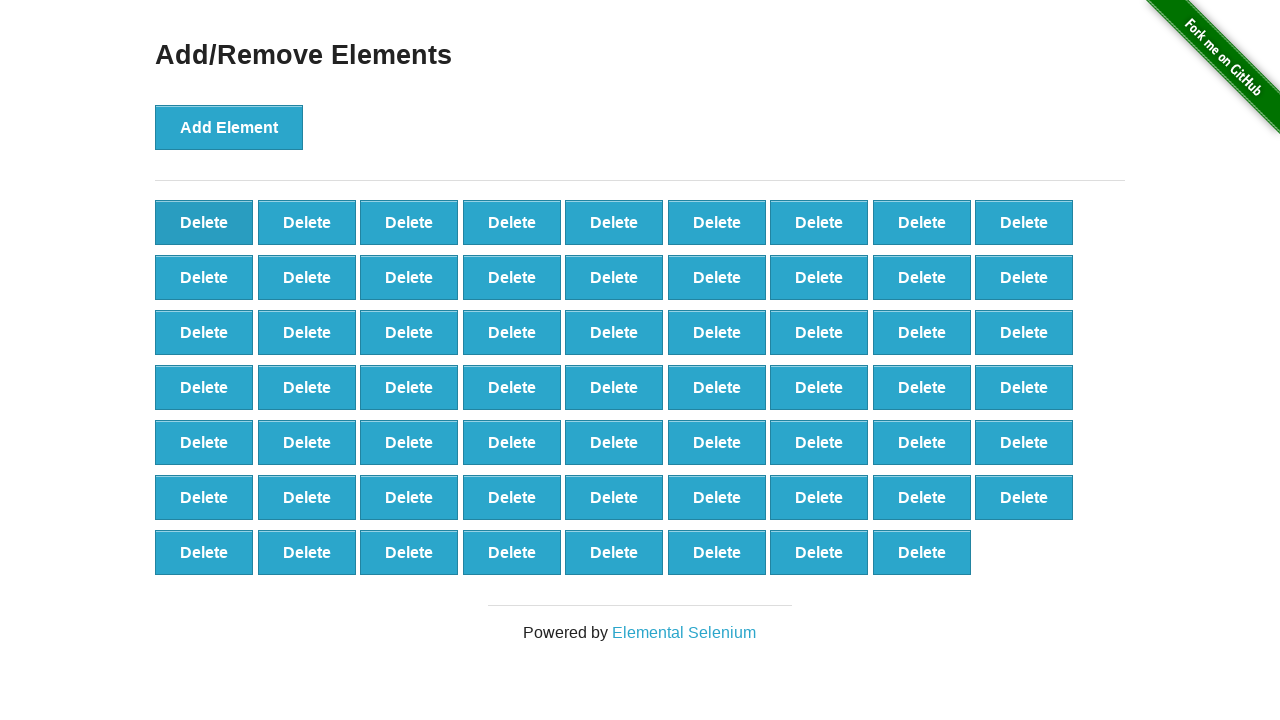

Clicked delete button 9 of 50 at (204, 222) on [onclick='deleteElement()']
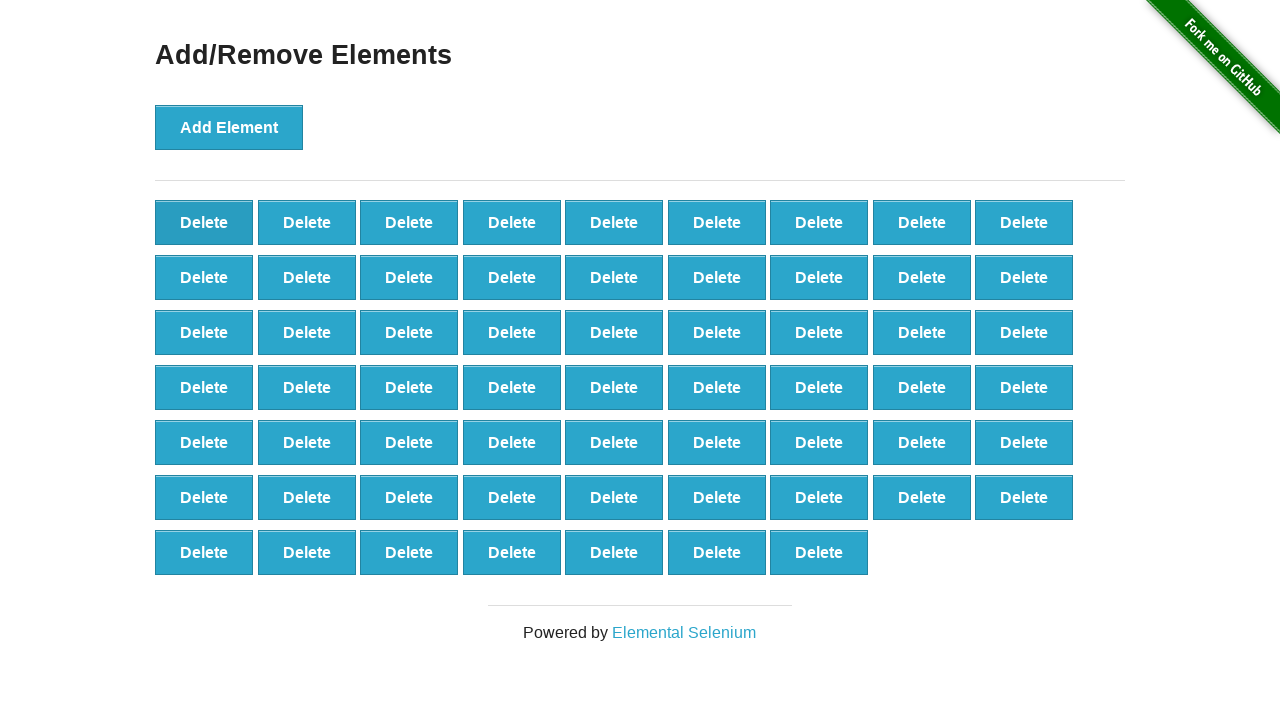

Clicked delete button 10 of 50 at (204, 222) on [onclick='deleteElement()']
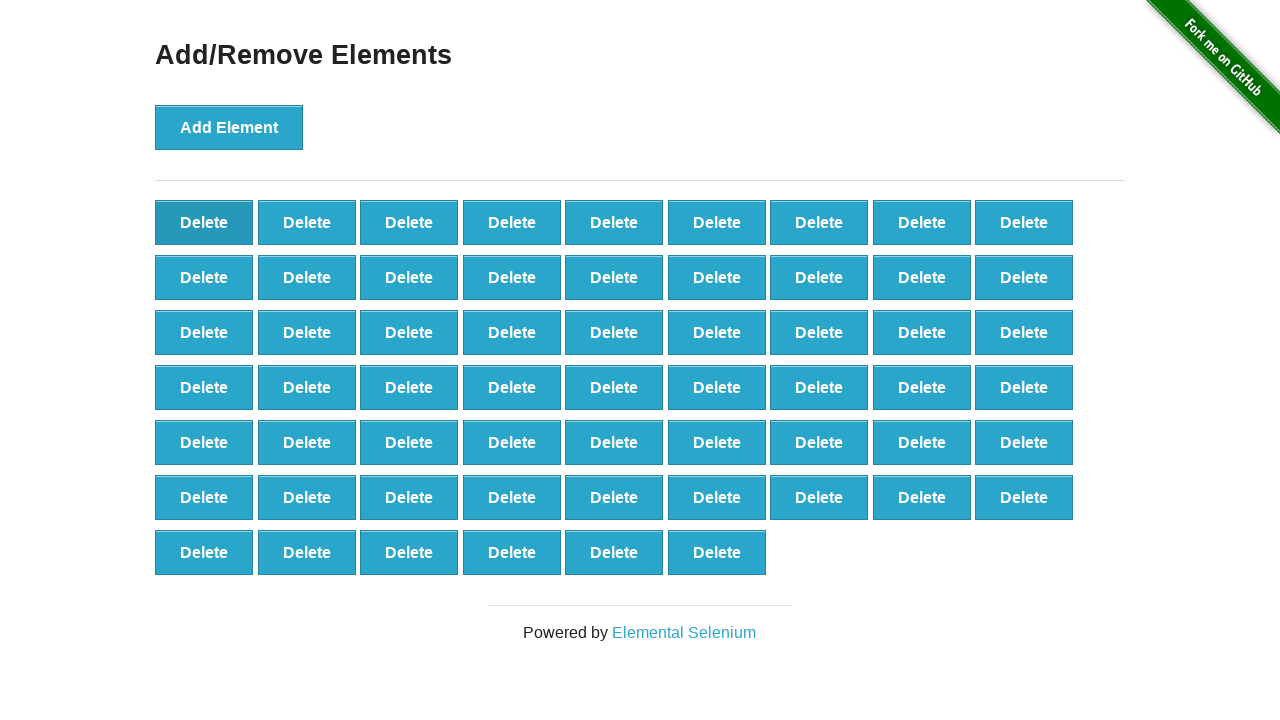

Clicked delete button 11 of 50 at (204, 222) on [onclick='deleteElement()']
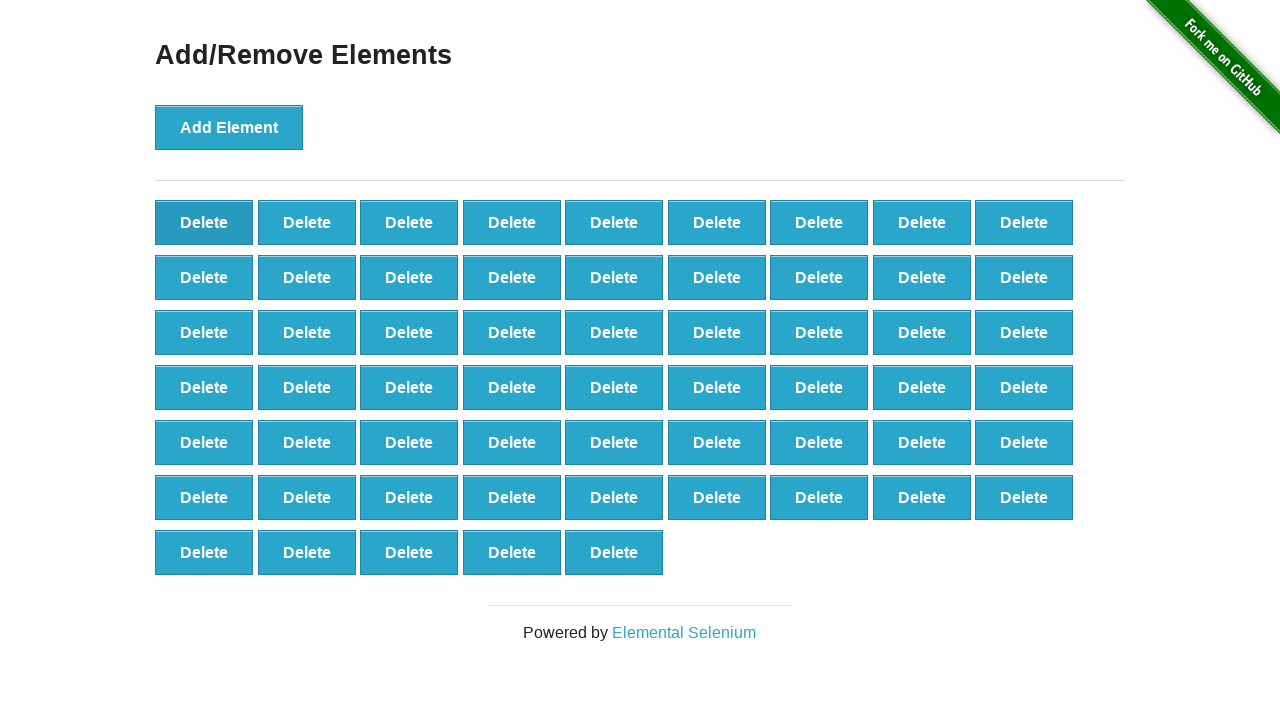

Clicked delete button 12 of 50 at (204, 222) on [onclick='deleteElement()']
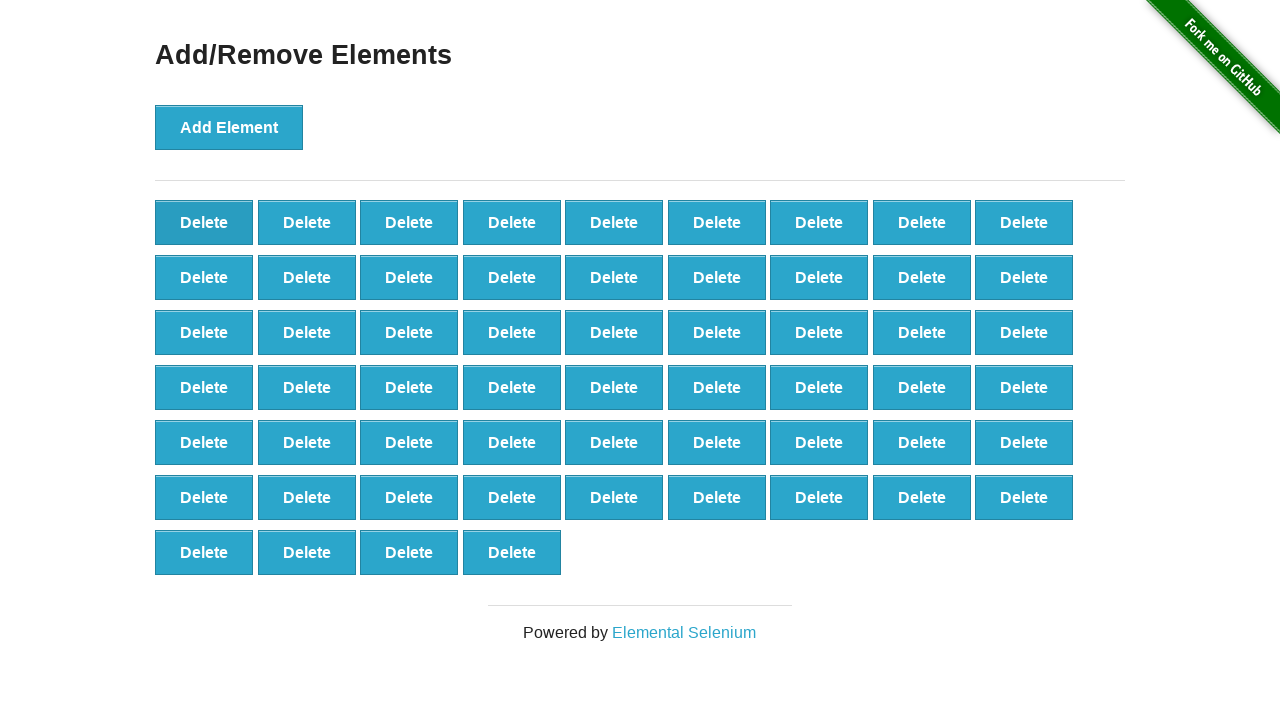

Clicked delete button 13 of 50 at (204, 222) on [onclick='deleteElement()']
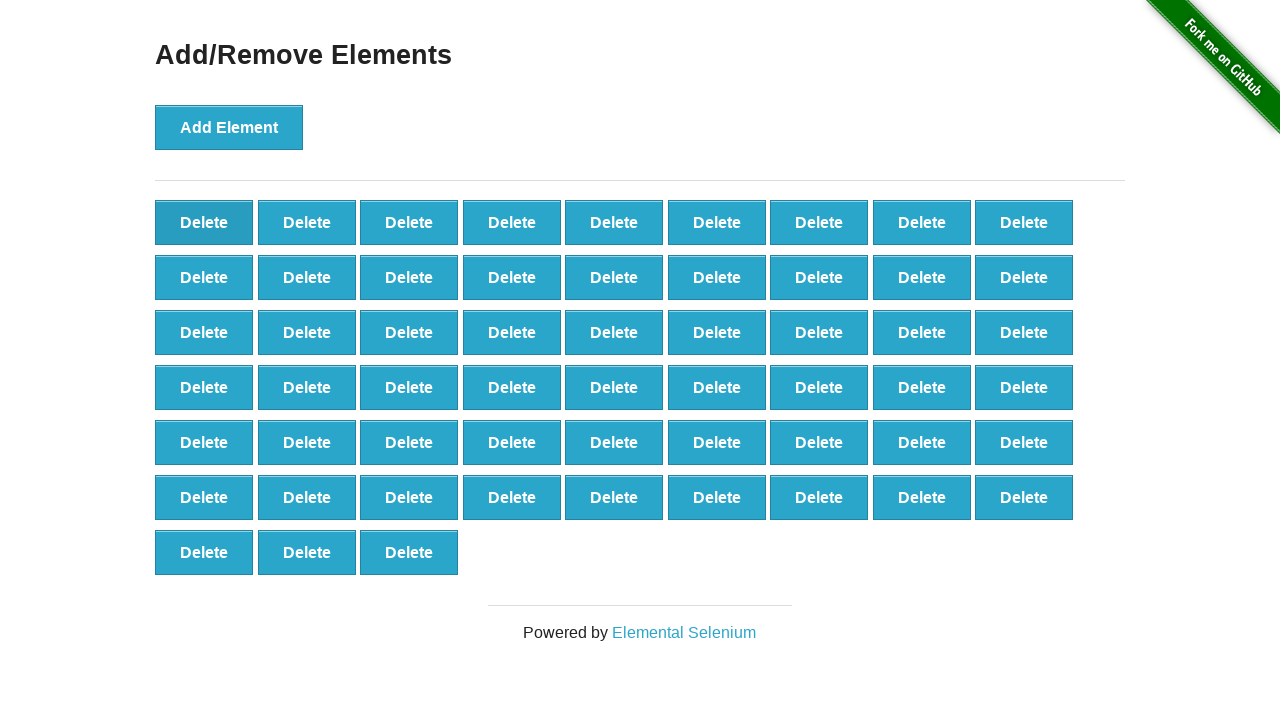

Clicked delete button 14 of 50 at (204, 222) on [onclick='deleteElement()']
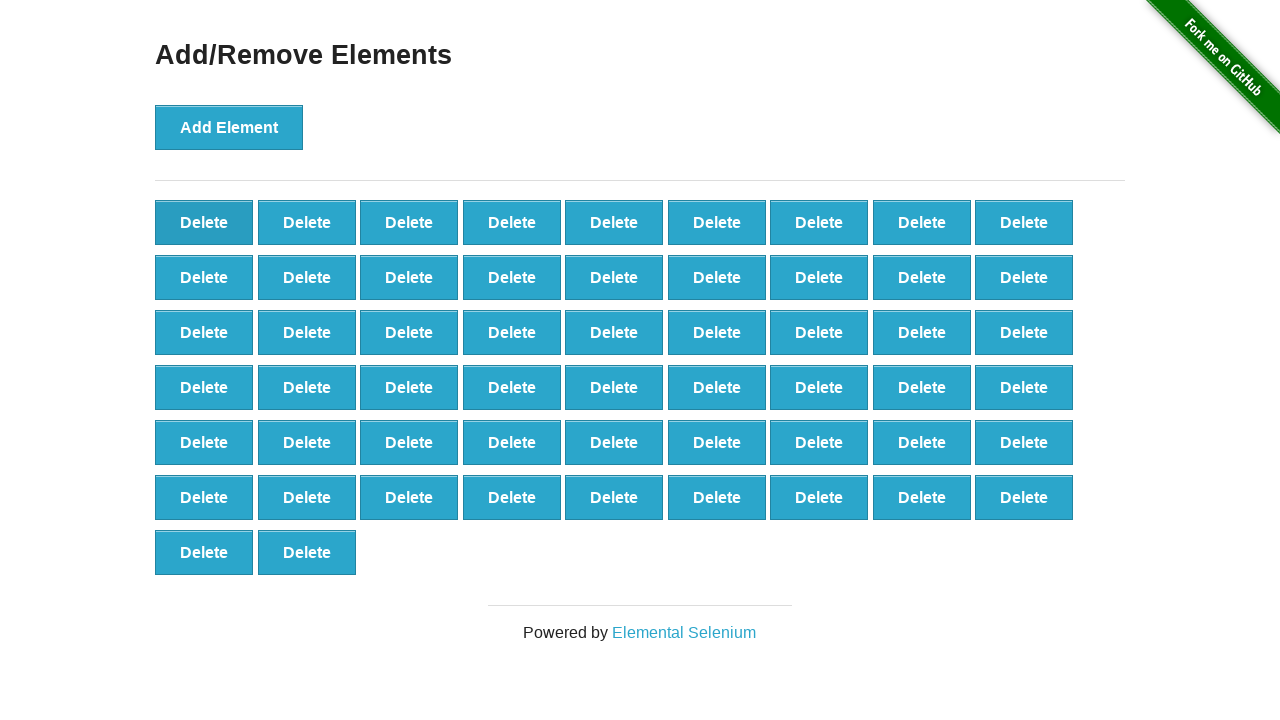

Clicked delete button 15 of 50 at (204, 222) on [onclick='deleteElement()']
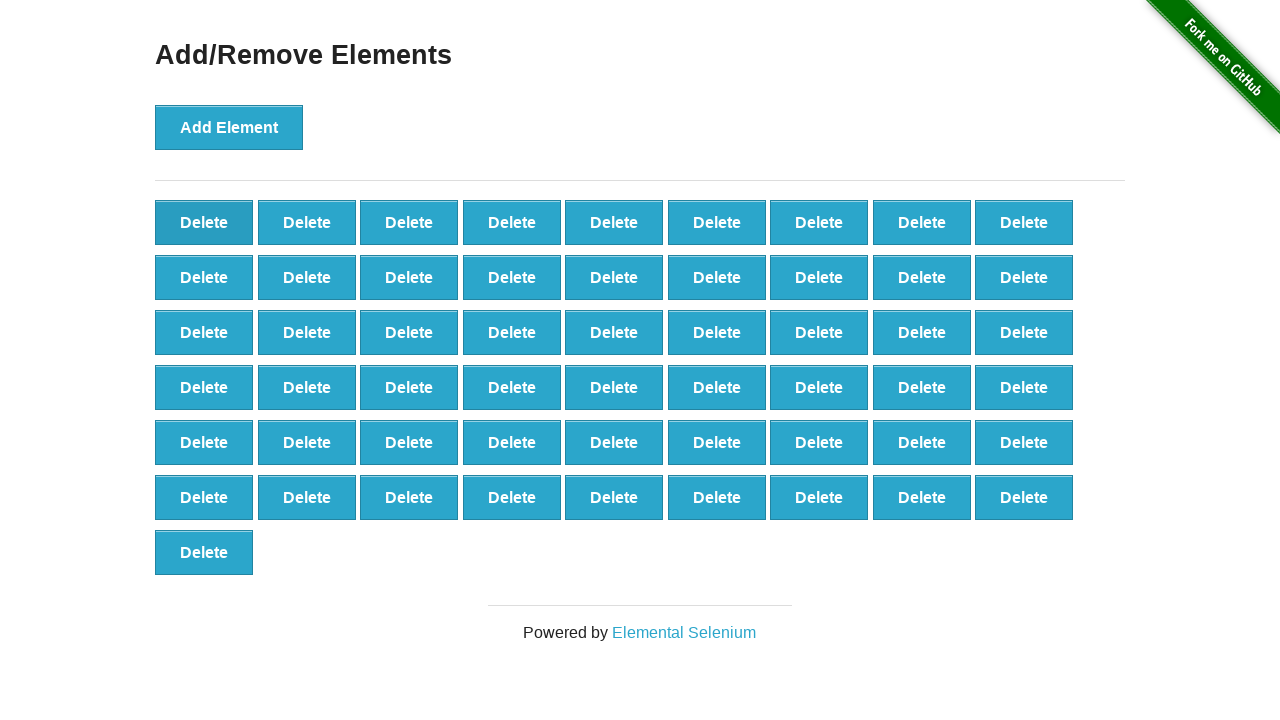

Clicked delete button 16 of 50 at (204, 222) on [onclick='deleteElement()']
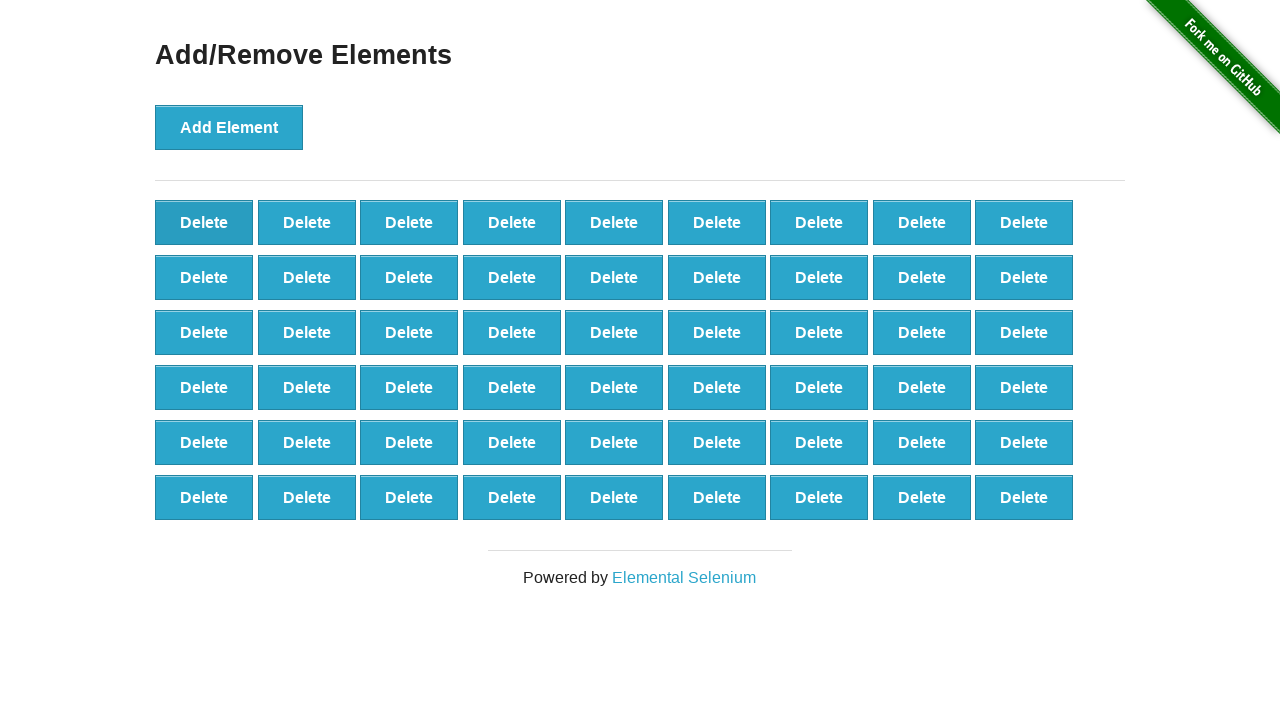

Clicked delete button 17 of 50 at (204, 222) on [onclick='deleteElement()']
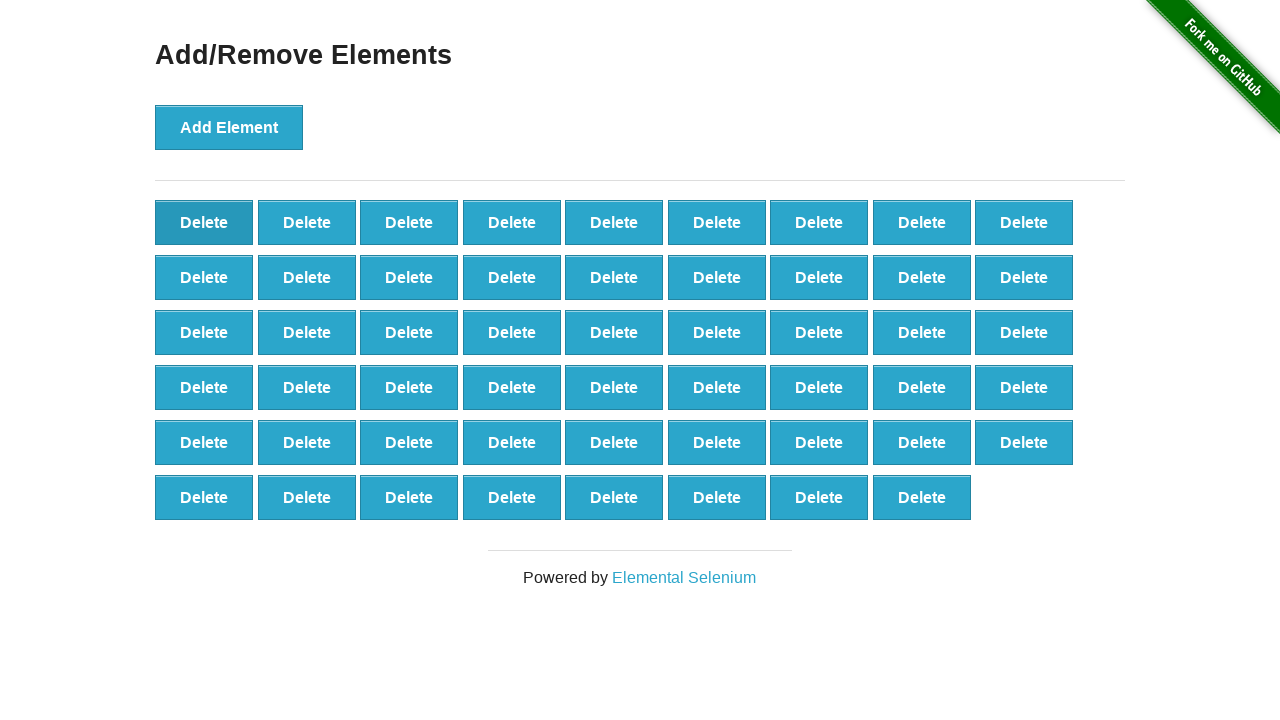

Clicked delete button 18 of 50 at (204, 222) on [onclick='deleteElement()']
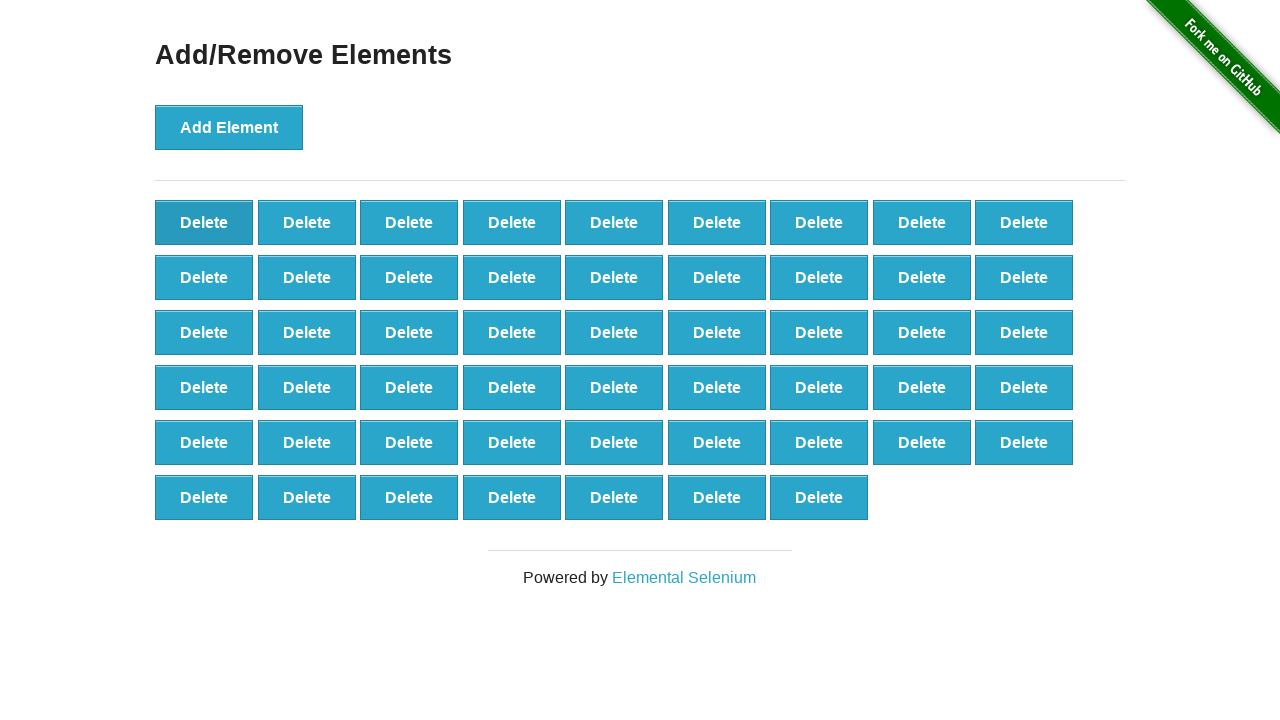

Clicked delete button 19 of 50 at (204, 222) on [onclick='deleteElement()']
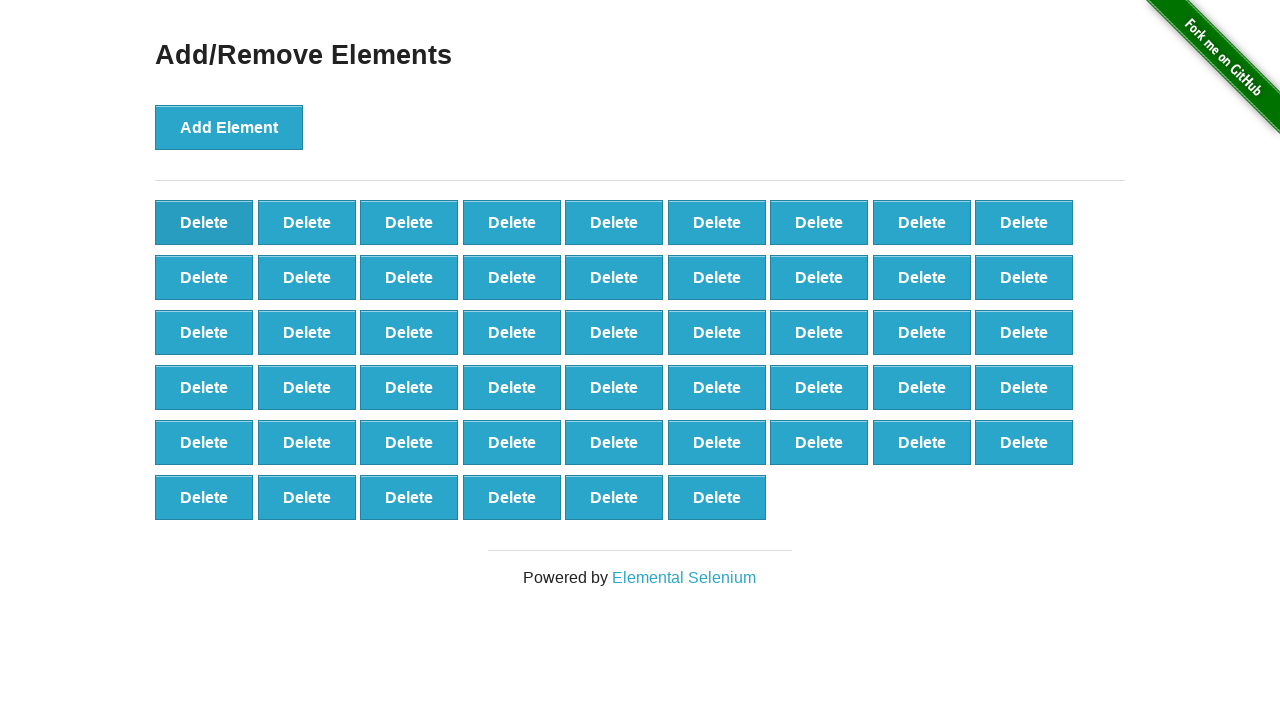

Clicked delete button 20 of 50 at (204, 222) on [onclick='deleteElement()']
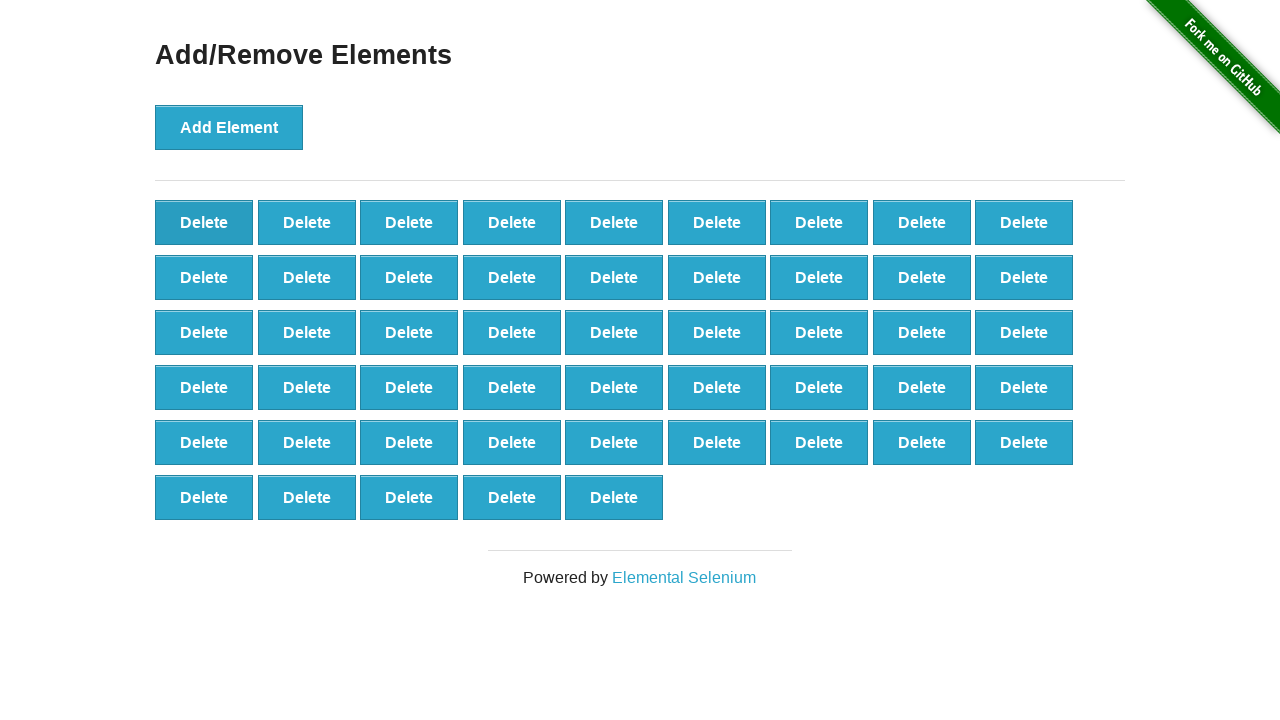

Clicked delete button 21 of 50 at (204, 222) on [onclick='deleteElement()']
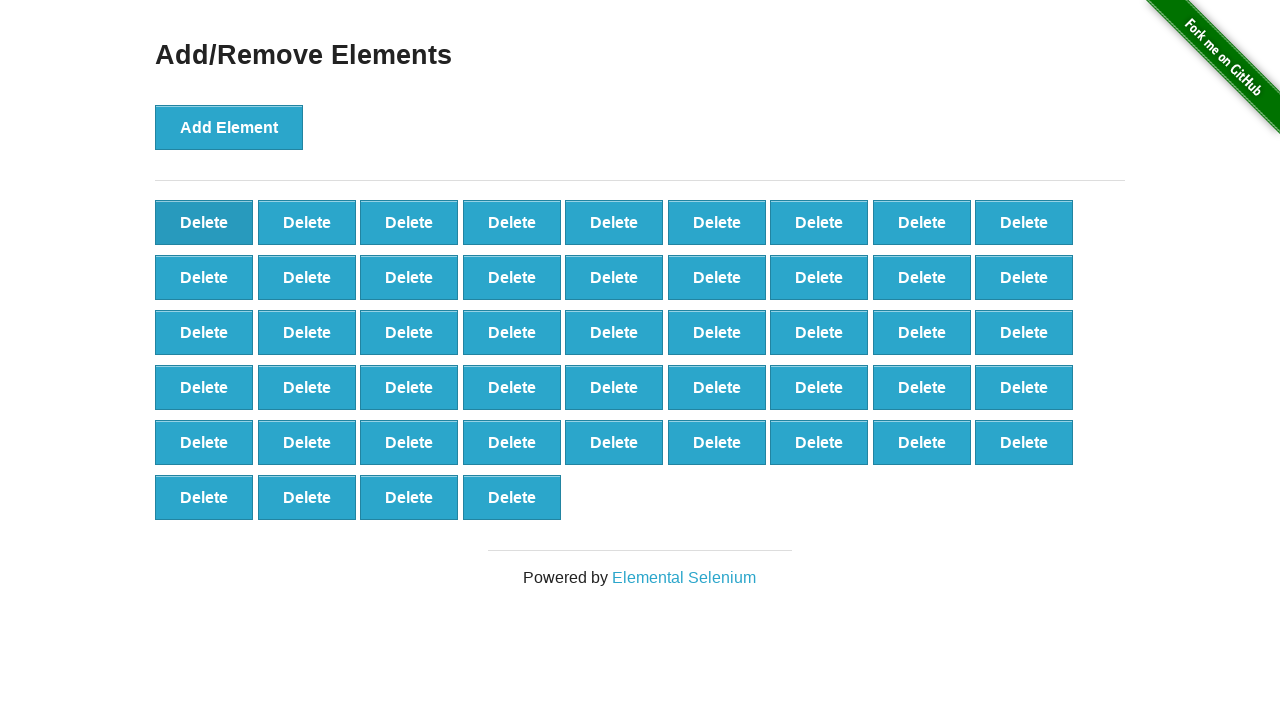

Clicked delete button 22 of 50 at (204, 222) on [onclick='deleteElement()']
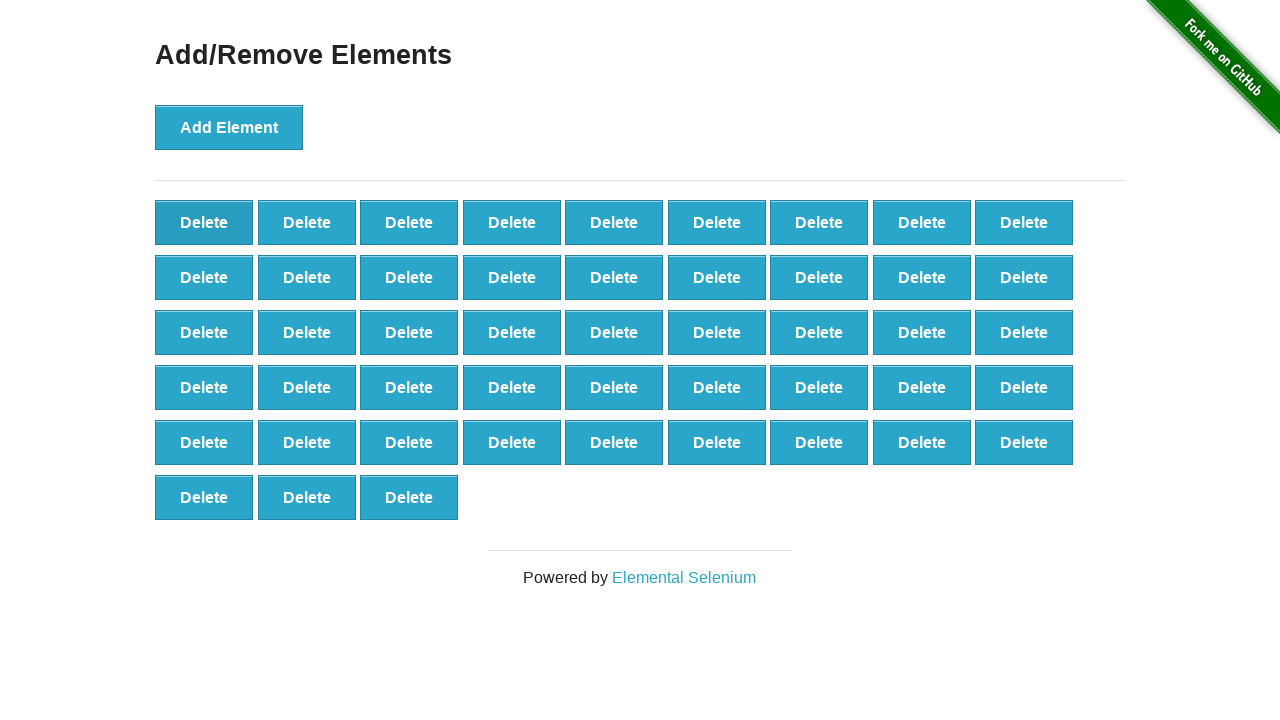

Clicked delete button 23 of 50 at (204, 222) on [onclick='deleteElement()']
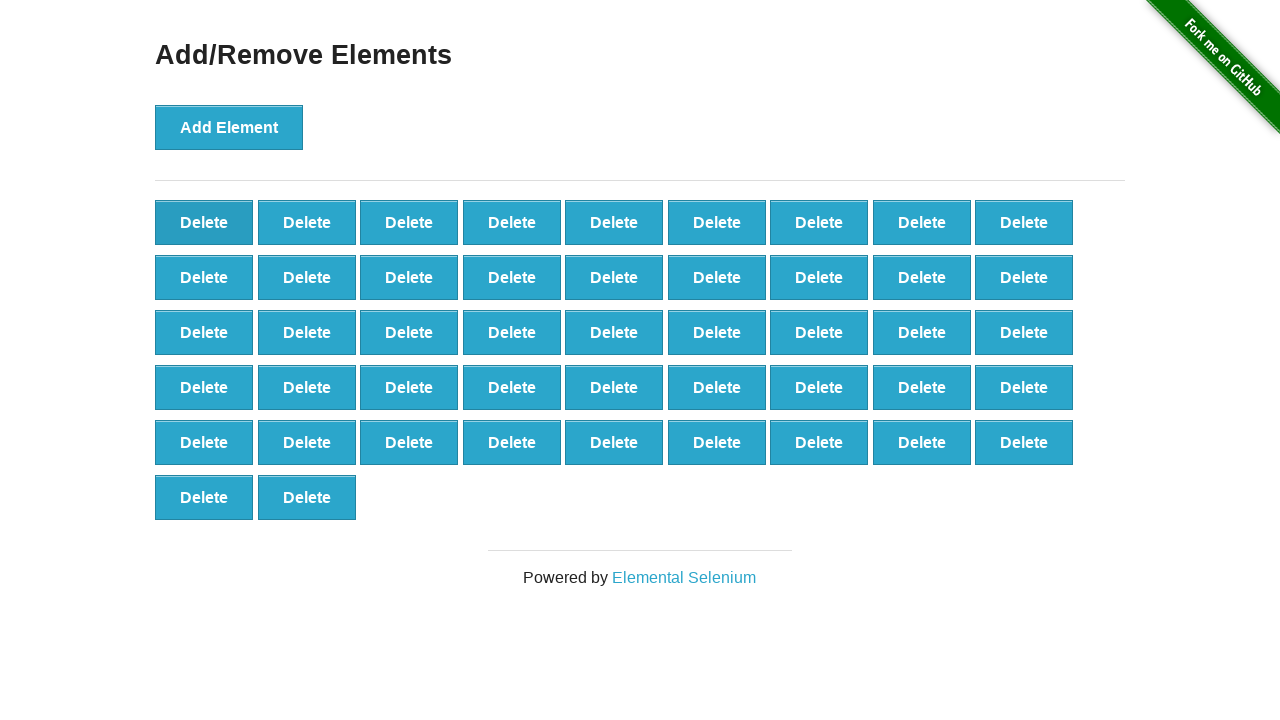

Clicked delete button 24 of 50 at (204, 222) on [onclick='deleteElement()']
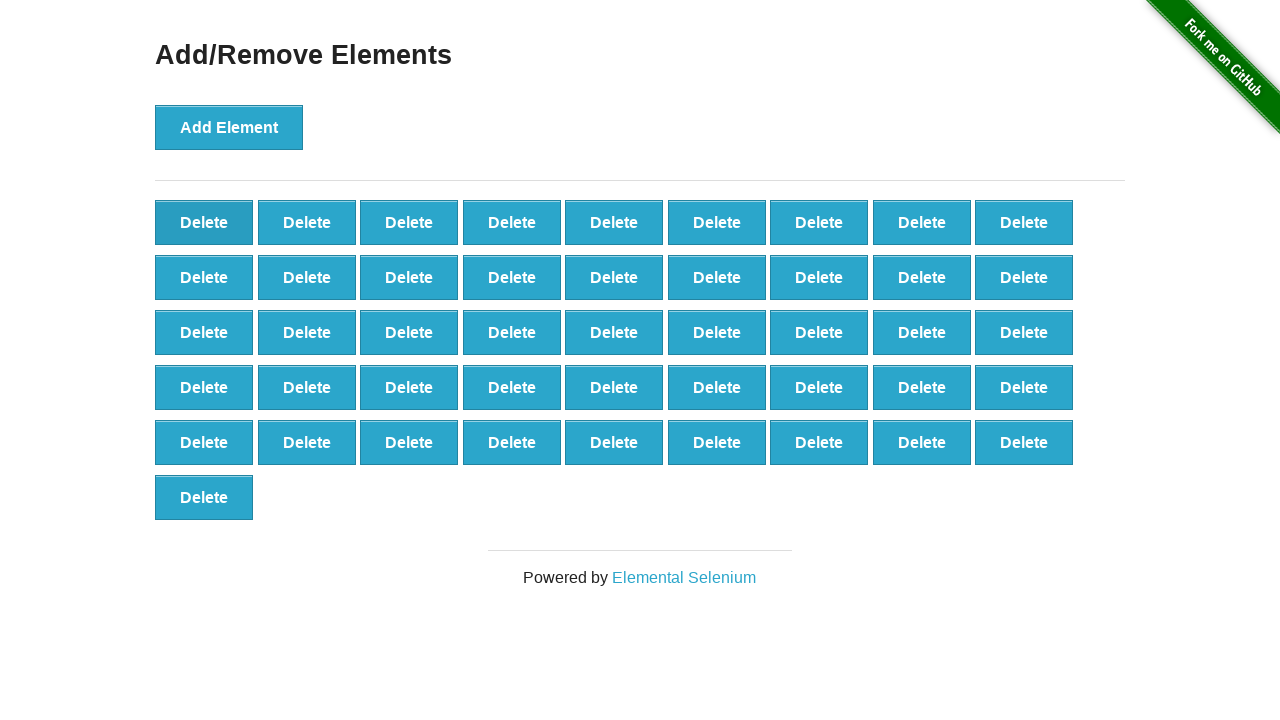

Clicked delete button 25 of 50 at (204, 222) on [onclick='deleteElement()']
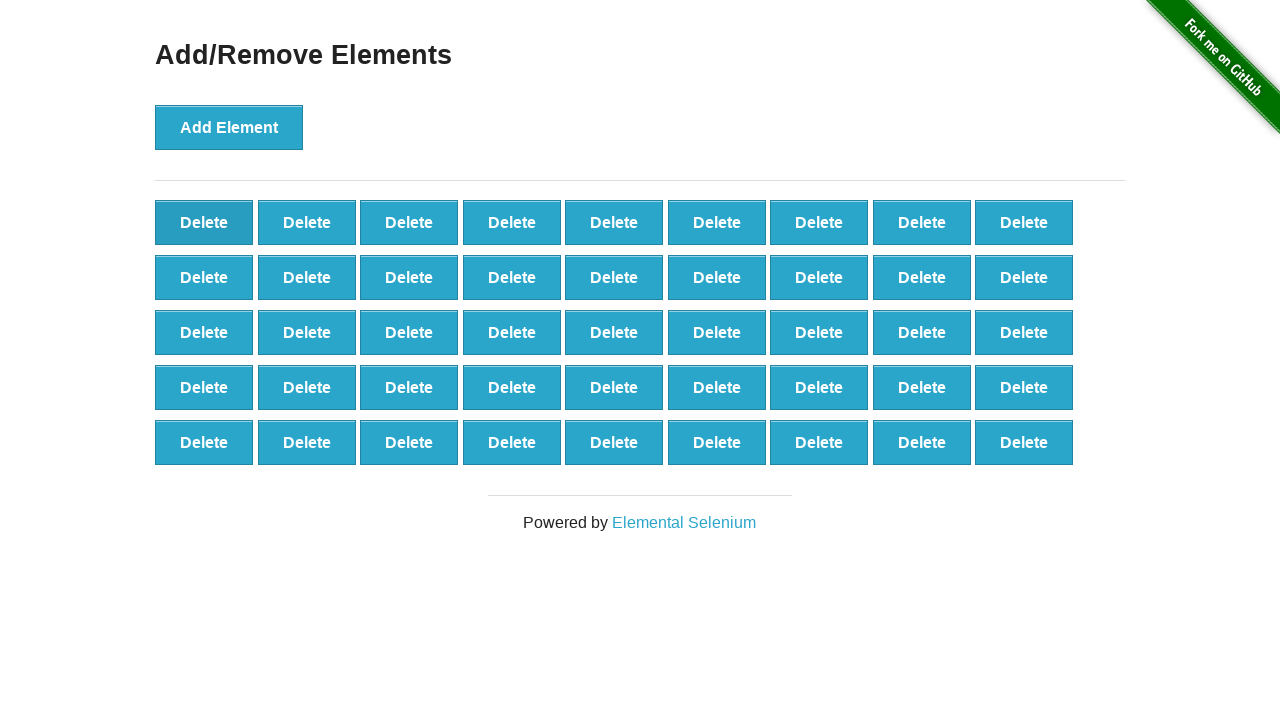

Clicked delete button 26 of 50 at (204, 222) on [onclick='deleteElement()']
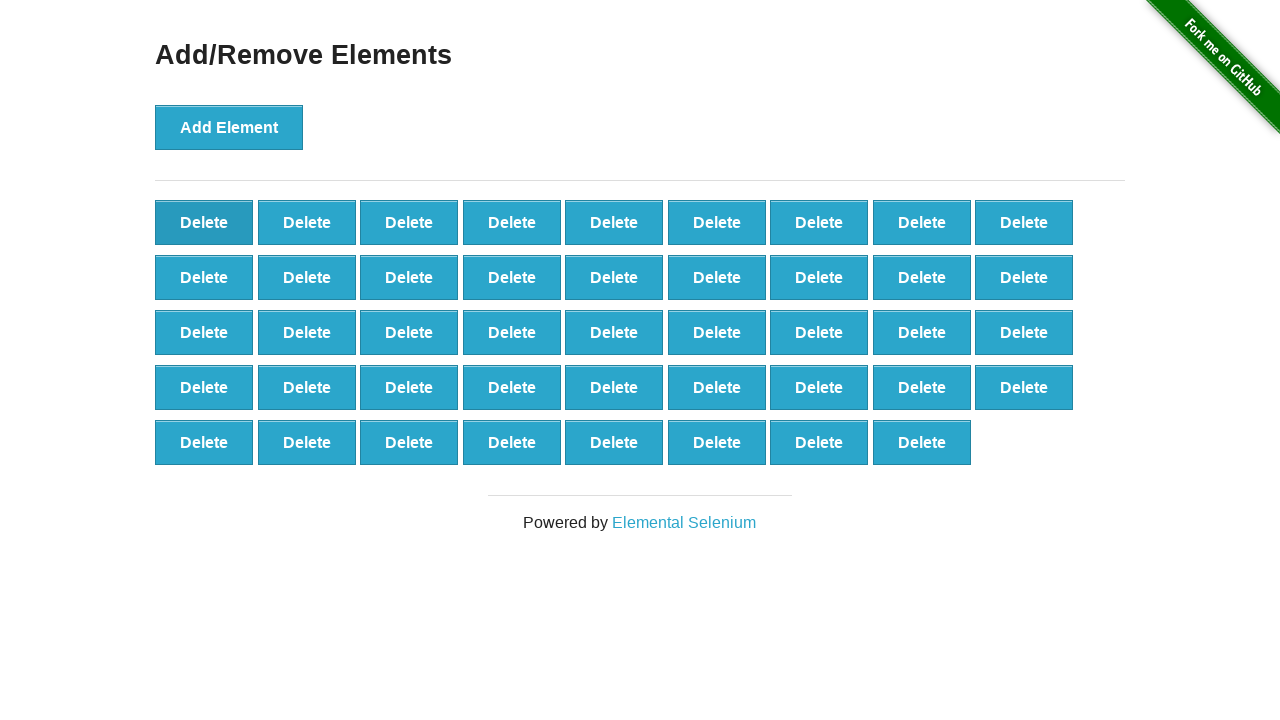

Clicked delete button 27 of 50 at (204, 222) on [onclick='deleteElement()']
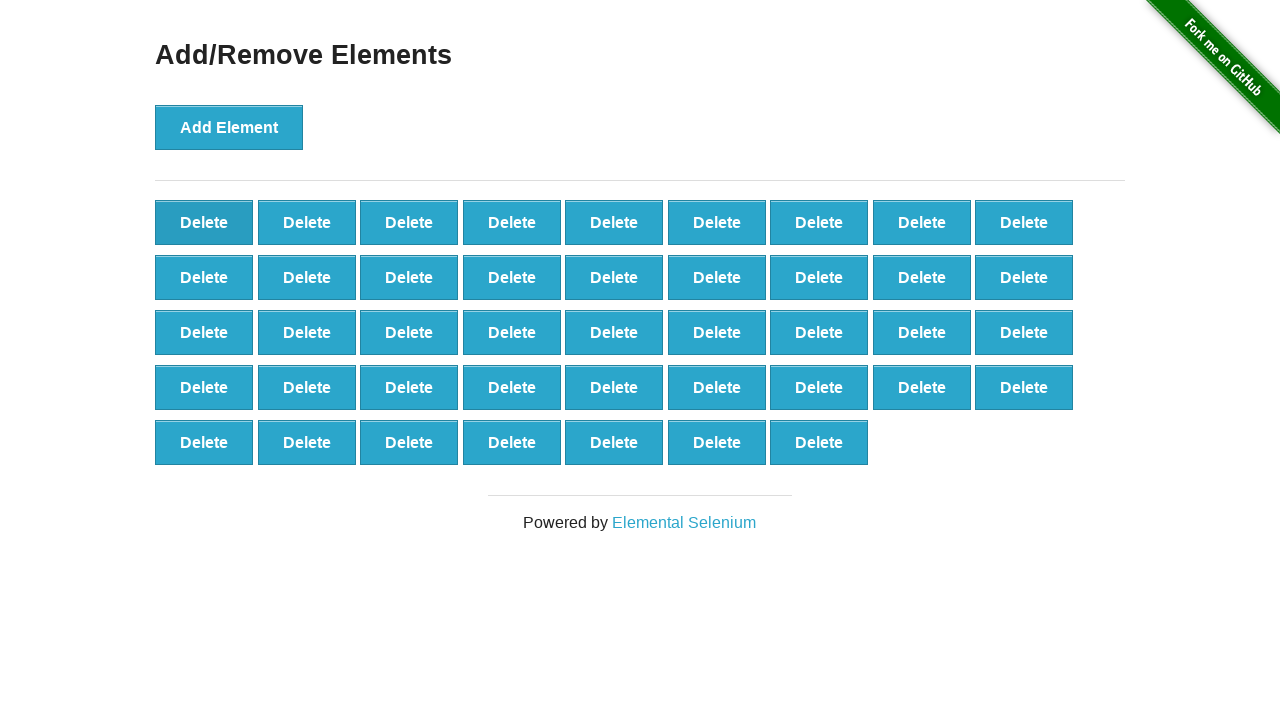

Clicked delete button 28 of 50 at (204, 222) on [onclick='deleteElement()']
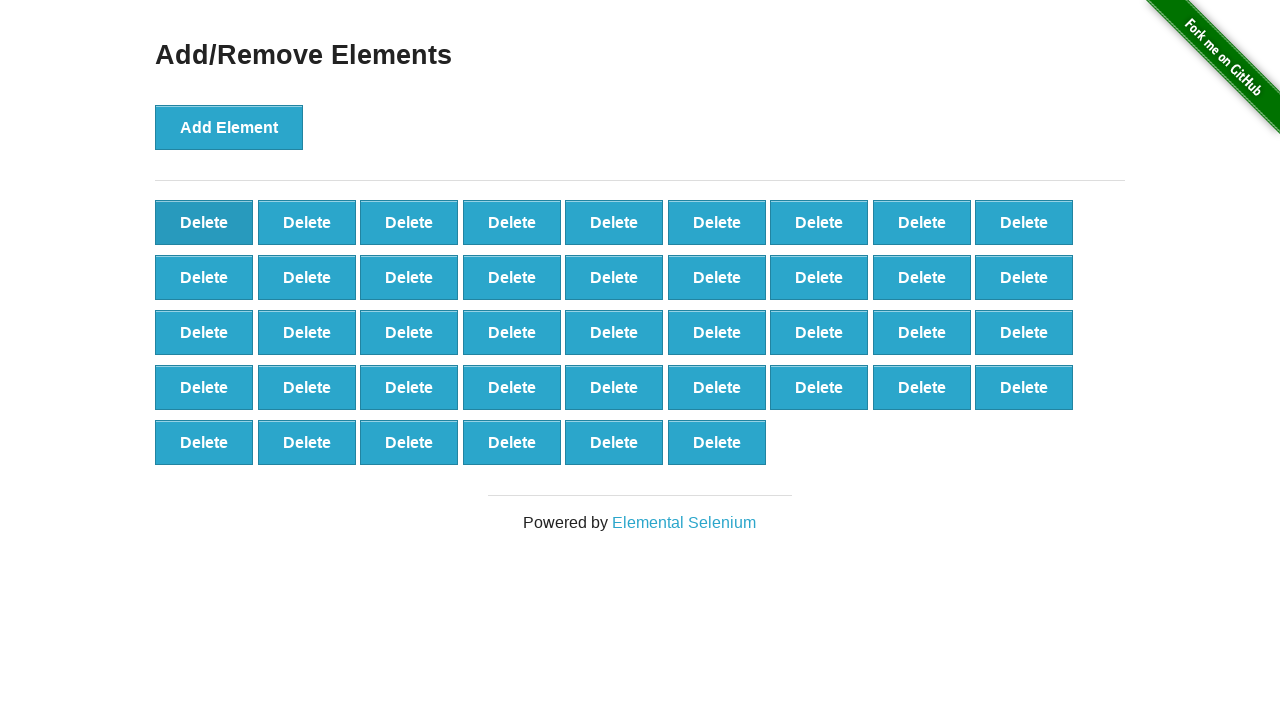

Clicked delete button 29 of 50 at (204, 222) on [onclick='deleteElement()']
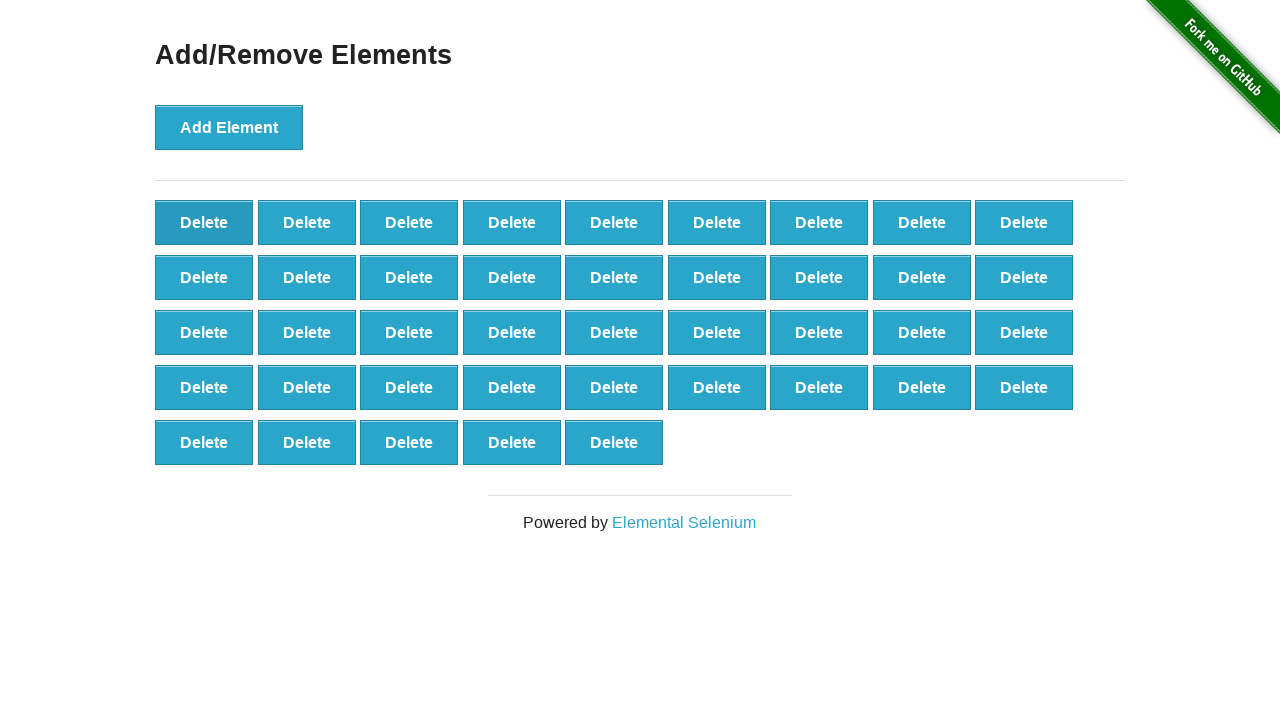

Clicked delete button 30 of 50 at (204, 222) on [onclick='deleteElement()']
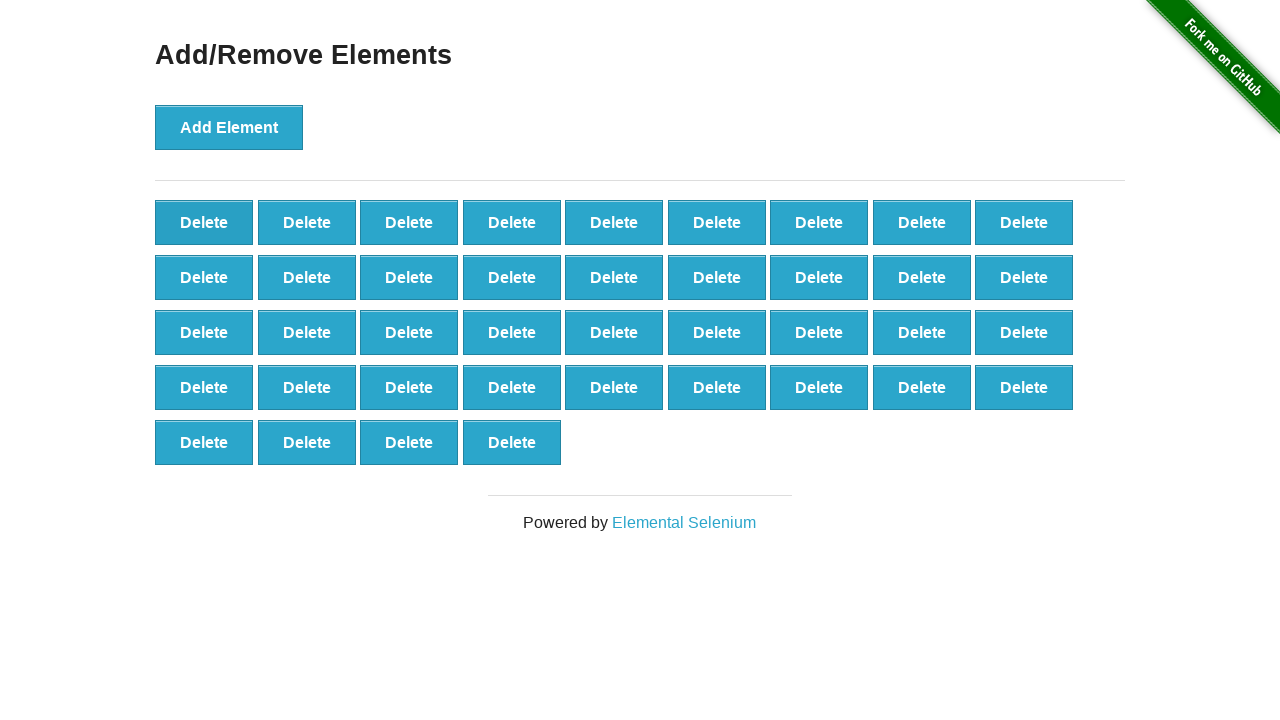

Clicked delete button 31 of 50 at (204, 222) on [onclick='deleteElement()']
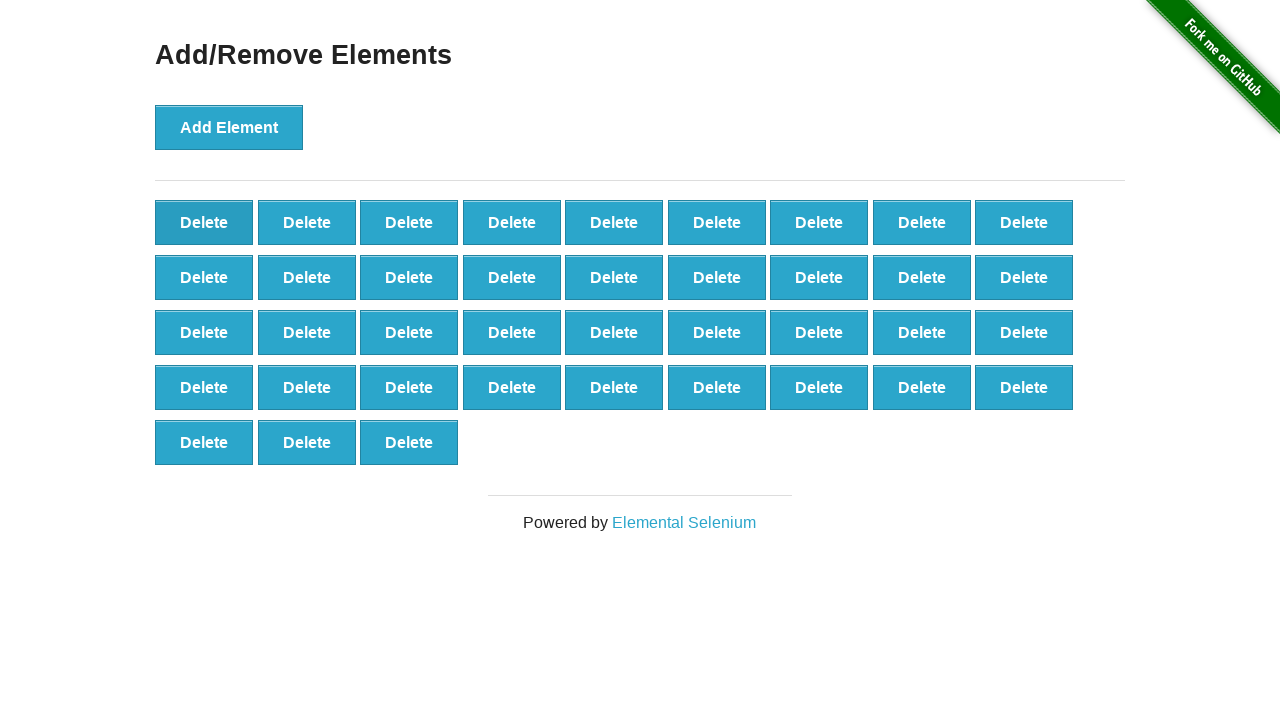

Clicked delete button 32 of 50 at (204, 222) on [onclick='deleteElement()']
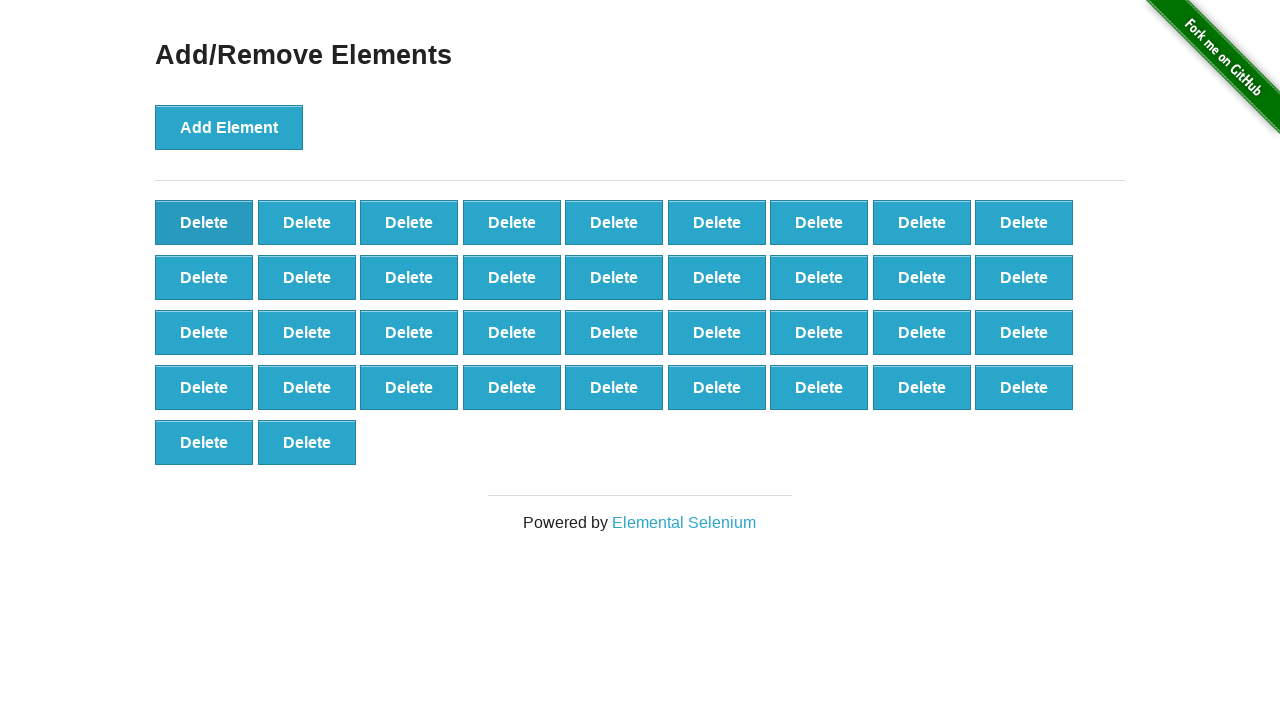

Clicked delete button 33 of 50 at (204, 222) on [onclick='deleteElement()']
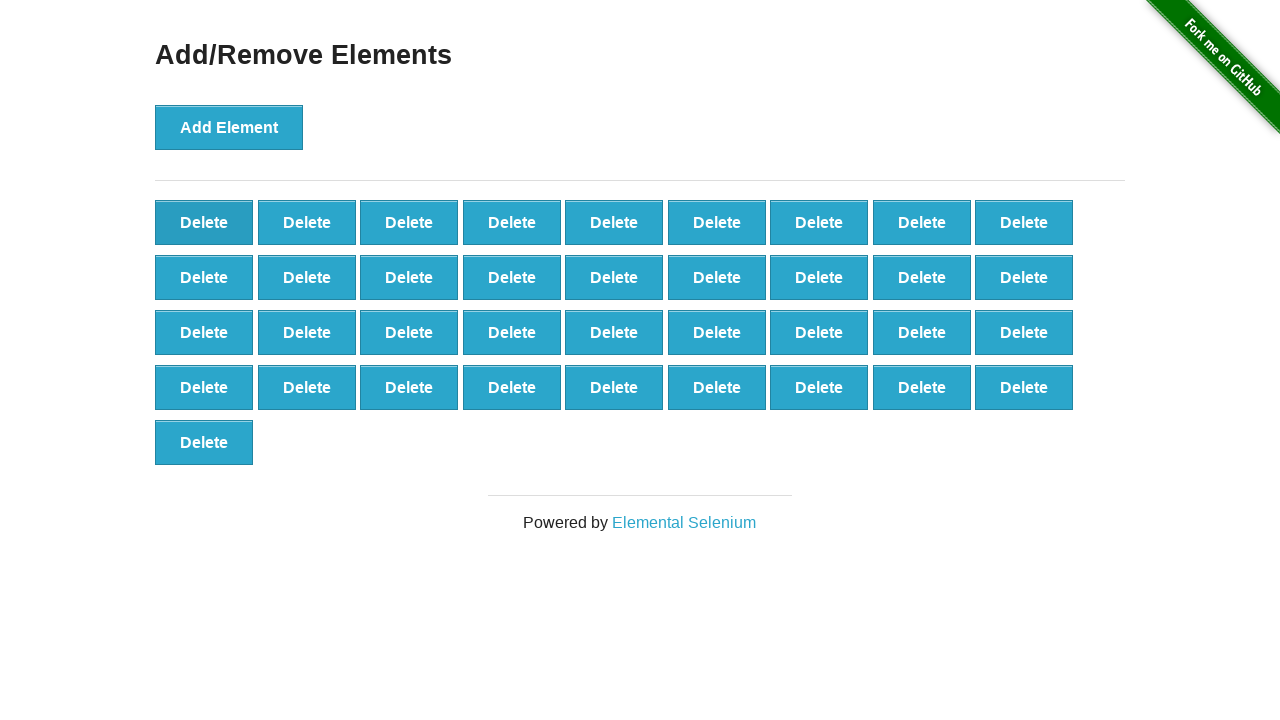

Clicked delete button 34 of 50 at (204, 222) on [onclick='deleteElement()']
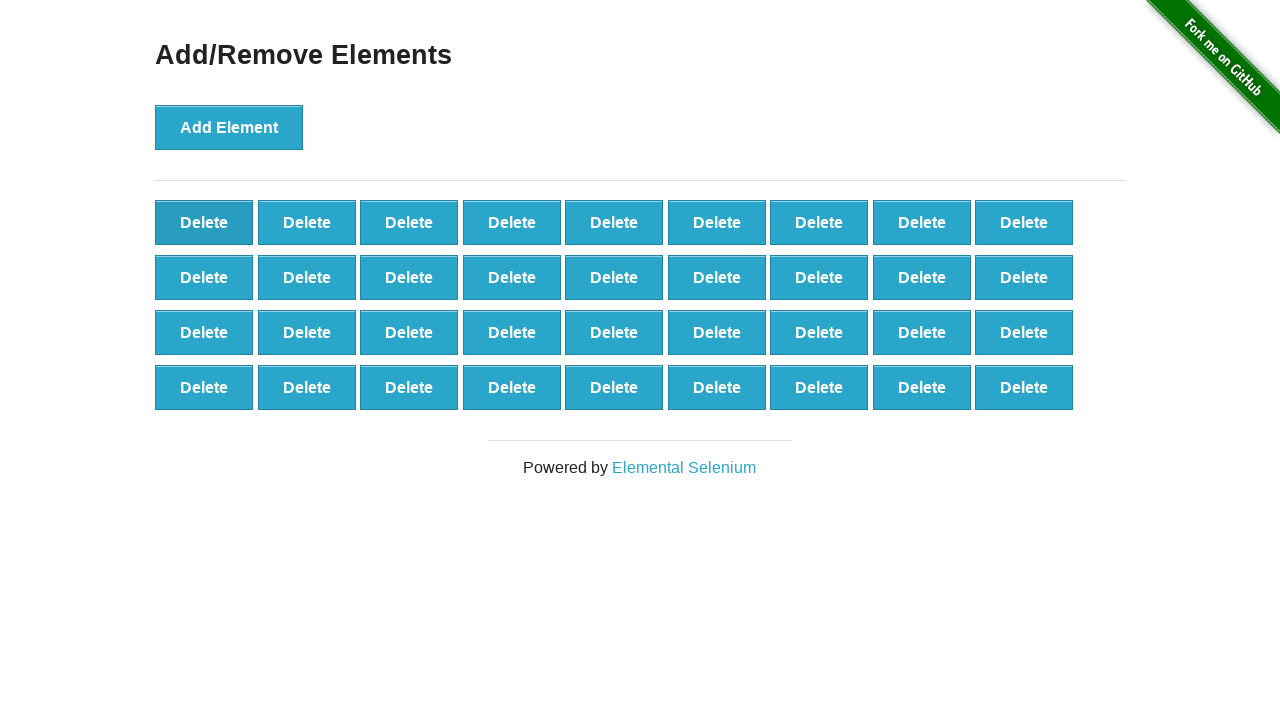

Clicked delete button 35 of 50 at (204, 222) on [onclick='deleteElement()']
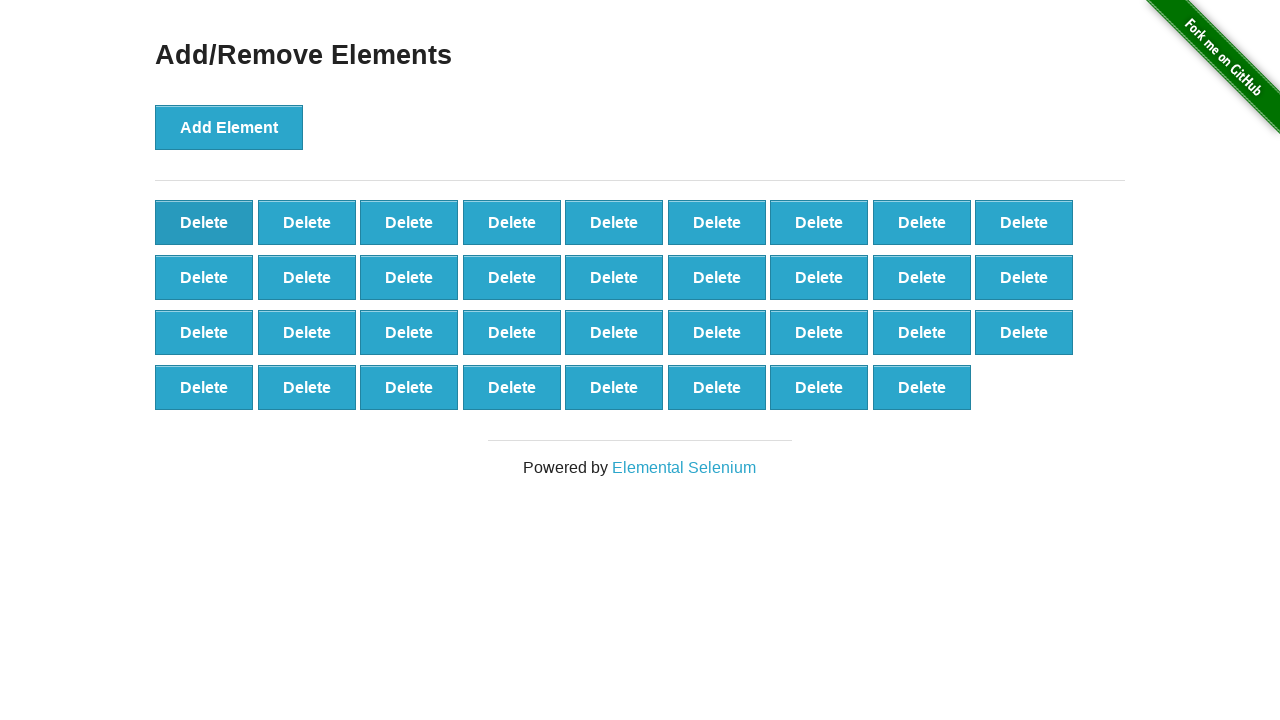

Clicked delete button 36 of 50 at (204, 222) on [onclick='deleteElement()']
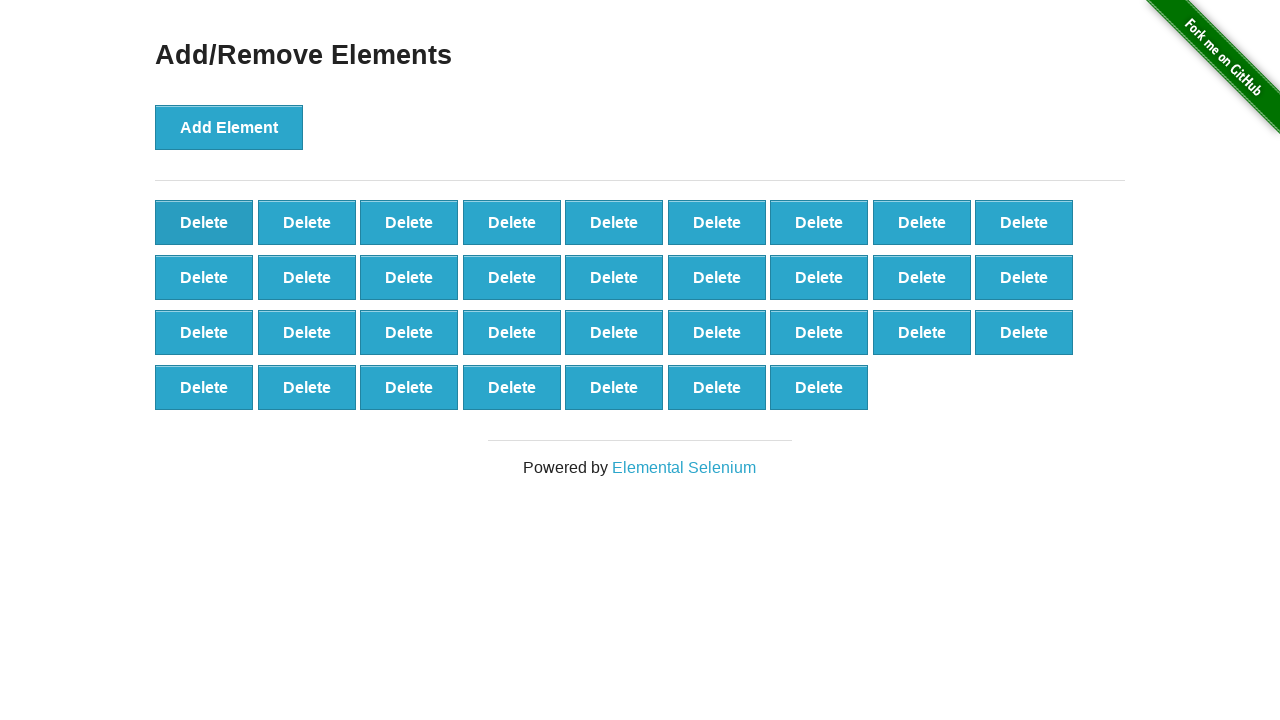

Clicked delete button 37 of 50 at (204, 222) on [onclick='deleteElement()']
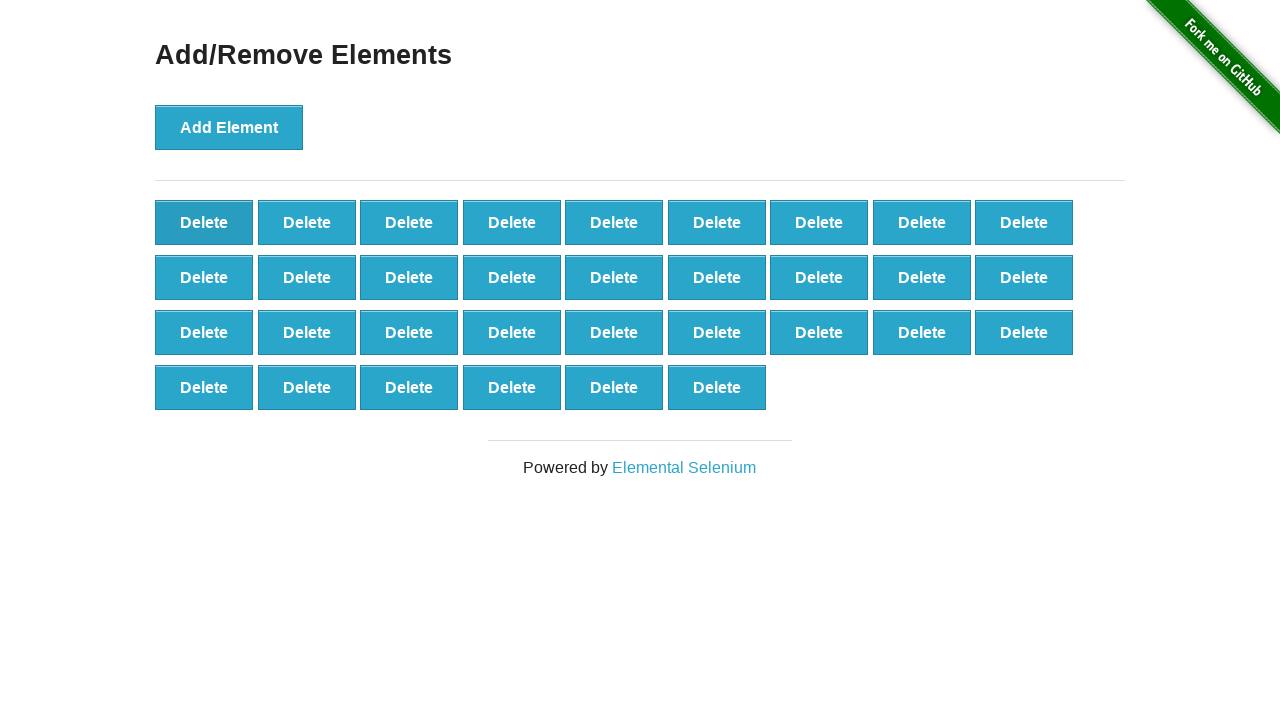

Clicked delete button 38 of 50 at (204, 222) on [onclick='deleteElement()']
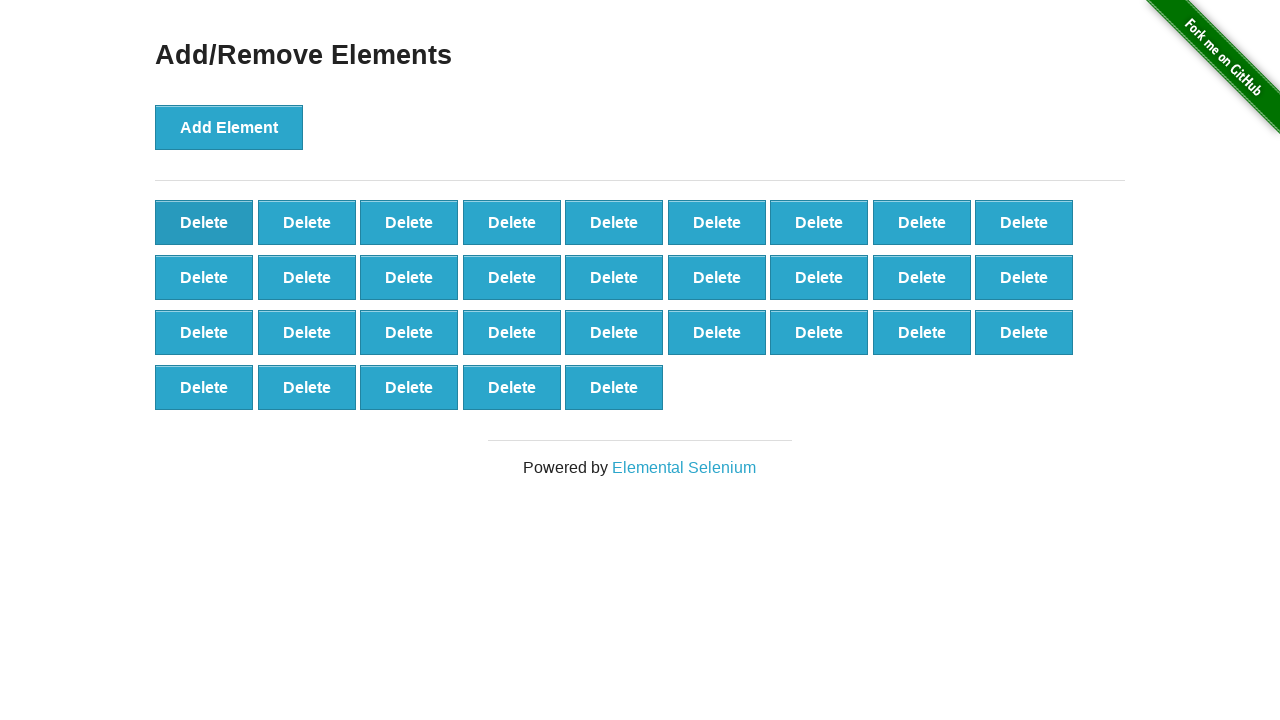

Clicked delete button 39 of 50 at (204, 222) on [onclick='deleteElement()']
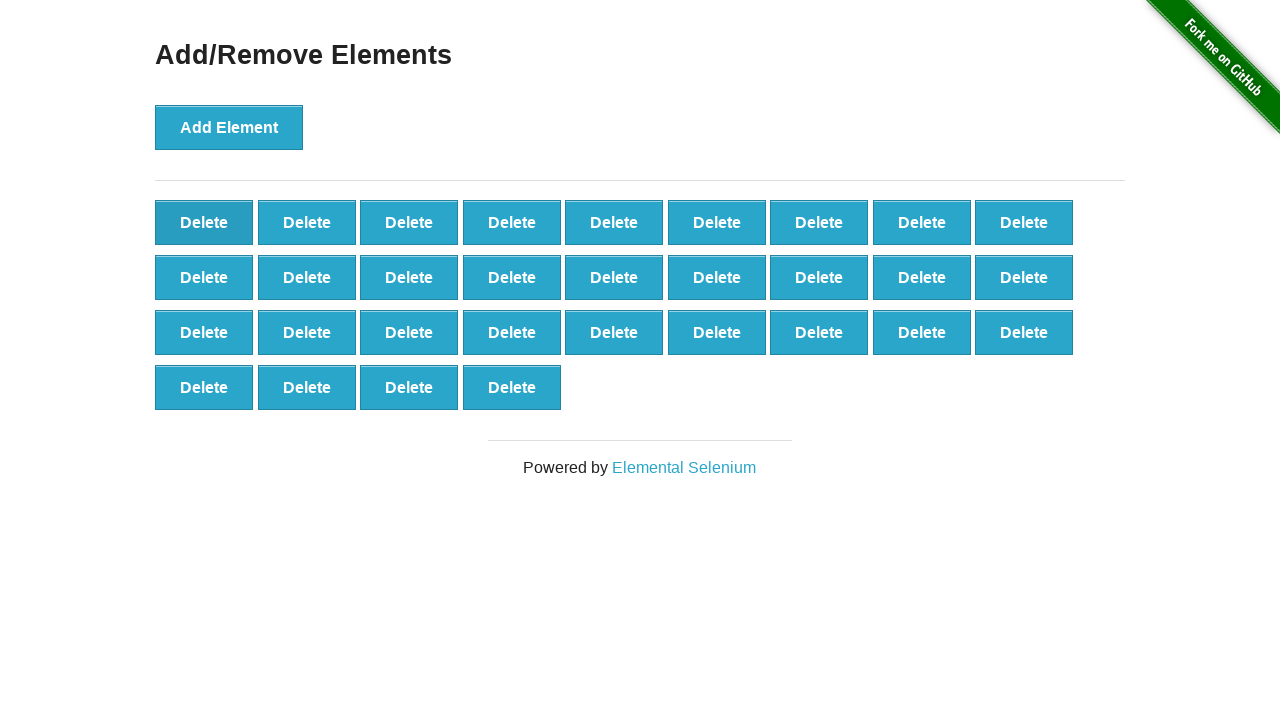

Clicked delete button 40 of 50 at (204, 222) on [onclick='deleteElement()']
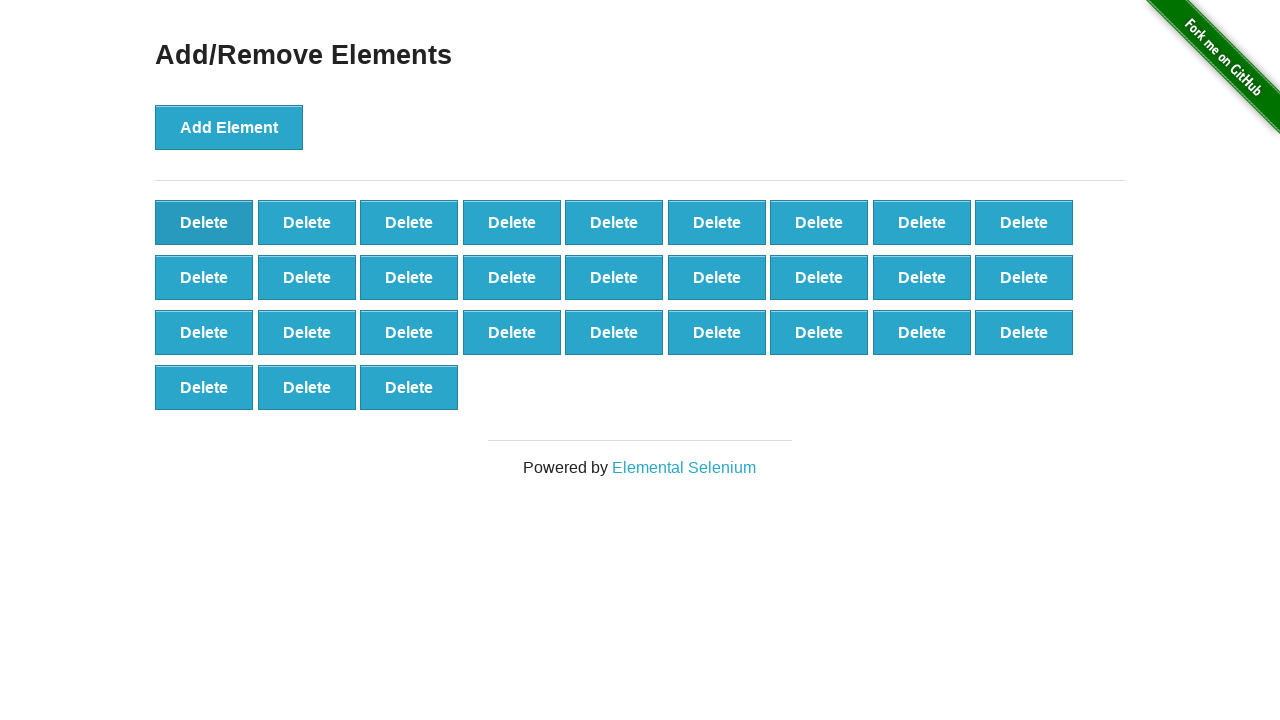

Clicked delete button 41 of 50 at (204, 222) on [onclick='deleteElement()']
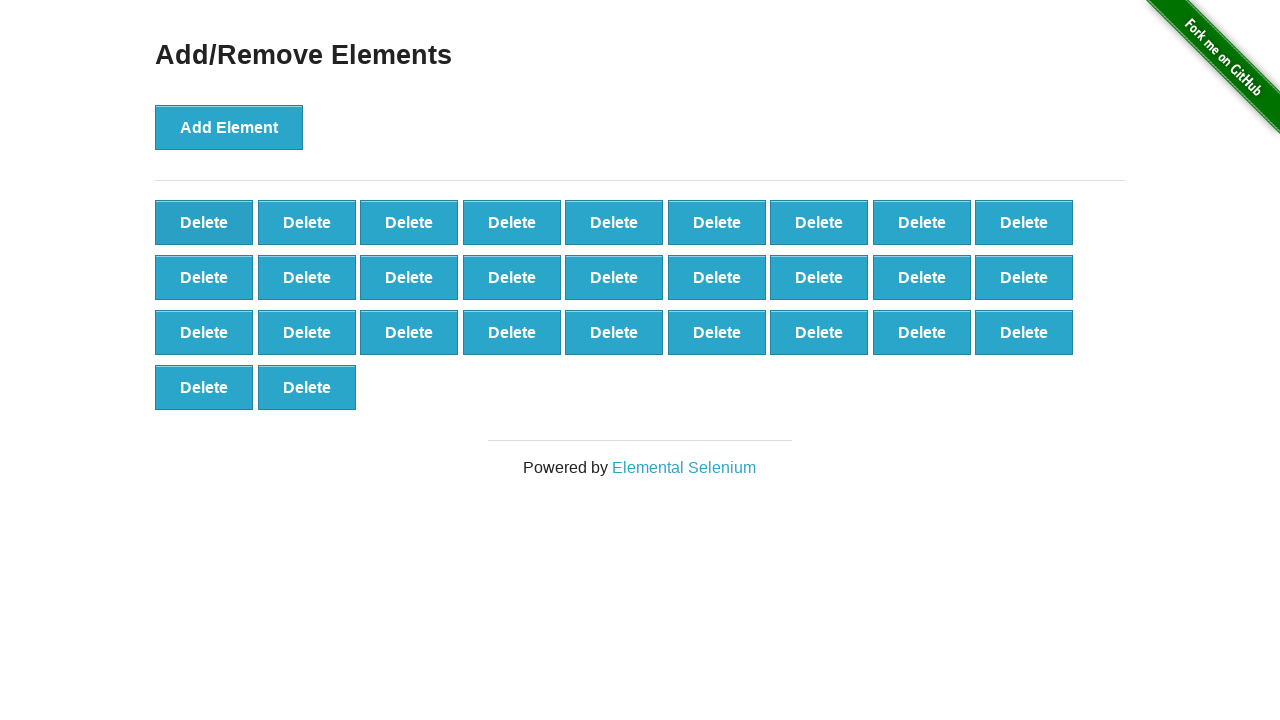

Clicked delete button 42 of 50 at (204, 222) on [onclick='deleteElement()']
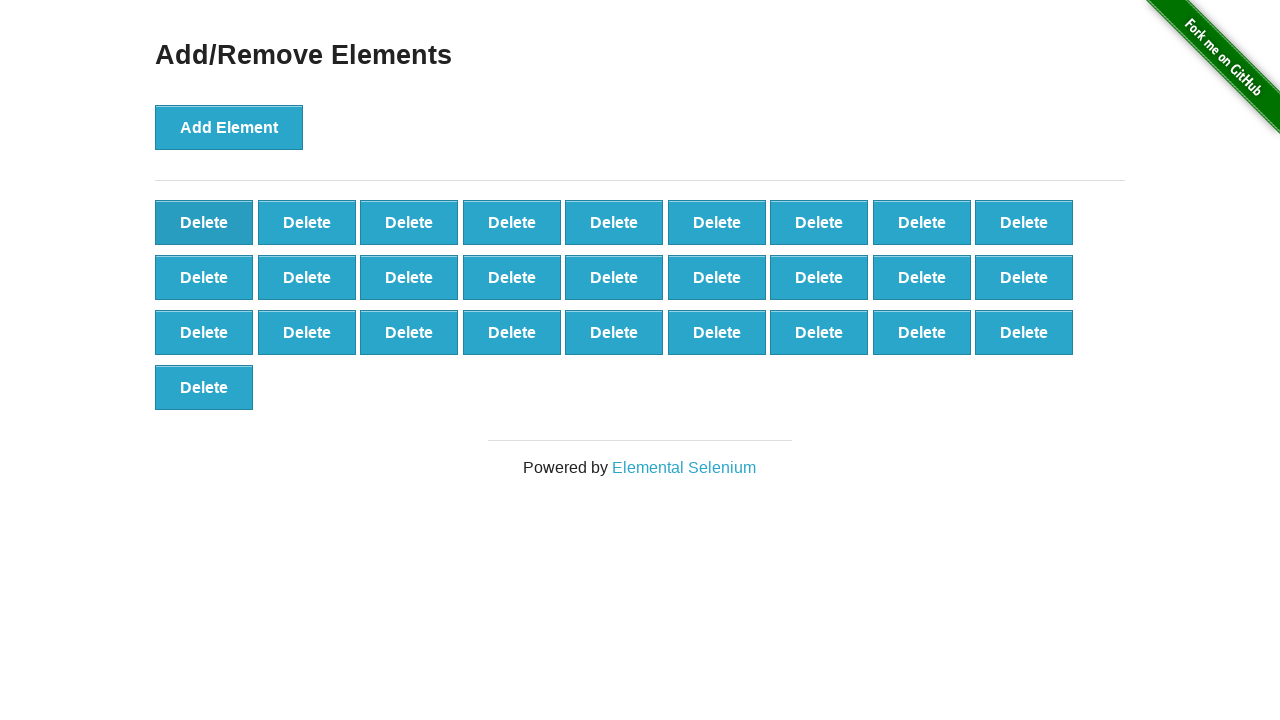

Clicked delete button 43 of 50 at (204, 222) on [onclick='deleteElement()']
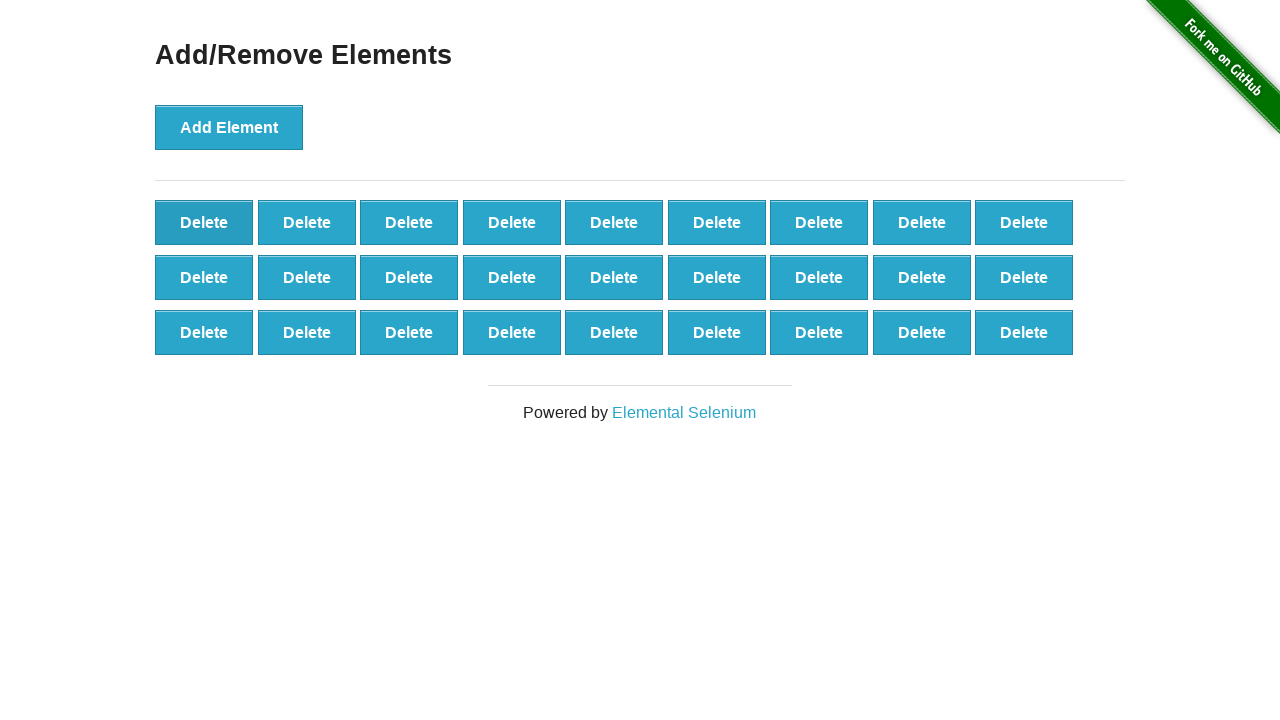

Clicked delete button 44 of 50 at (204, 222) on [onclick='deleteElement()']
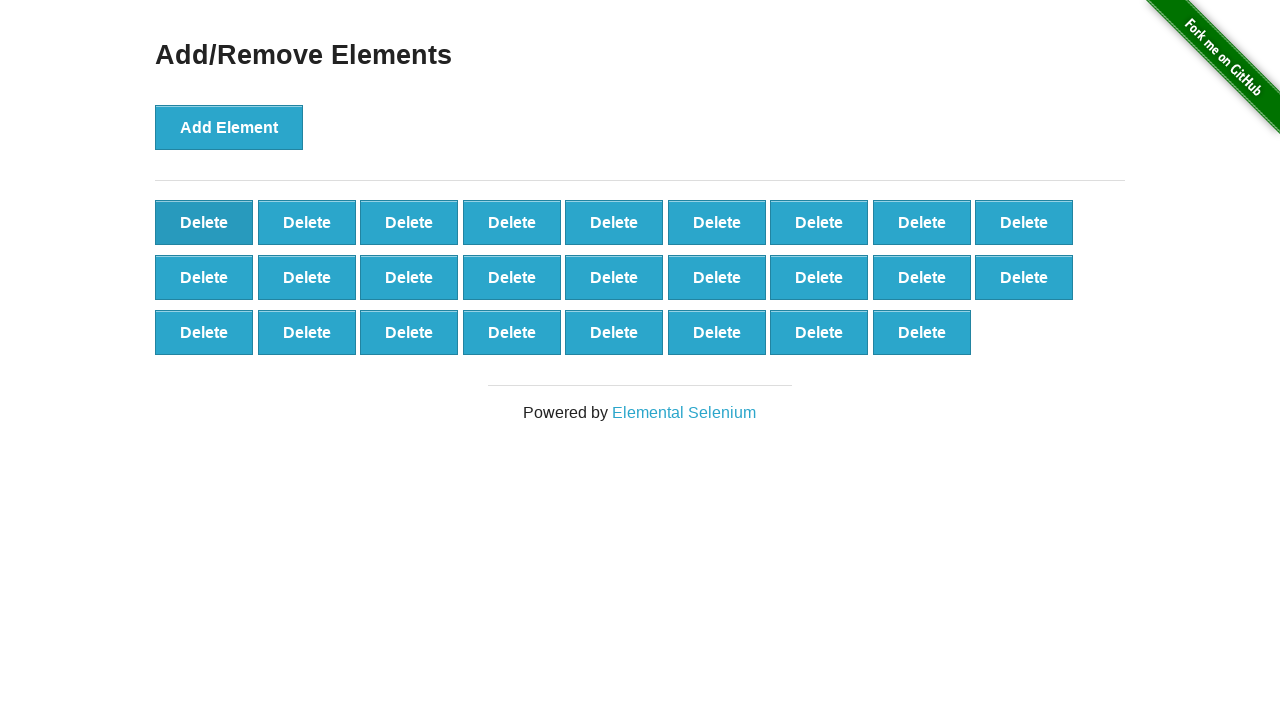

Clicked delete button 45 of 50 at (204, 222) on [onclick='deleteElement()']
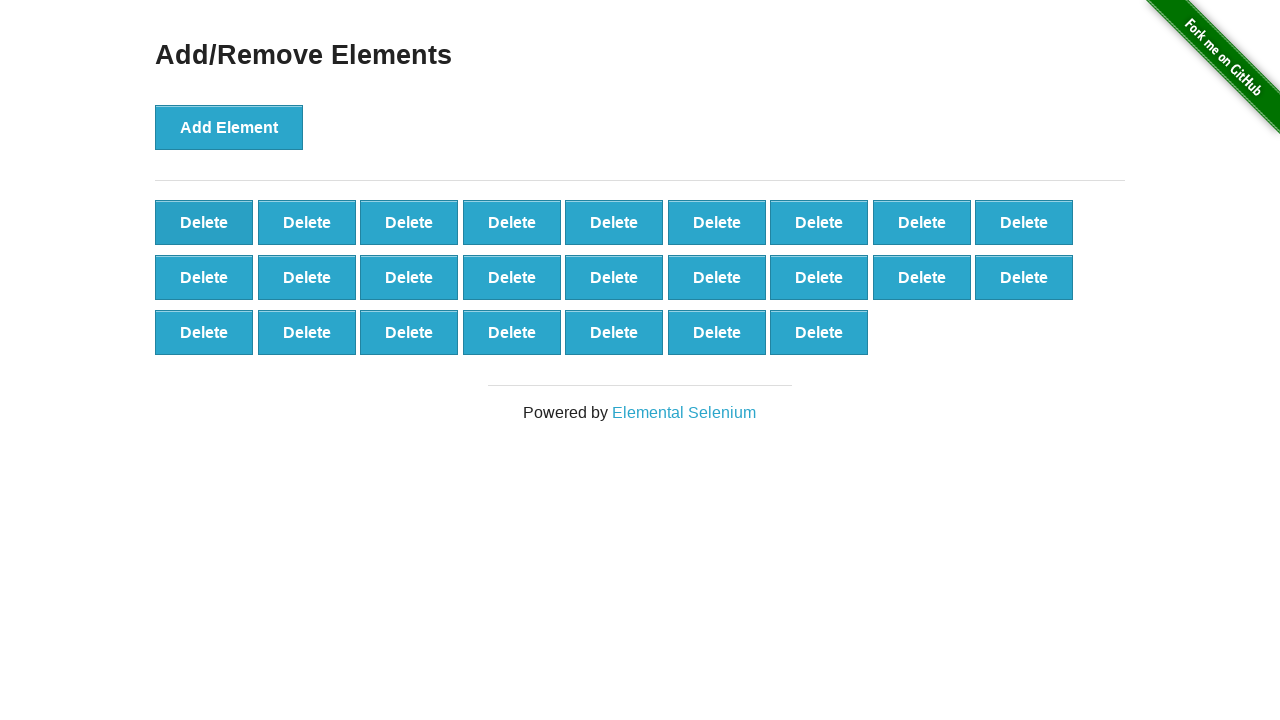

Clicked delete button 46 of 50 at (204, 222) on [onclick='deleteElement()']
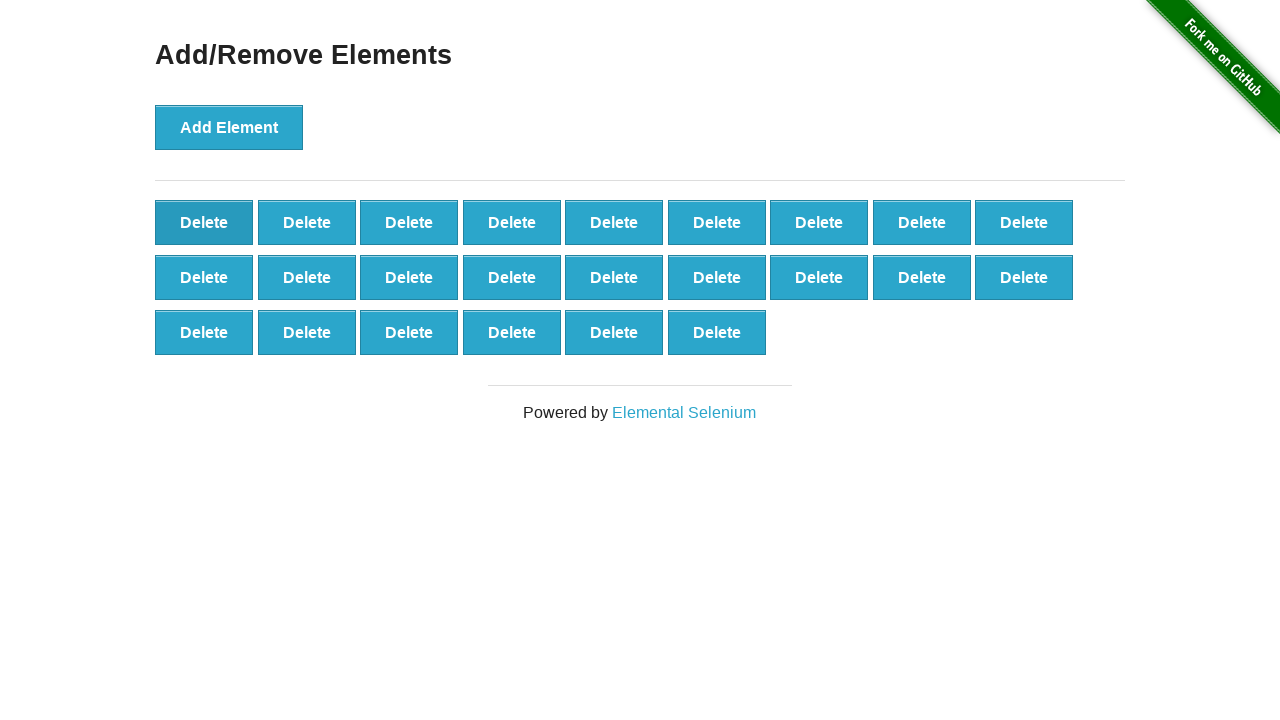

Clicked delete button 47 of 50 at (204, 222) on [onclick='deleteElement()']
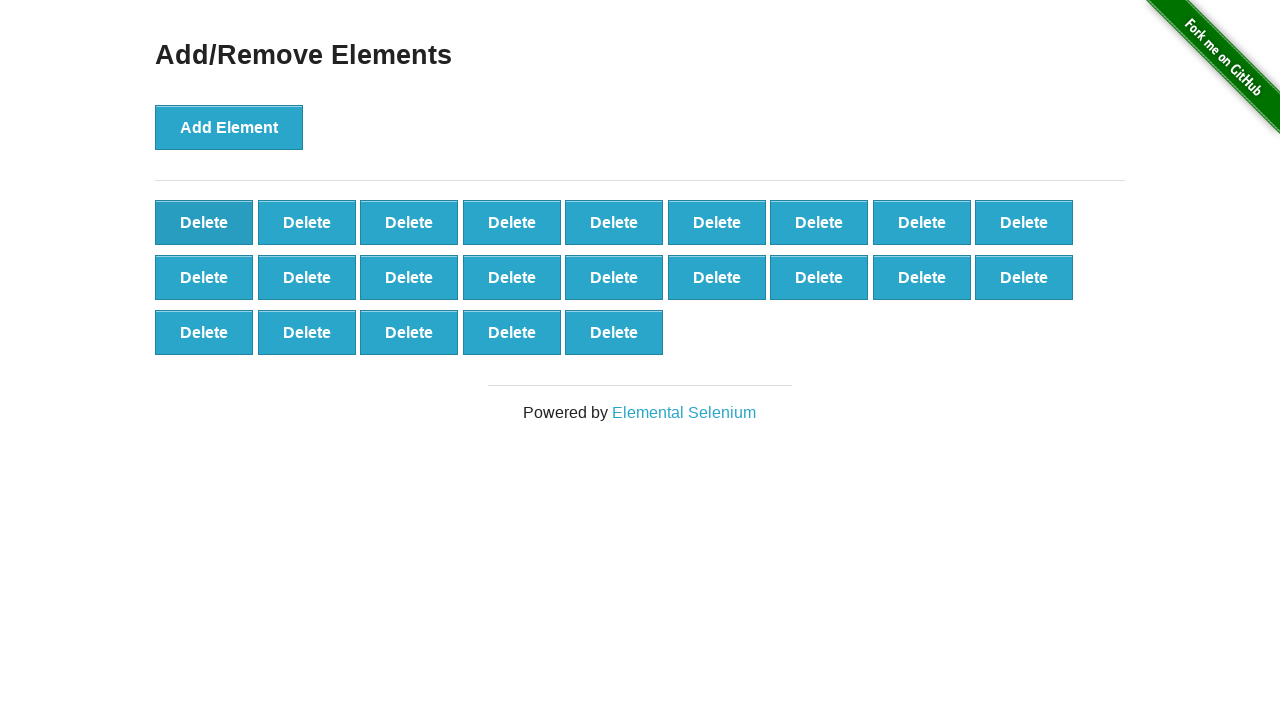

Clicked delete button 48 of 50 at (204, 222) on [onclick='deleteElement()']
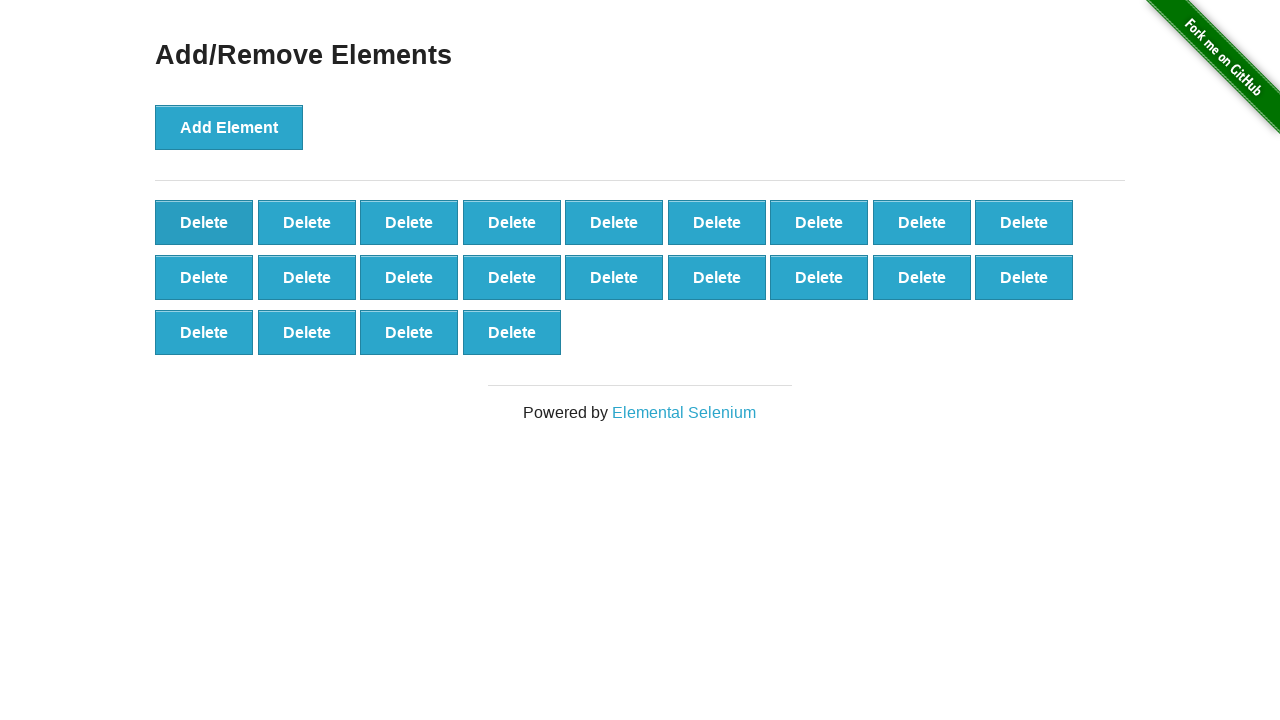

Clicked delete button 49 of 50 at (204, 222) on [onclick='deleteElement()']
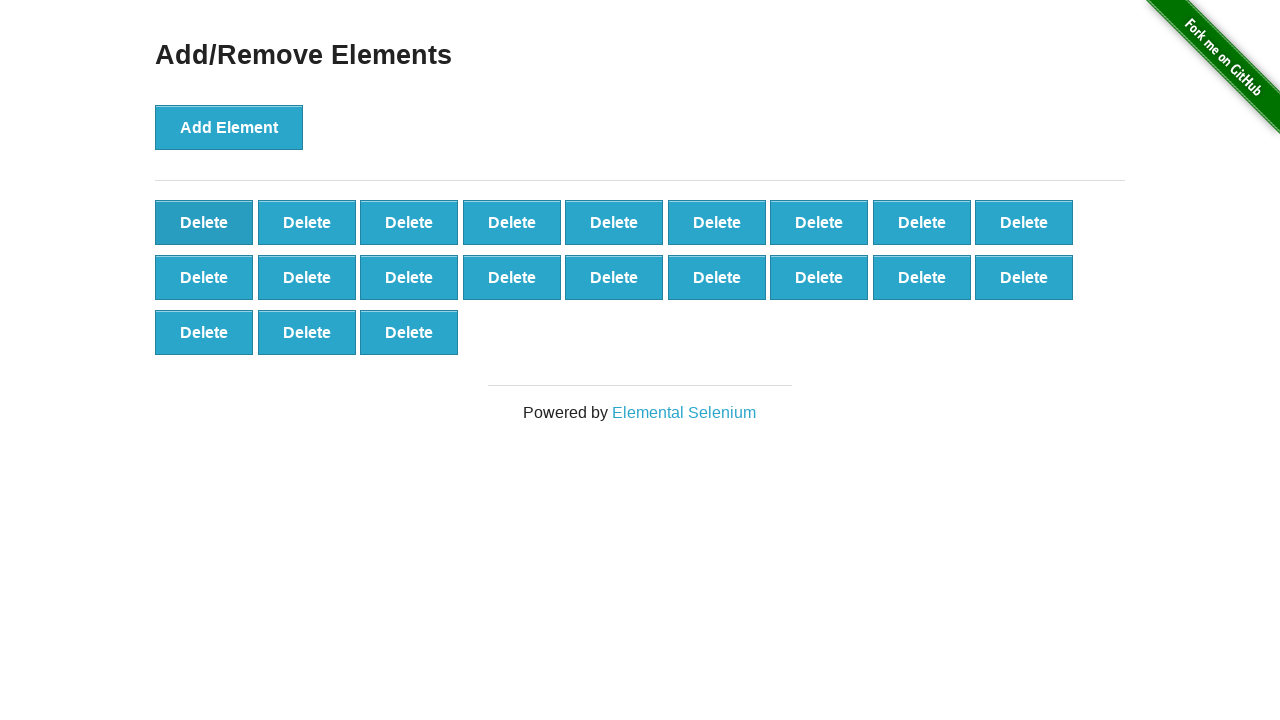

Clicked delete button 50 of 50 at (204, 222) on [onclick='deleteElement()']
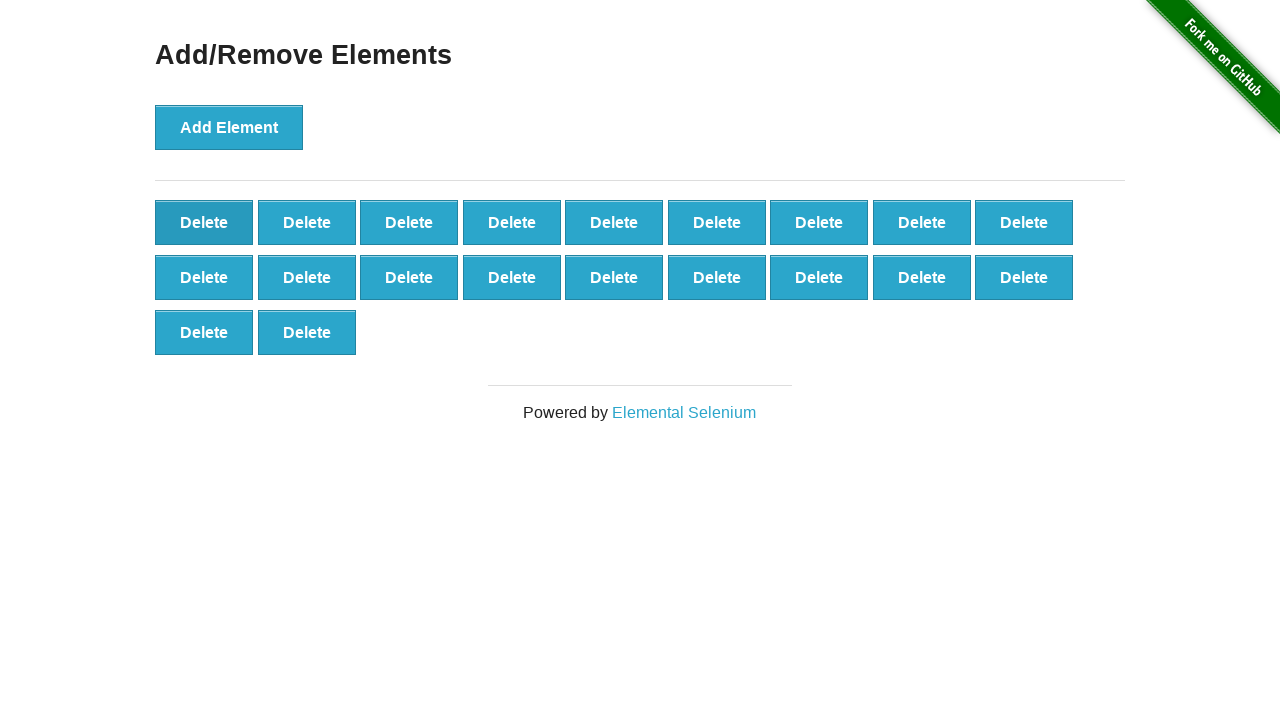

Retrieved final delete button count: 20
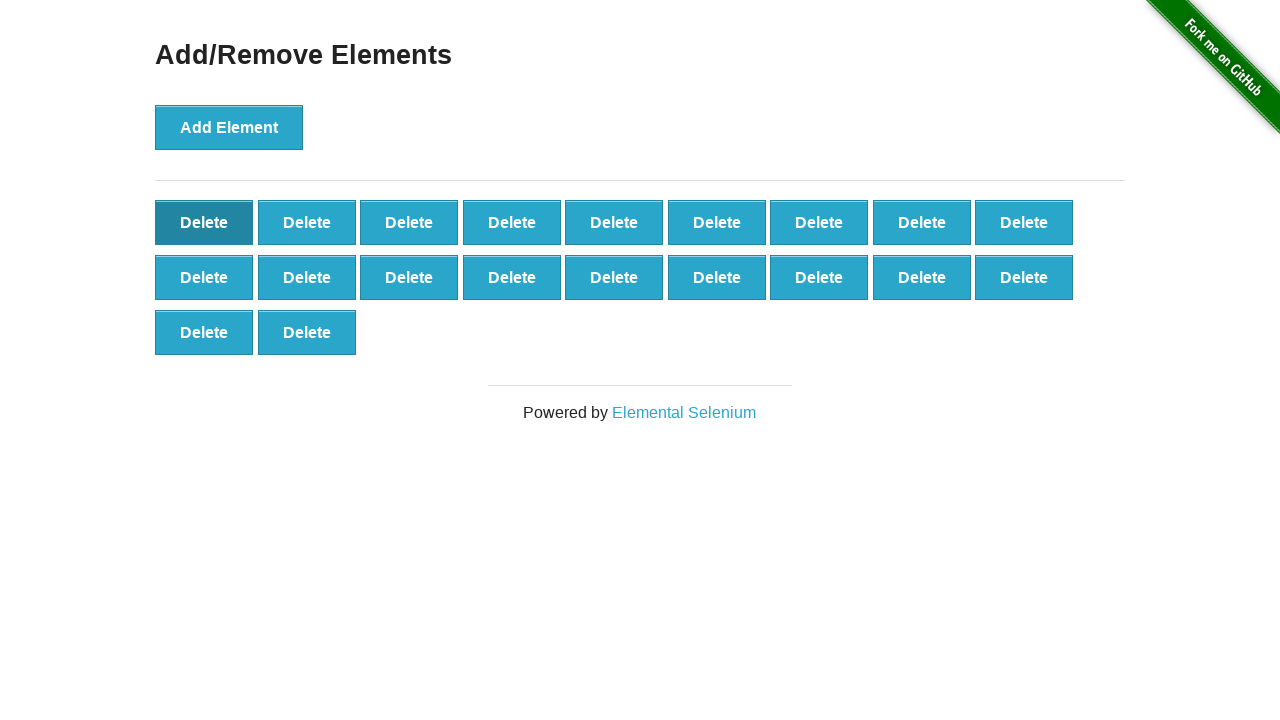

Validated that 20 buttons remain (expected 20)
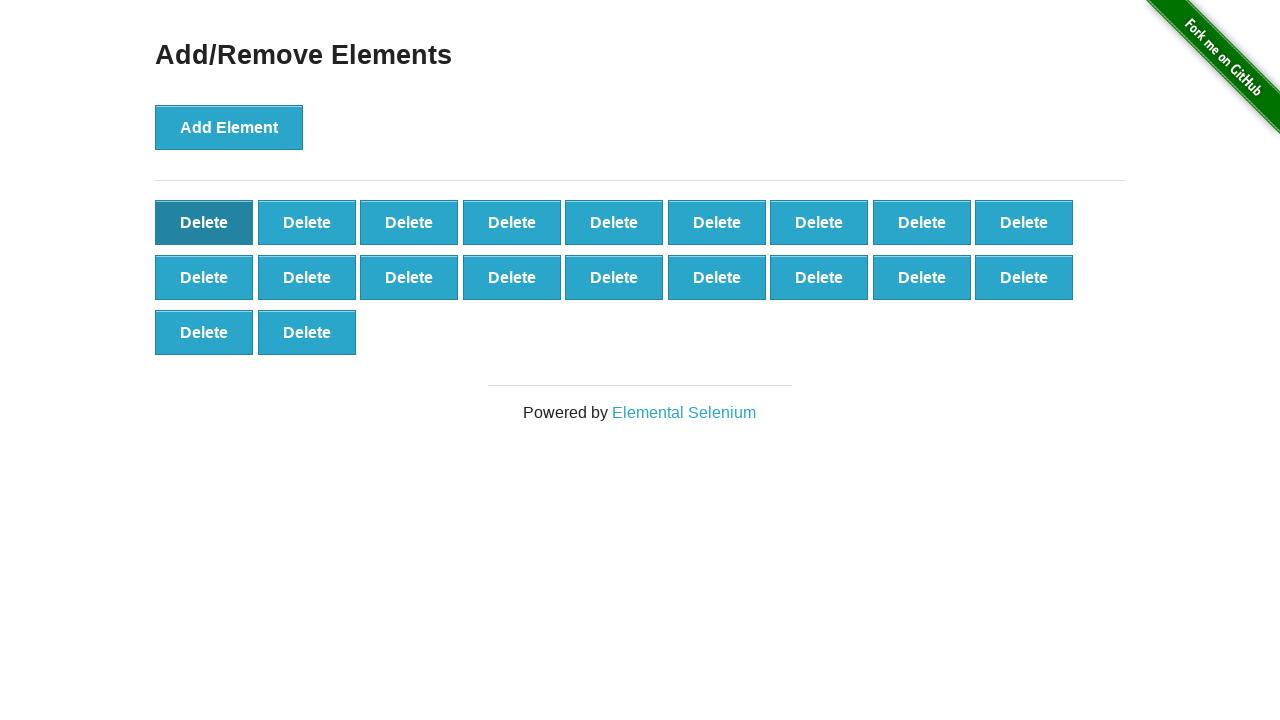

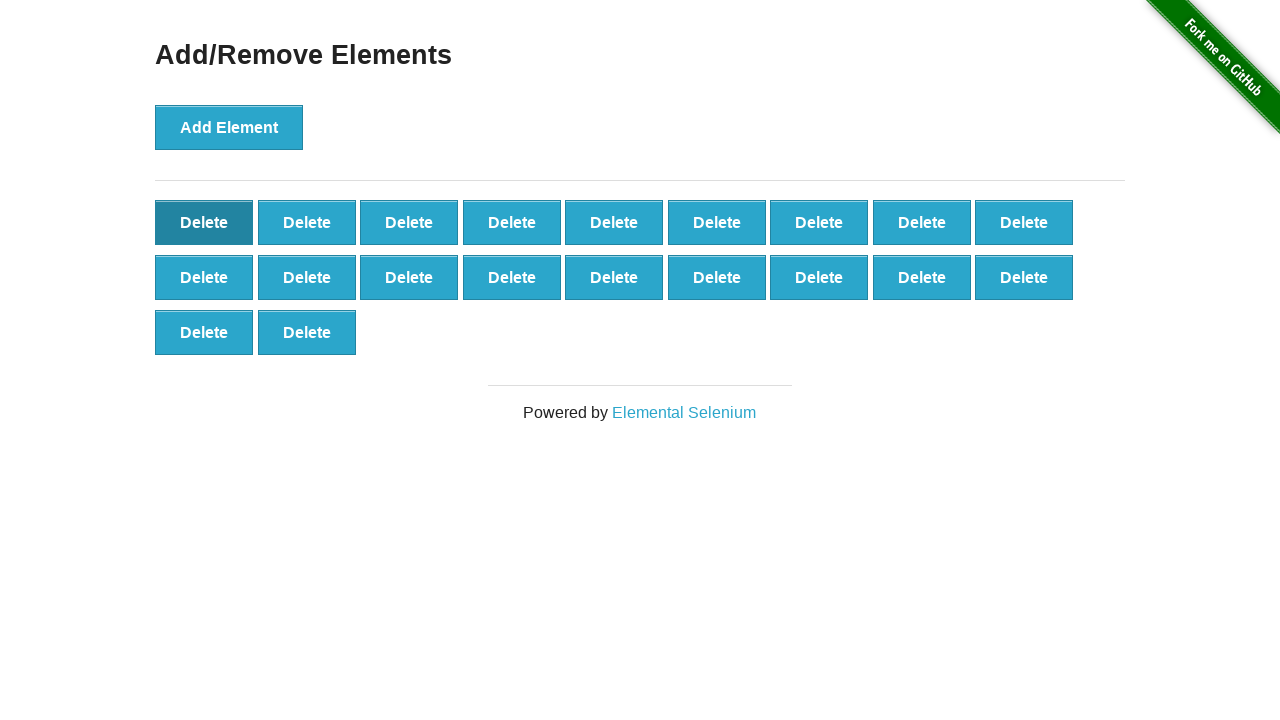